Tests filling a large form by entering text into all text input fields and submitting the form by clicking the submit button.

Starting URL: http://suninjuly.github.io/huge_form.html

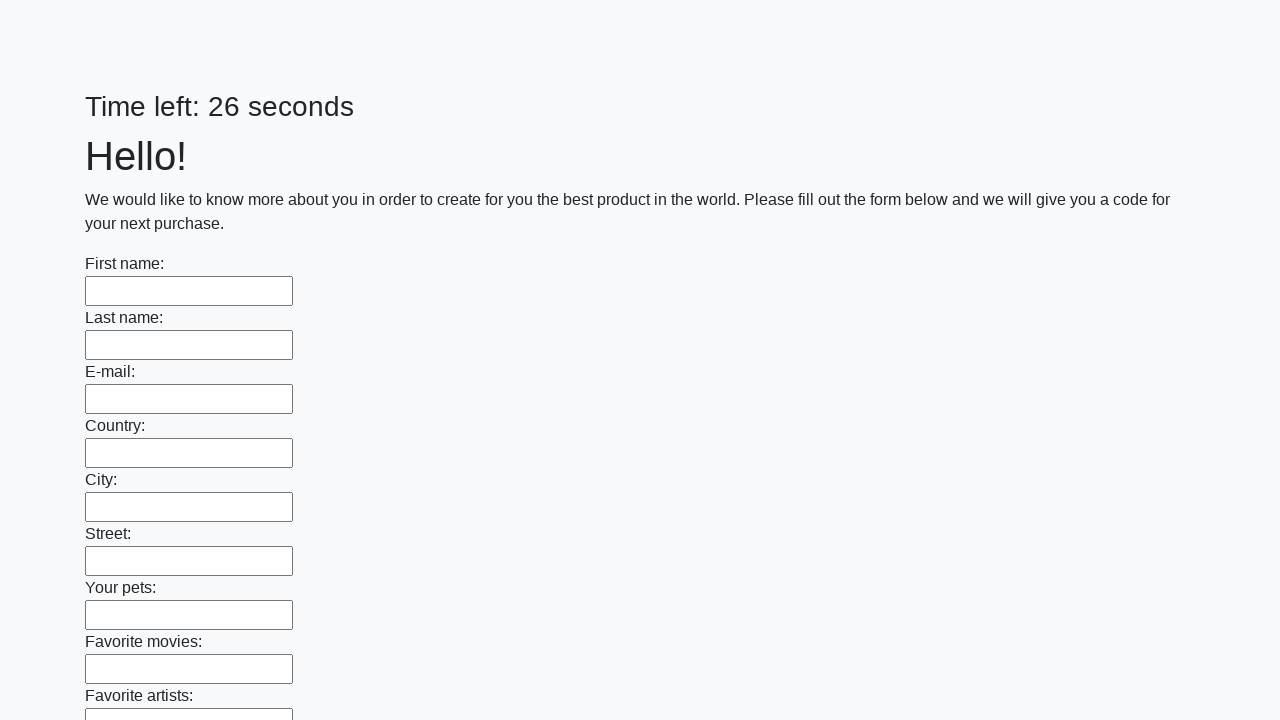

Located all text input fields on the form
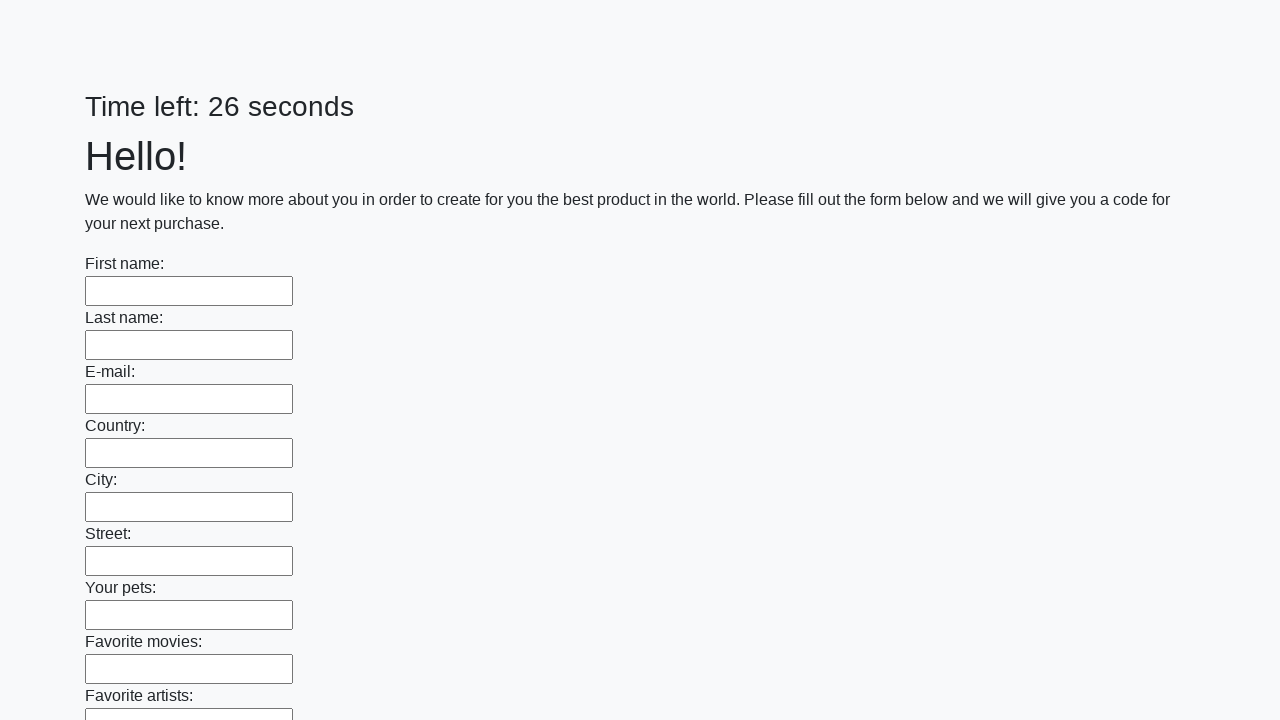

Found 100 text input fields
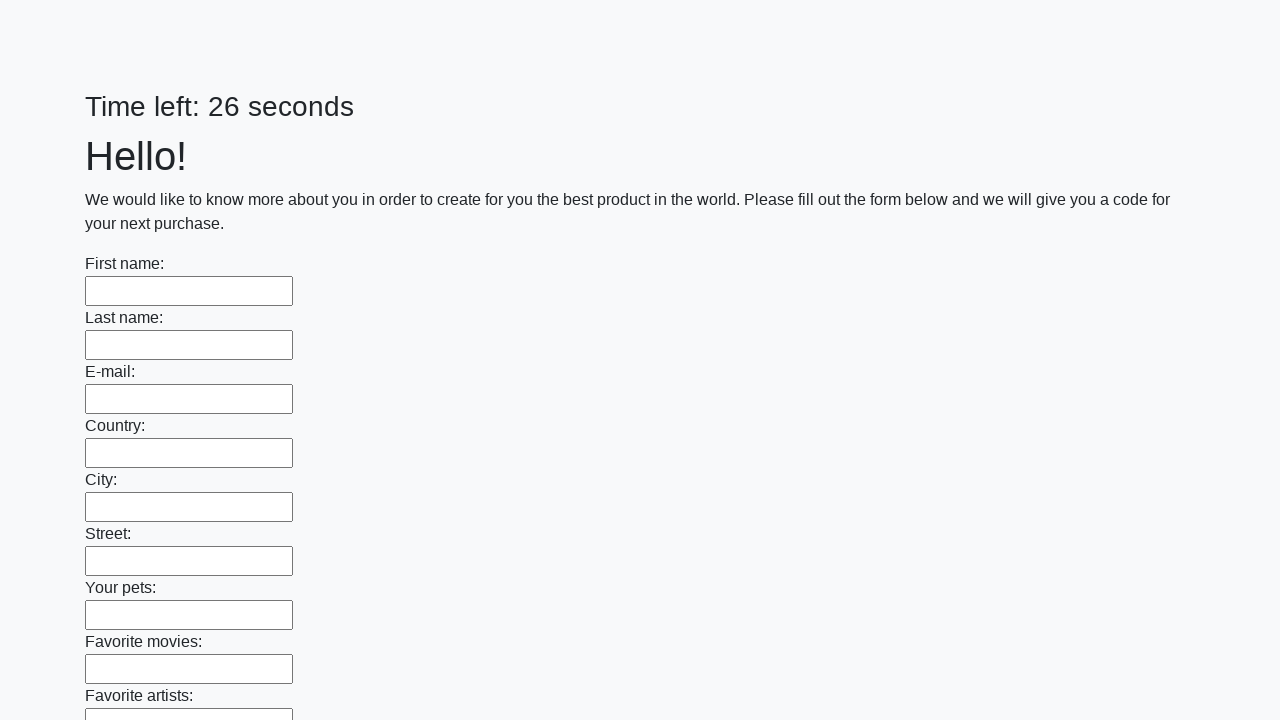

Filled text input field 1 with 'alexander' on input[type='text'] >> nth=0
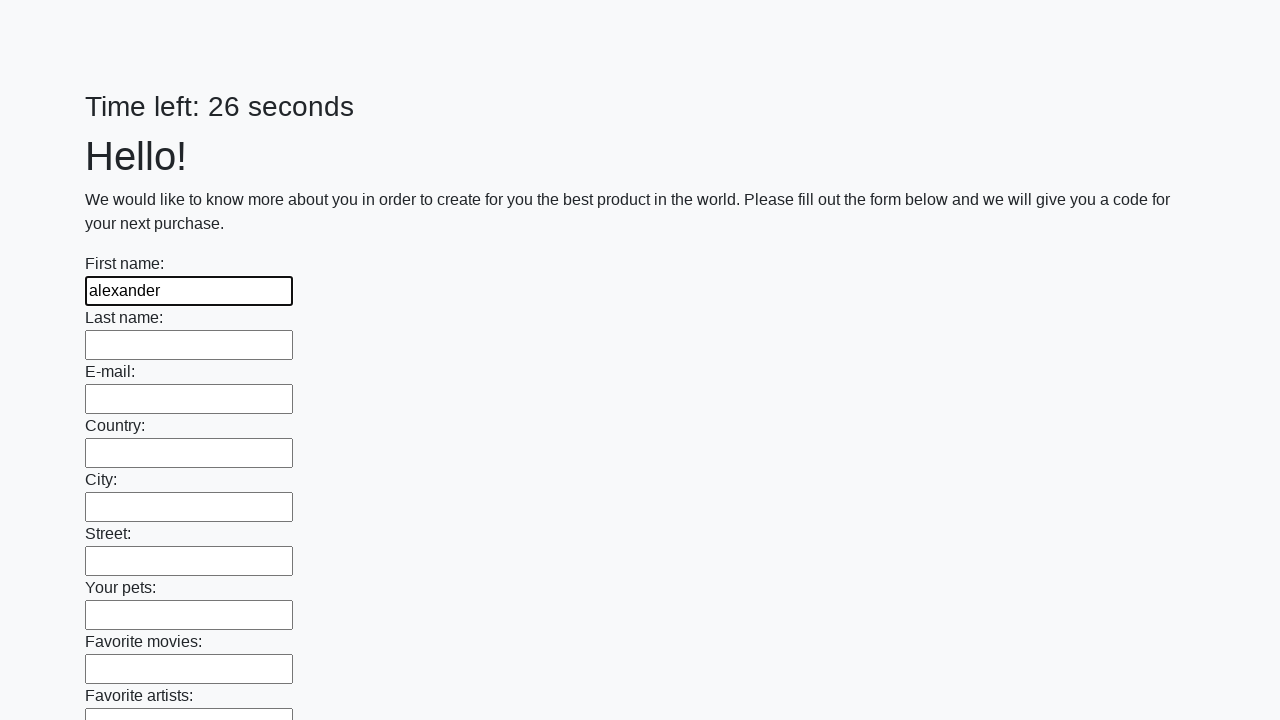

Filled text input field 2 with 'alexander' on input[type='text'] >> nth=1
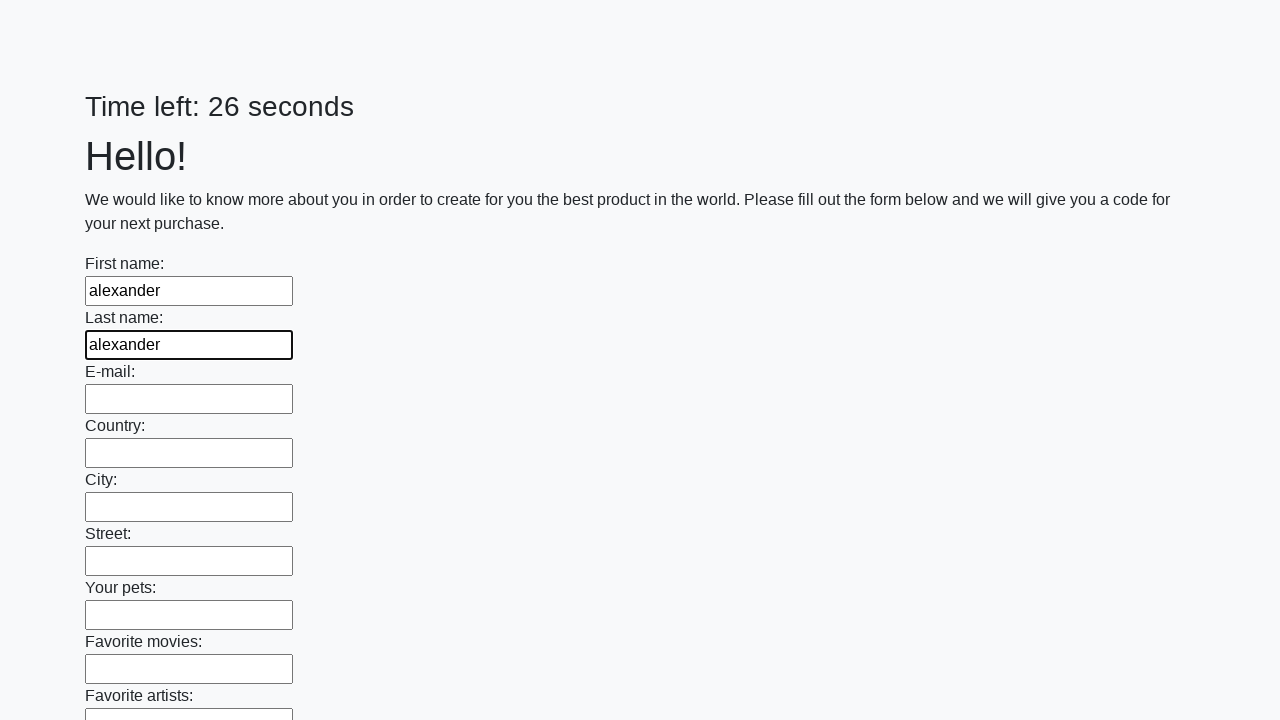

Filled text input field 3 with 'alexander' on input[type='text'] >> nth=2
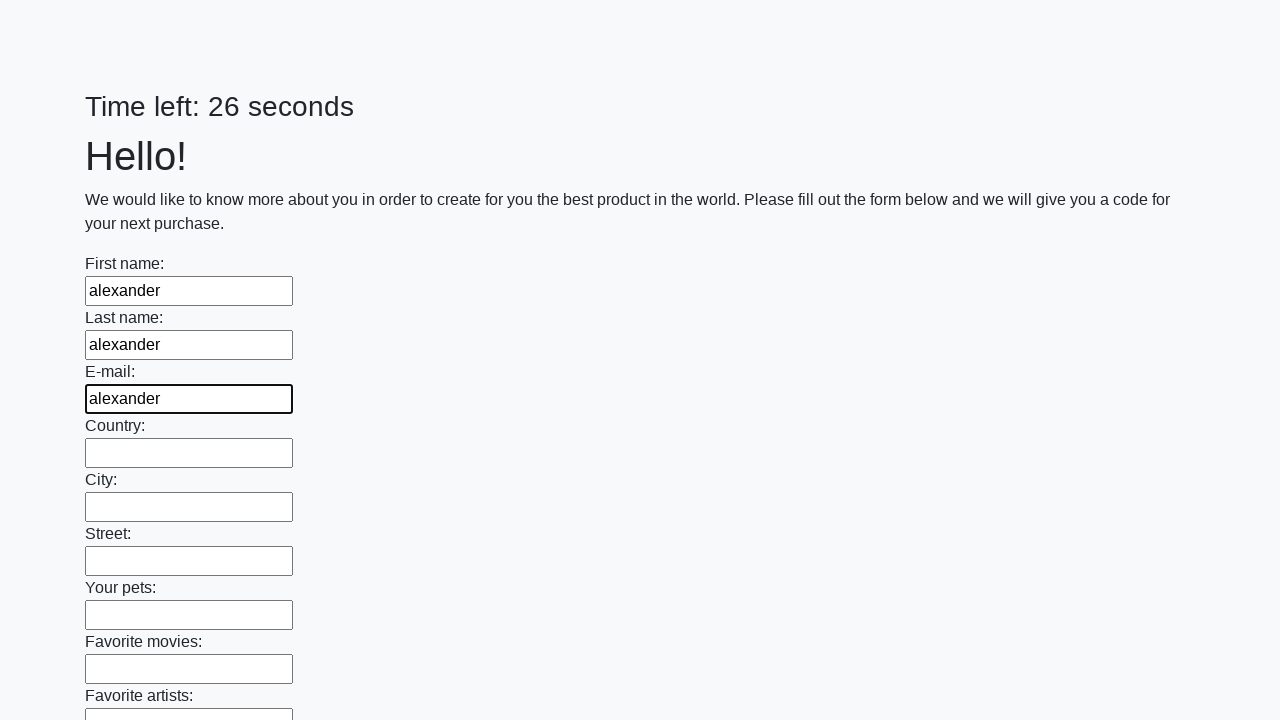

Filled text input field 4 with 'alexander' on input[type='text'] >> nth=3
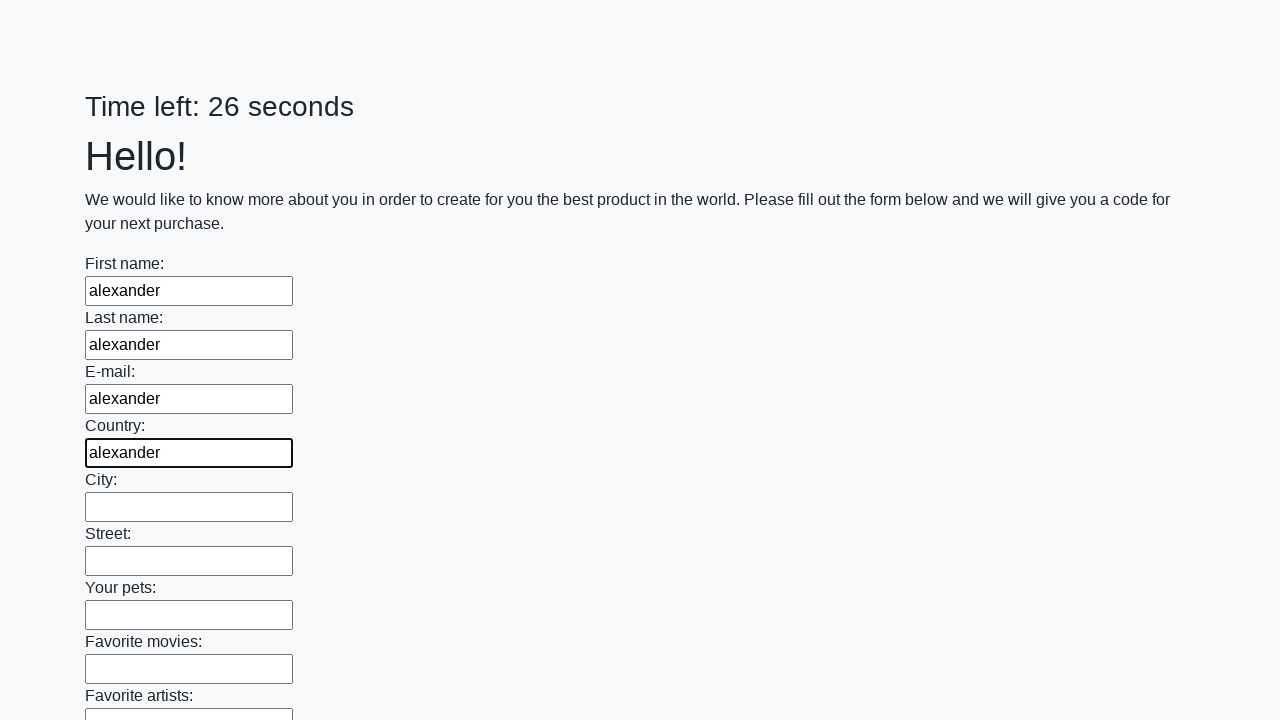

Filled text input field 5 with 'alexander' on input[type='text'] >> nth=4
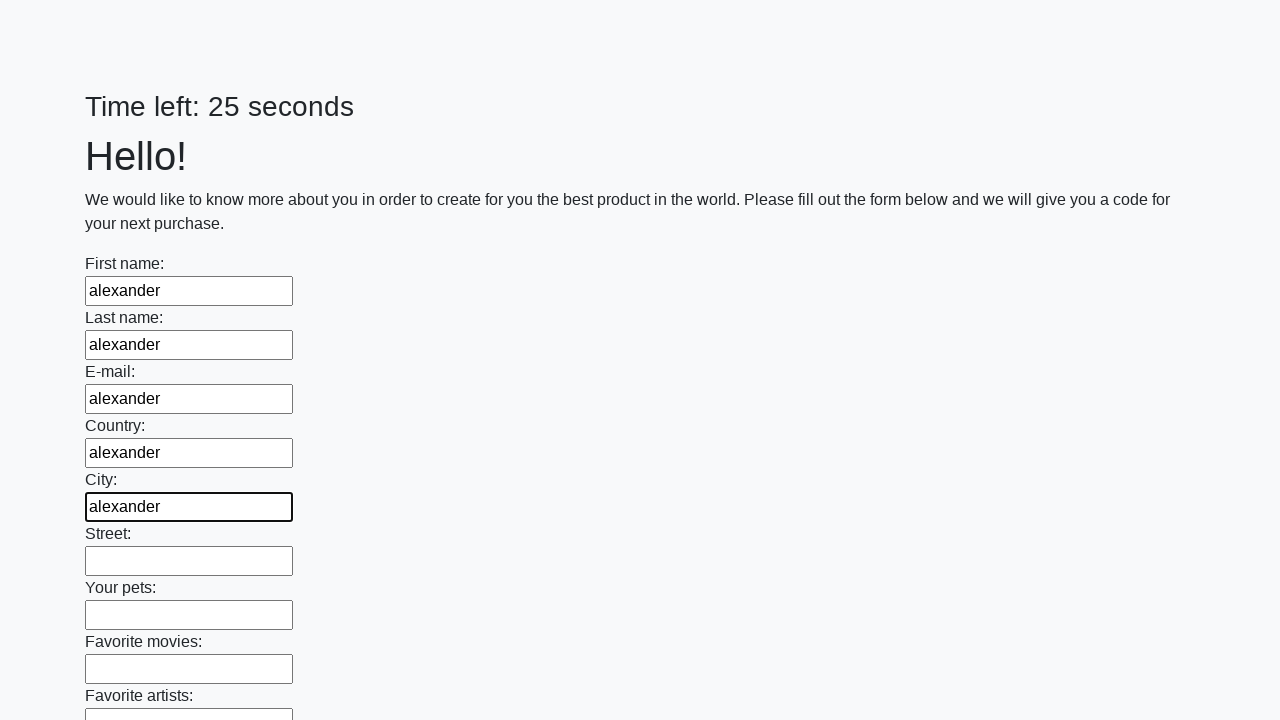

Filled text input field 6 with 'alexander' on input[type='text'] >> nth=5
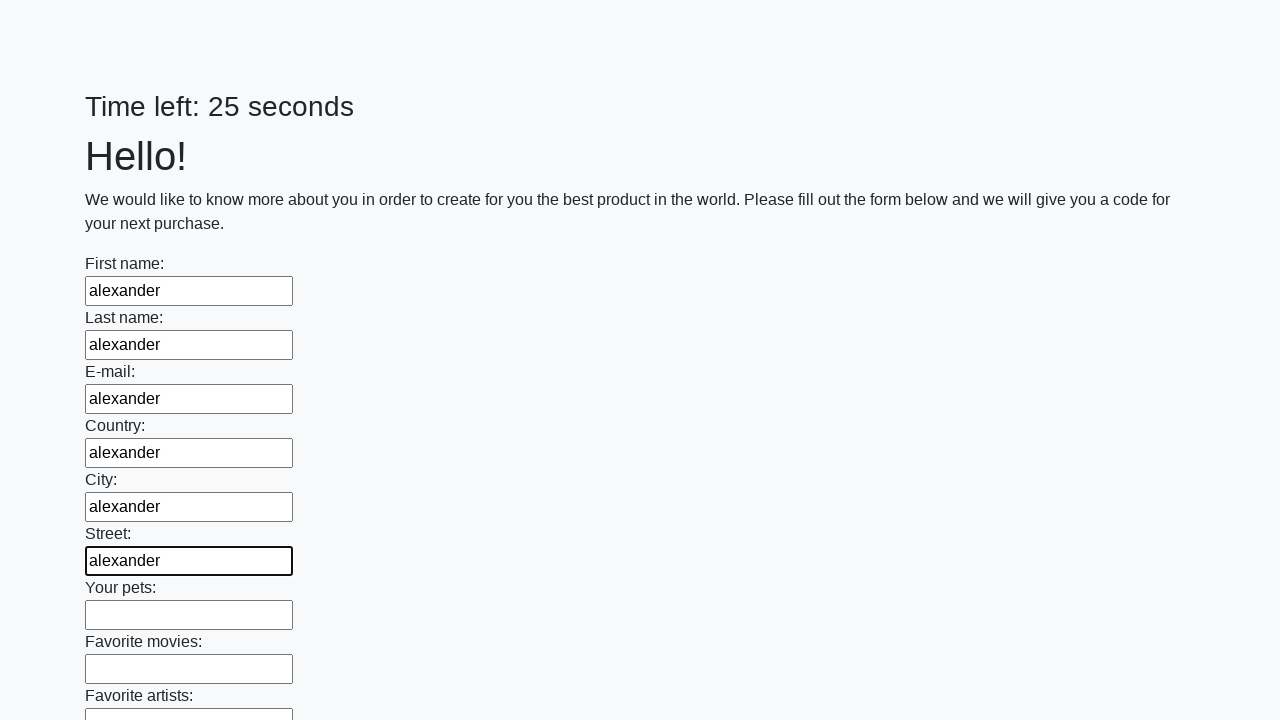

Filled text input field 7 with 'alexander' on input[type='text'] >> nth=6
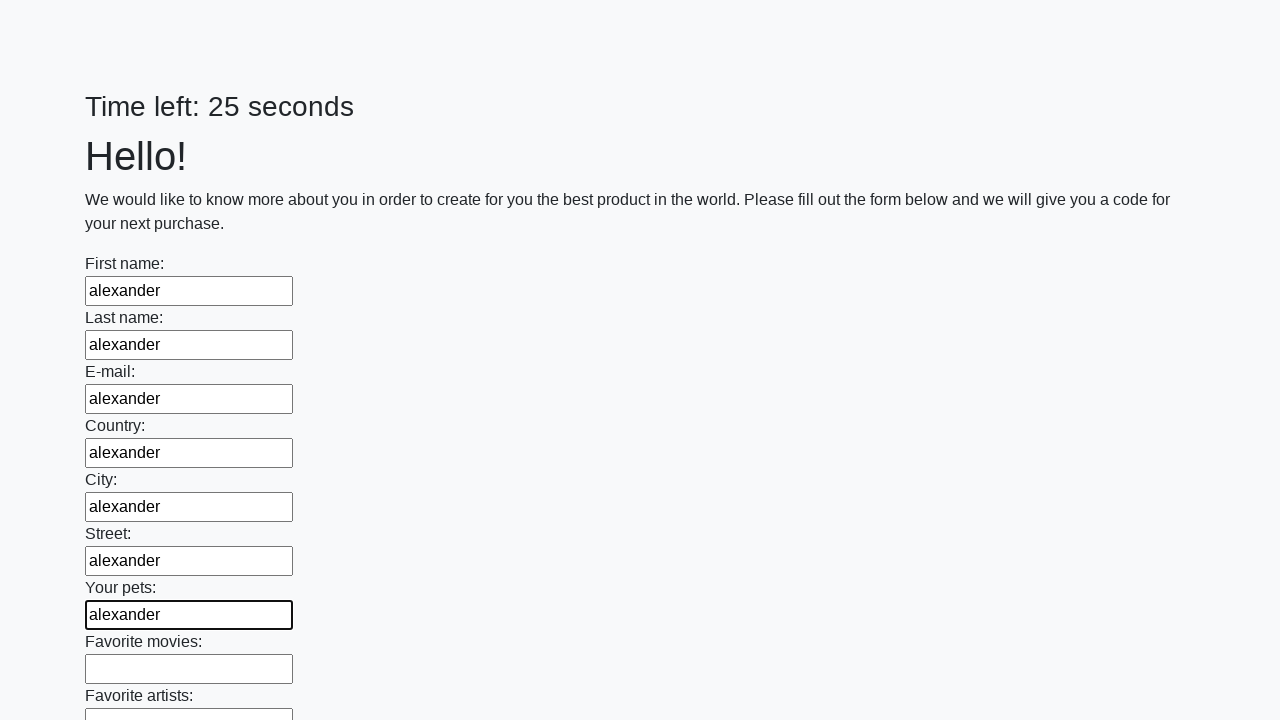

Filled text input field 8 with 'alexander' on input[type='text'] >> nth=7
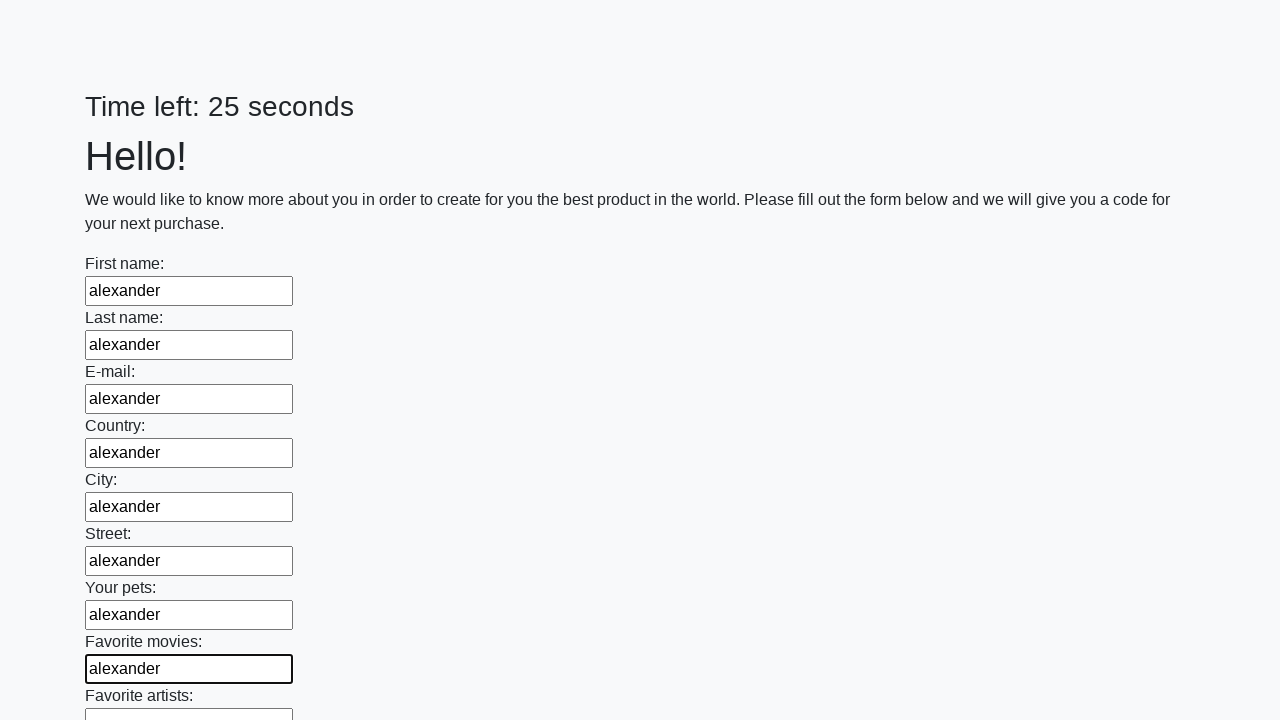

Filled text input field 9 with 'alexander' on input[type='text'] >> nth=8
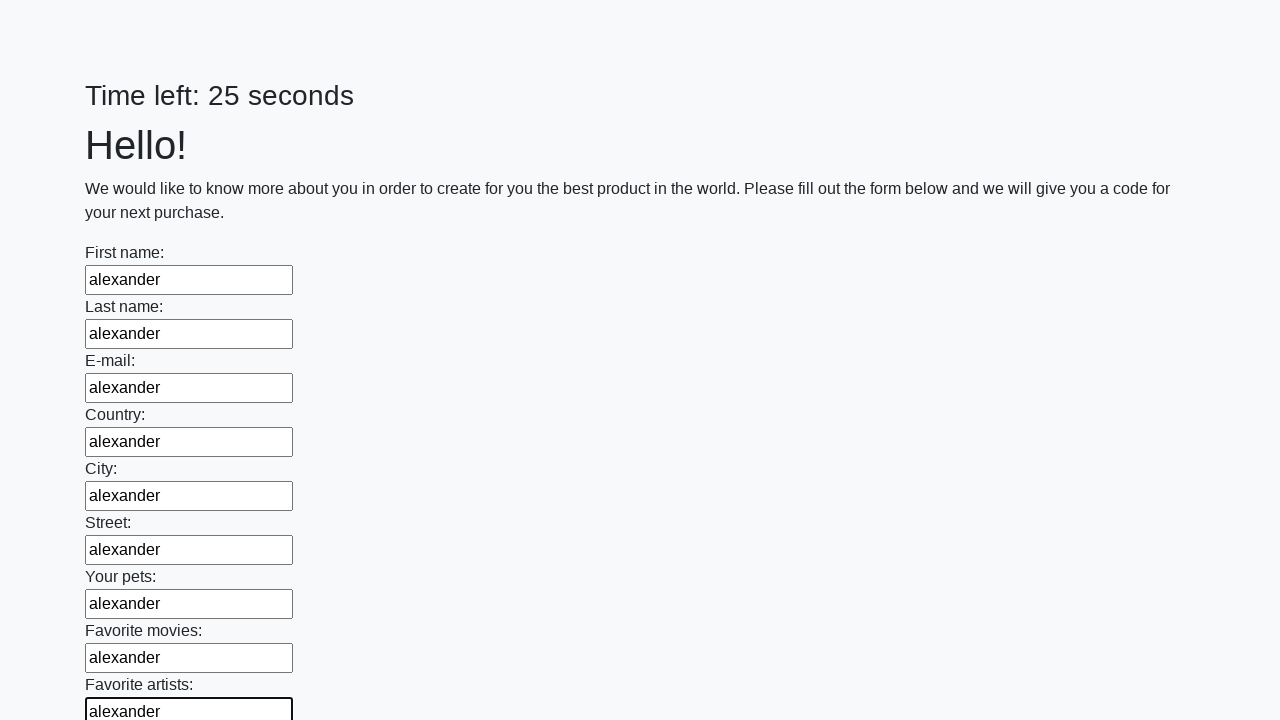

Filled text input field 10 with 'alexander' on input[type='text'] >> nth=9
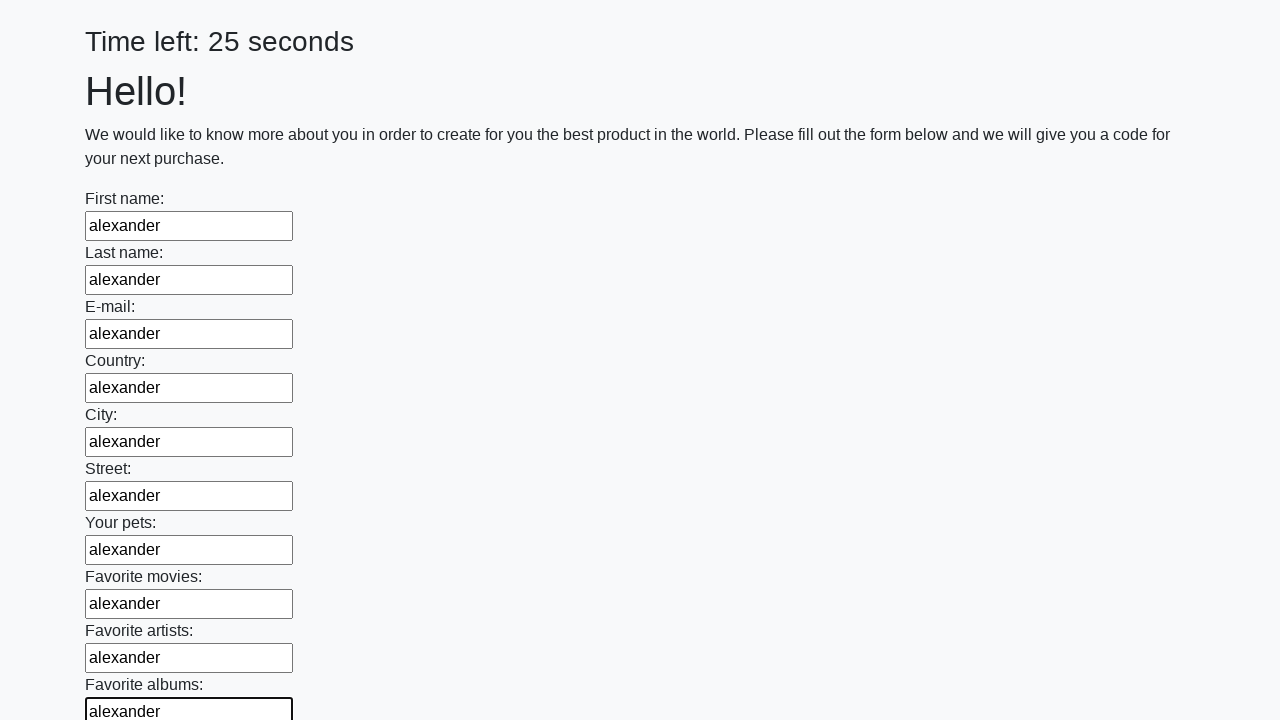

Filled text input field 11 with 'alexander' on input[type='text'] >> nth=10
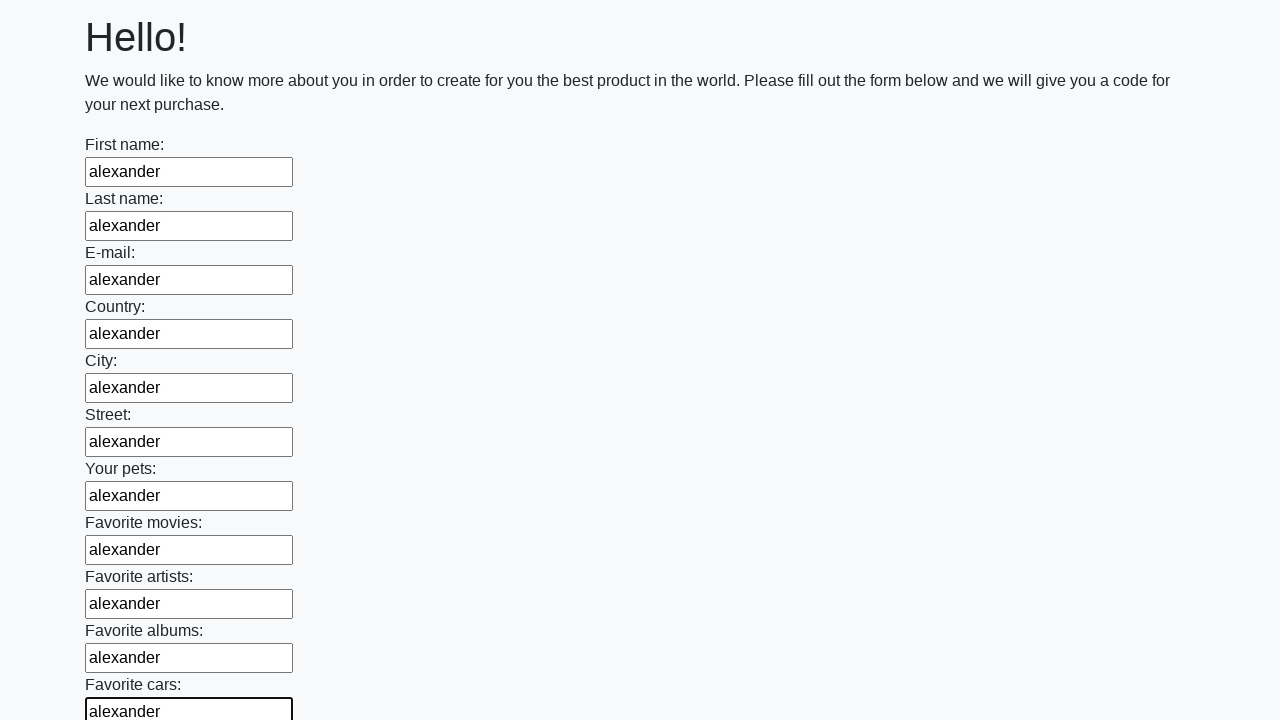

Filled text input field 12 with 'alexander' on input[type='text'] >> nth=11
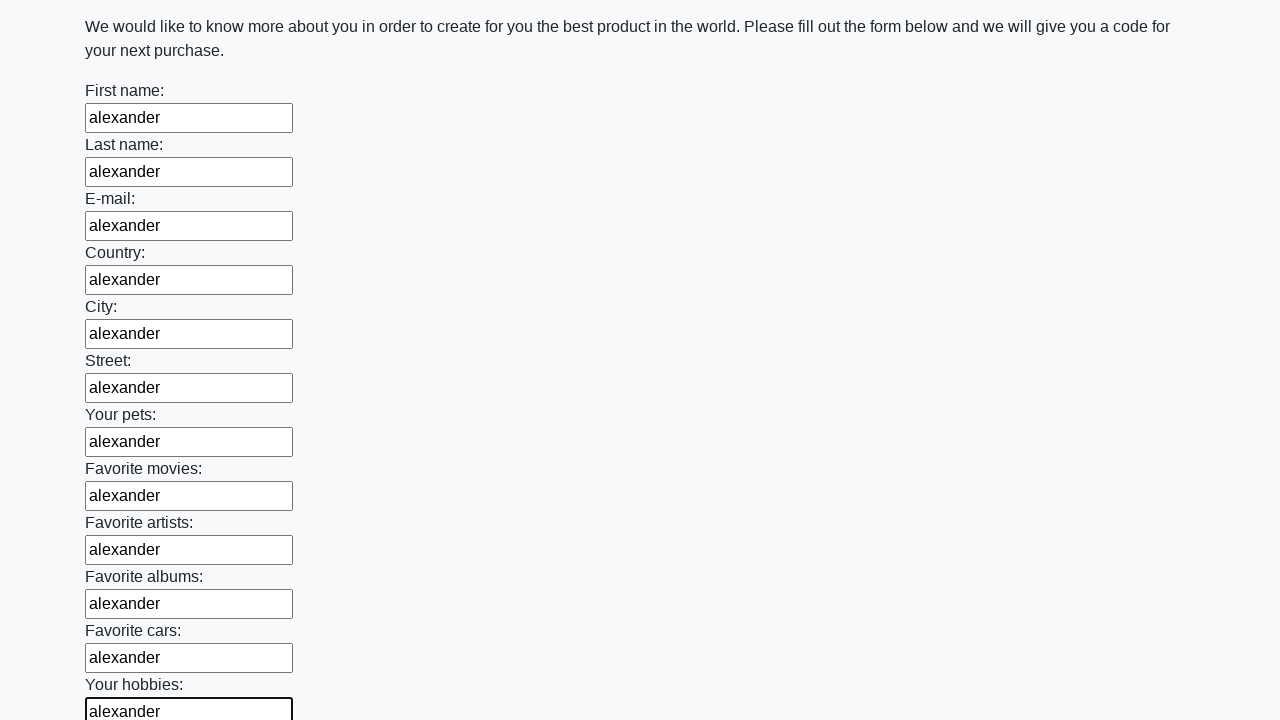

Filled text input field 13 with 'alexander' on input[type='text'] >> nth=12
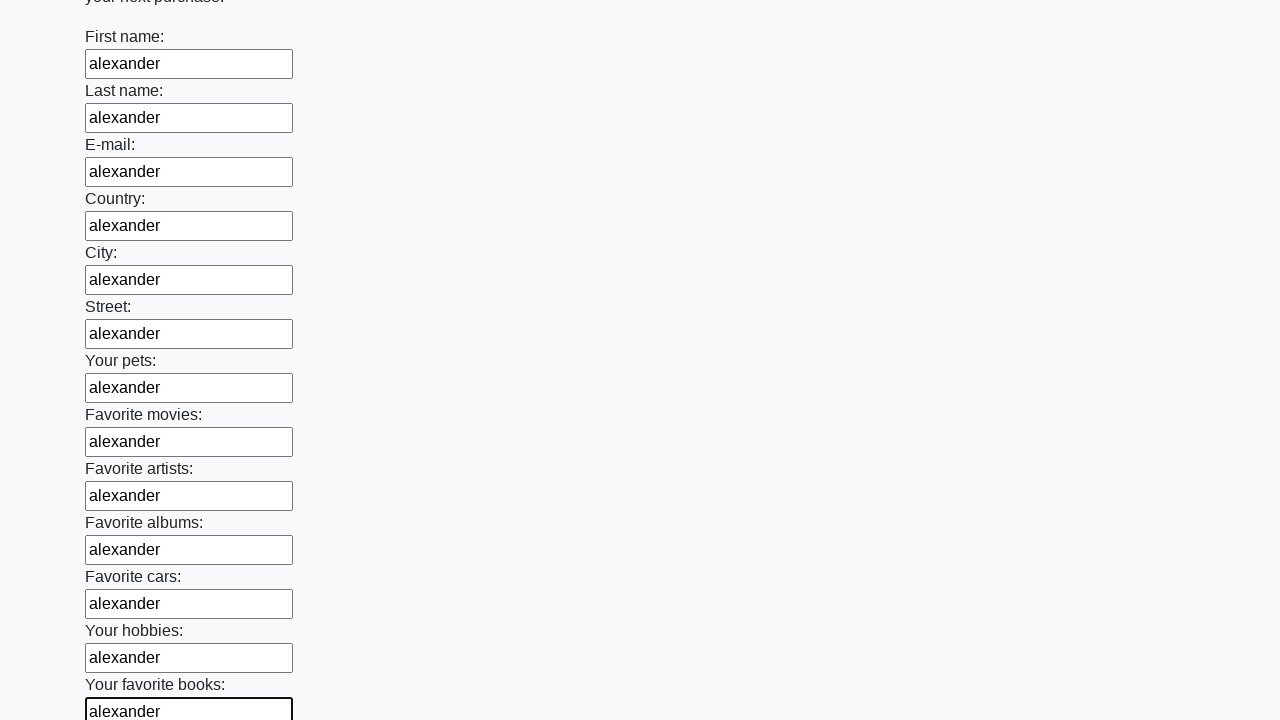

Filled text input field 14 with 'alexander' on input[type='text'] >> nth=13
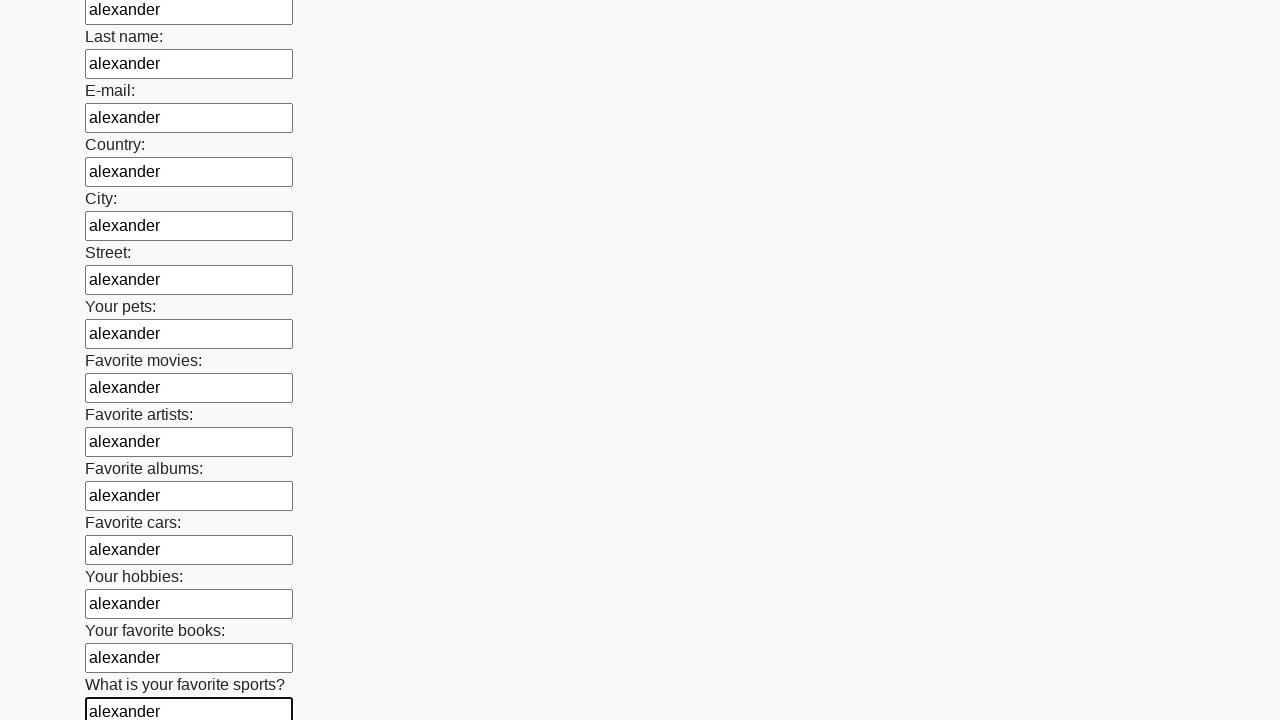

Filled text input field 15 with 'alexander' on input[type='text'] >> nth=14
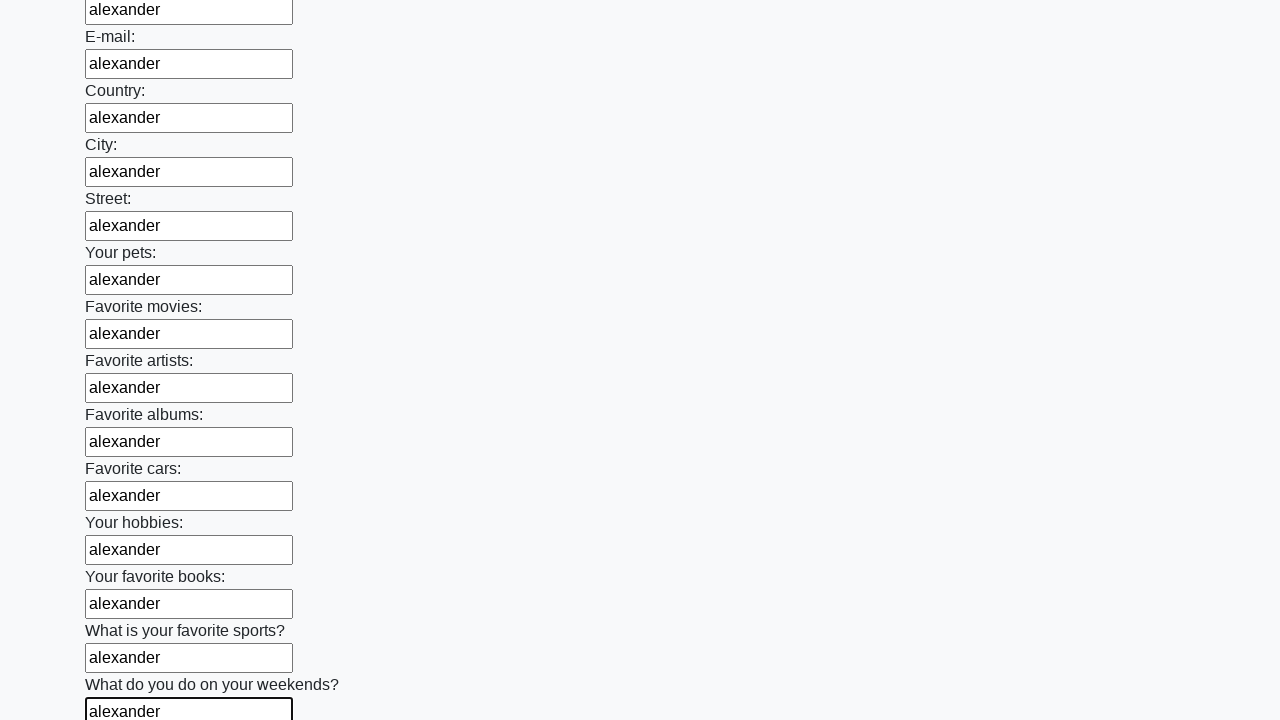

Filled text input field 16 with 'alexander' on input[type='text'] >> nth=15
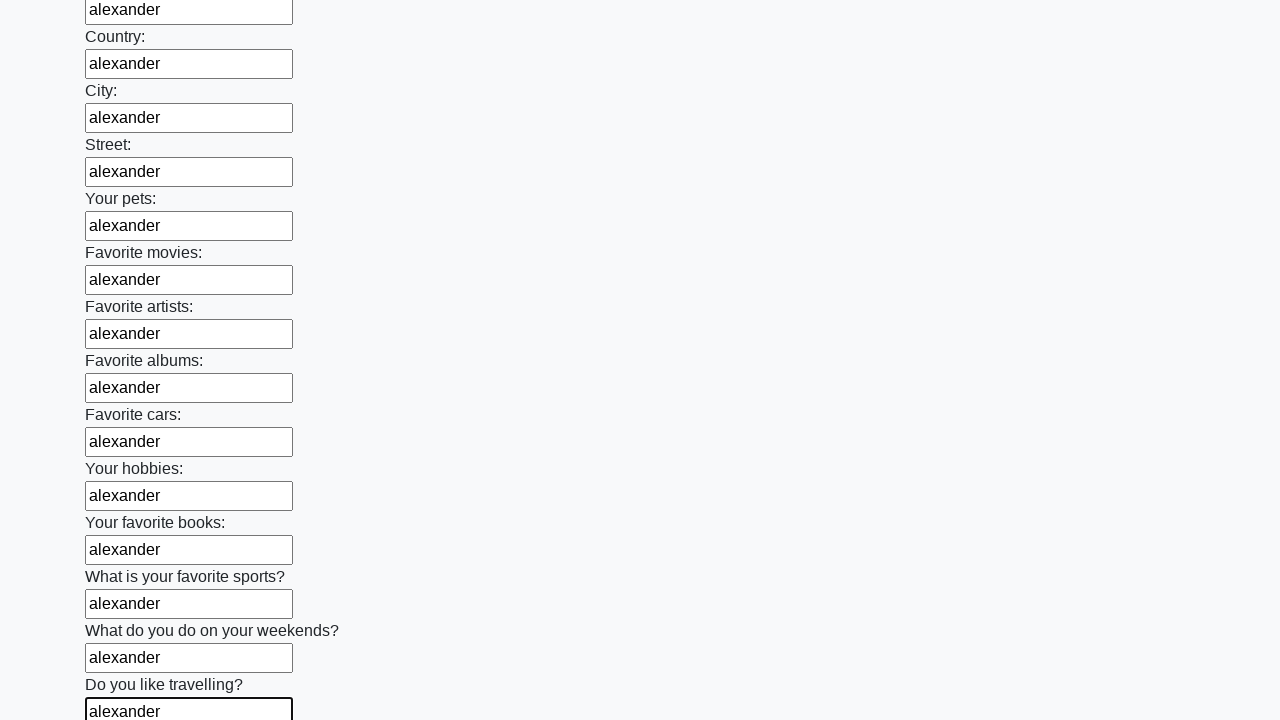

Filled text input field 17 with 'alexander' on input[type='text'] >> nth=16
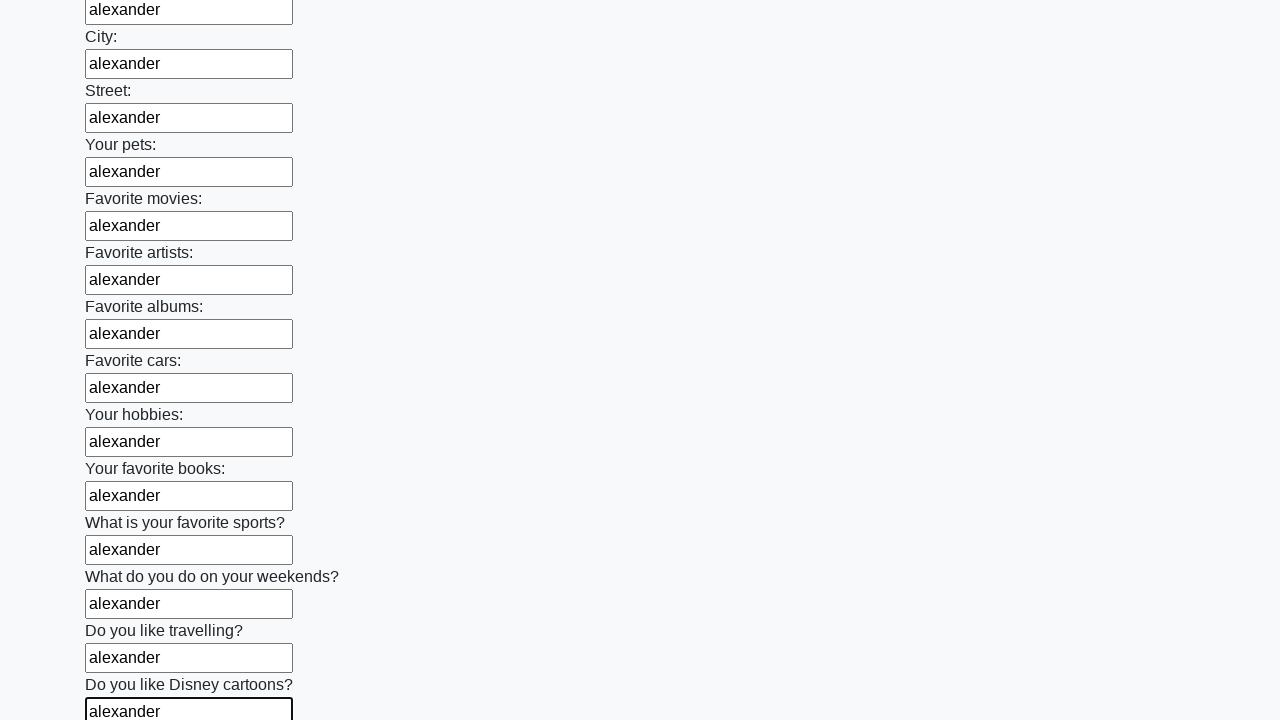

Filled text input field 18 with 'alexander' on input[type='text'] >> nth=17
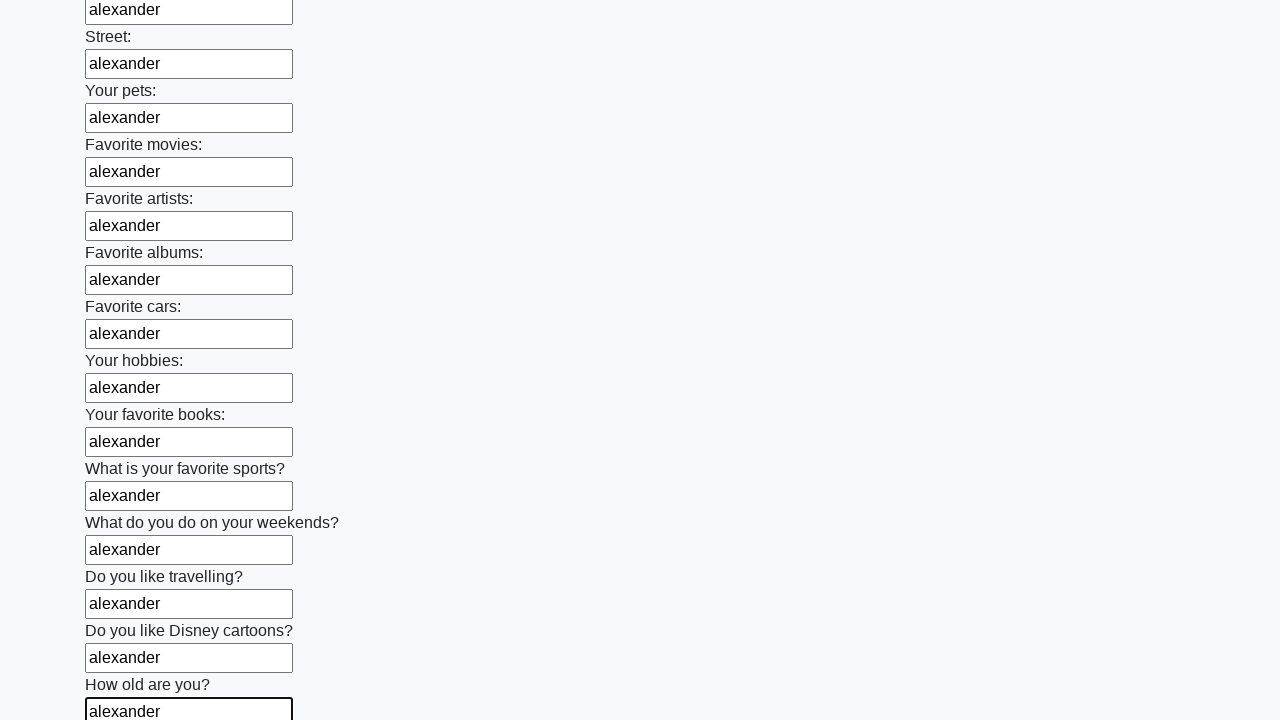

Filled text input field 19 with 'alexander' on input[type='text'] >> nth=18
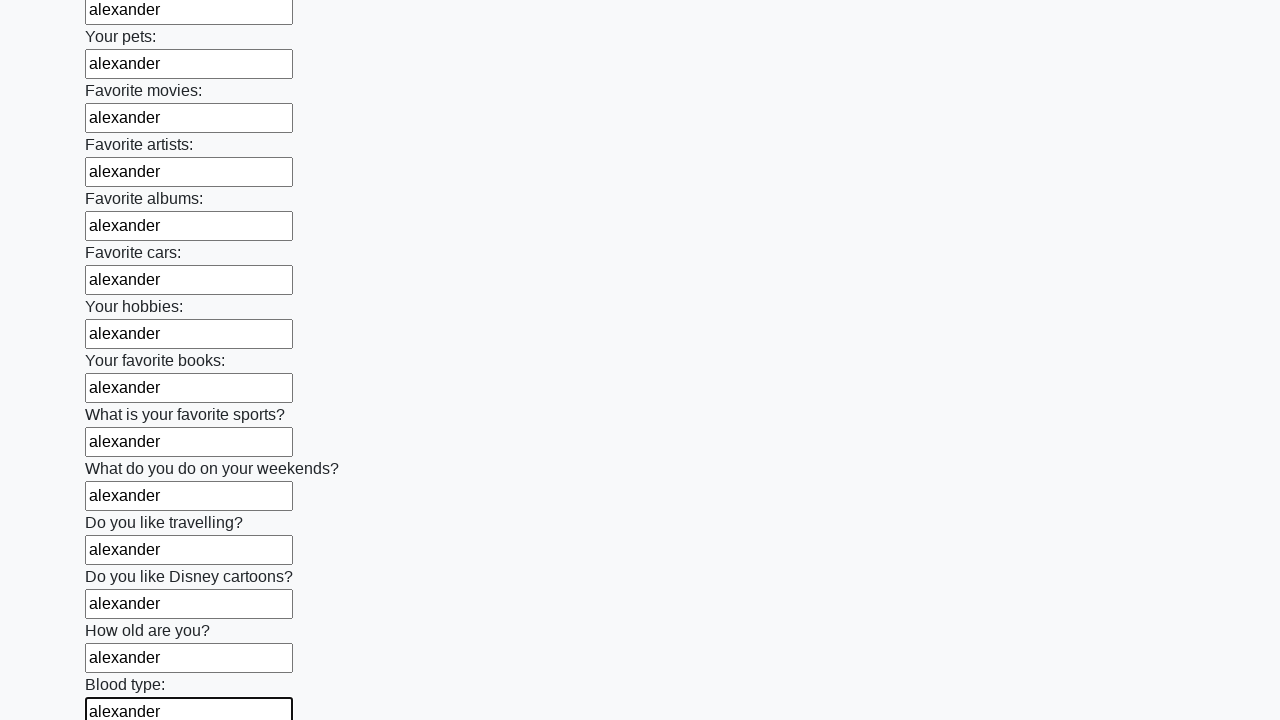

Filled text input field 20 with 'alexander' on input[type='text'] >> nth=19
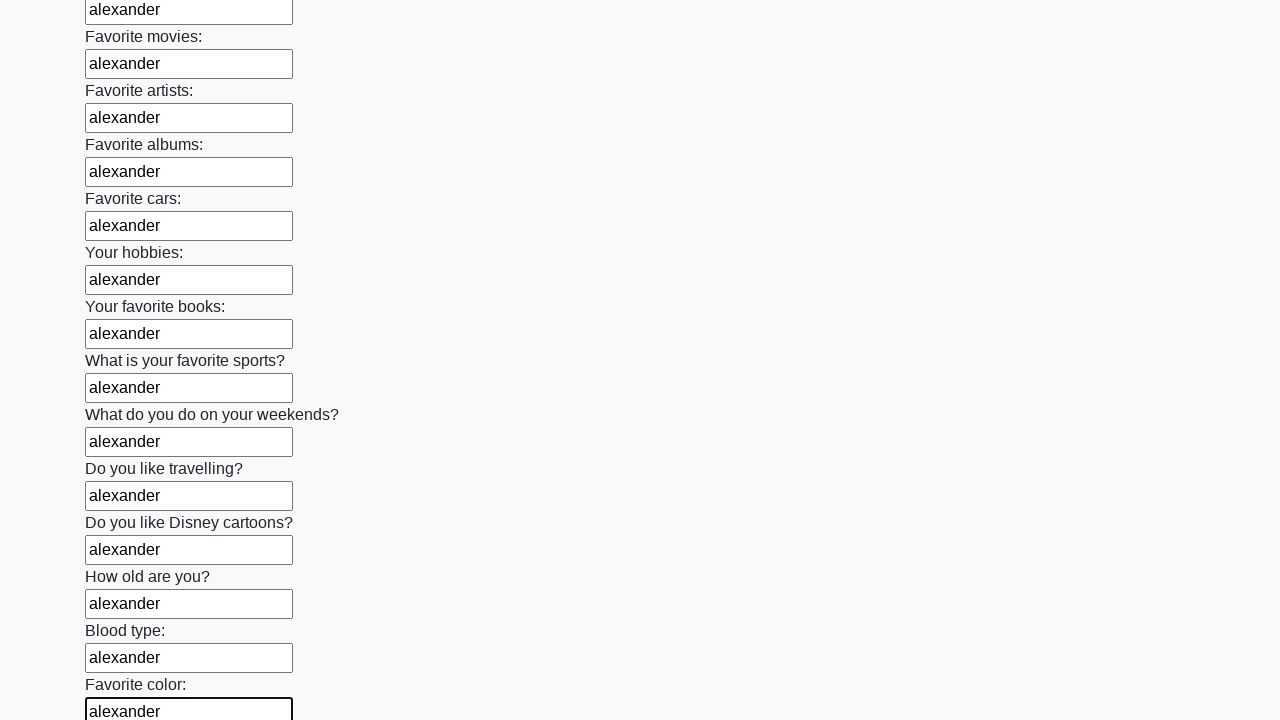

Filled text input field 21 with 'alexander' on input[type='text'] >> nth=20
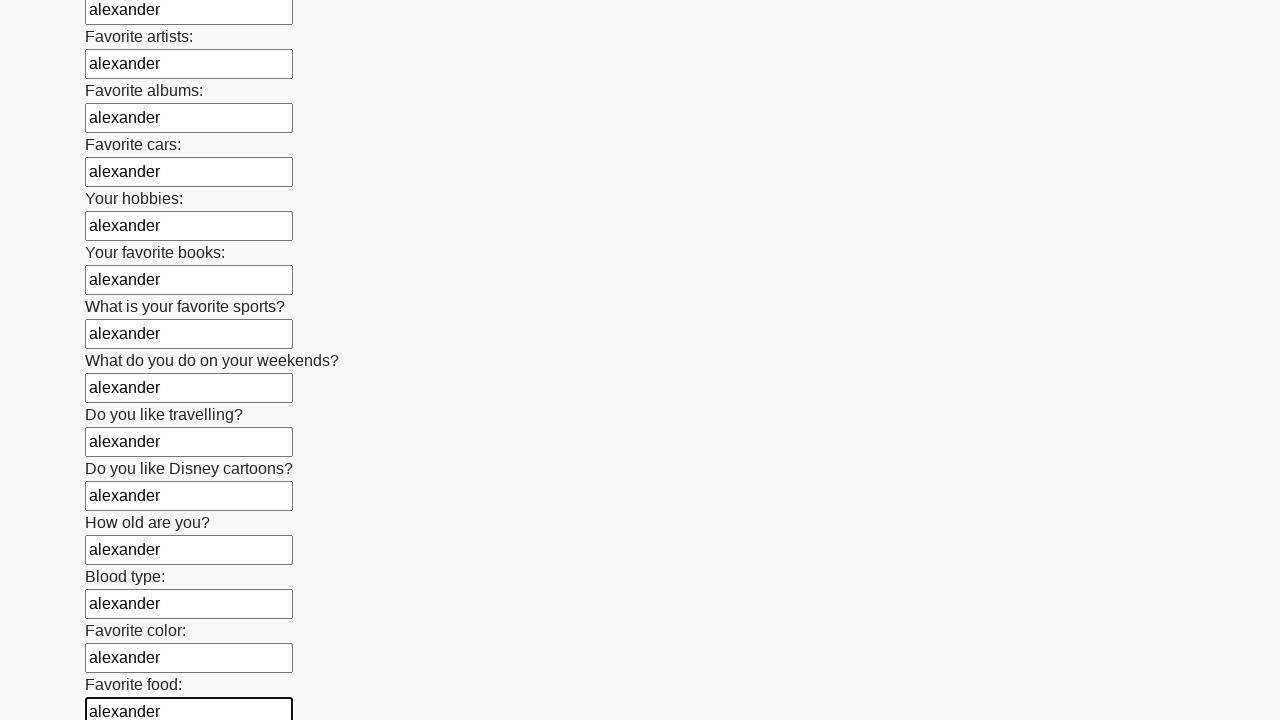

Filled text input field 22 with 'alexander' on input[type='text'] >> nth=21
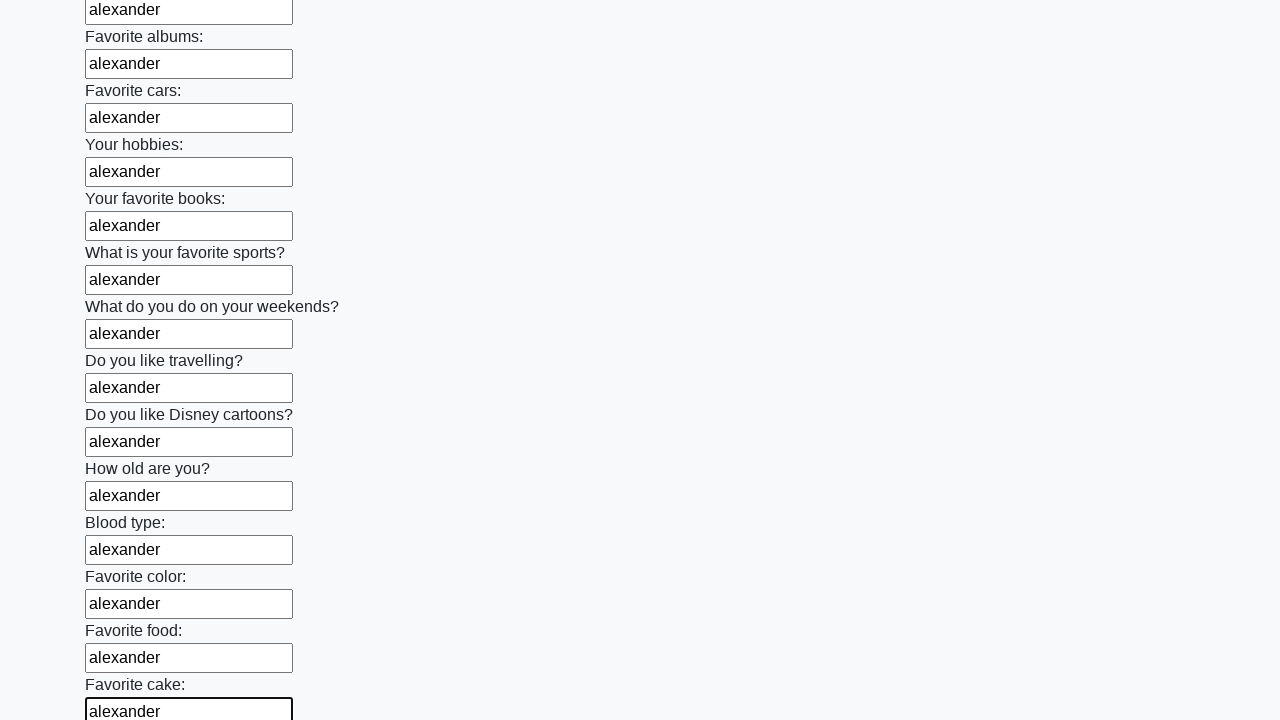

Filled text input field 23 with 'alexander' on input[type='text'] >> nth=22
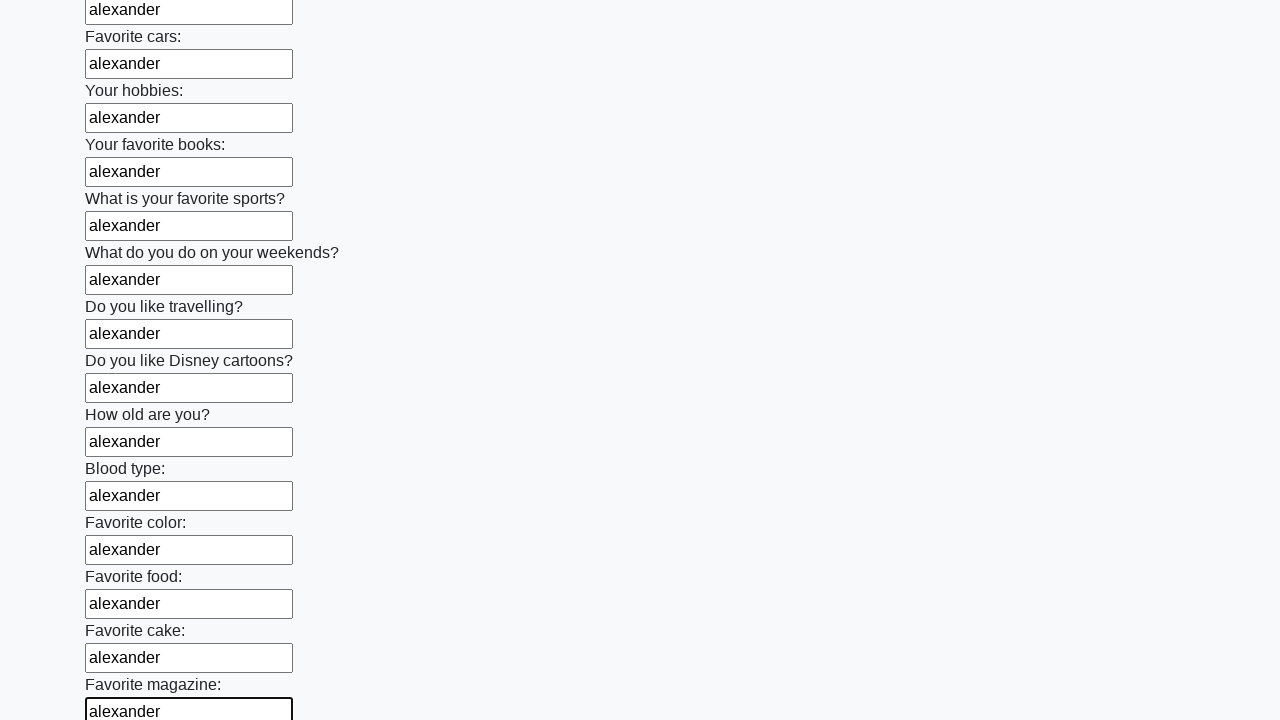

Filled text input field 24 with 'alexander' on input[type='text'] >> nth=23
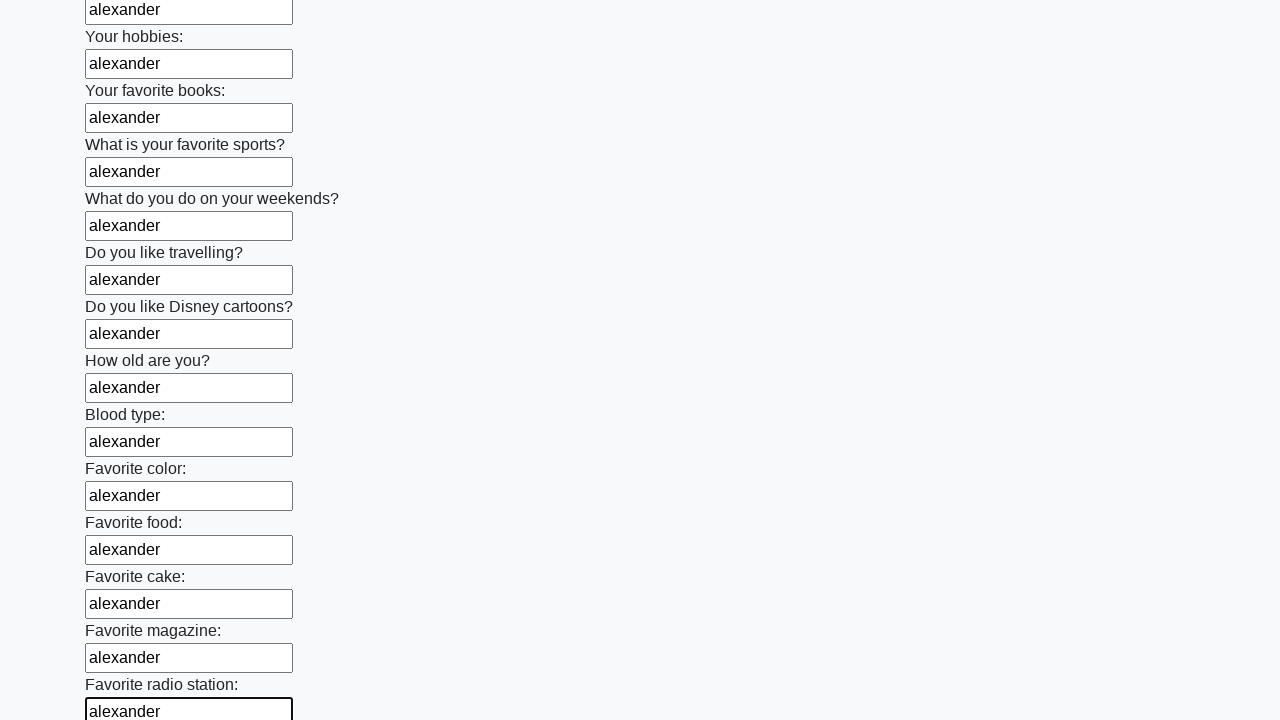

Filled text input field 25 with 'alexander' on input[type='text'] >> nth=24
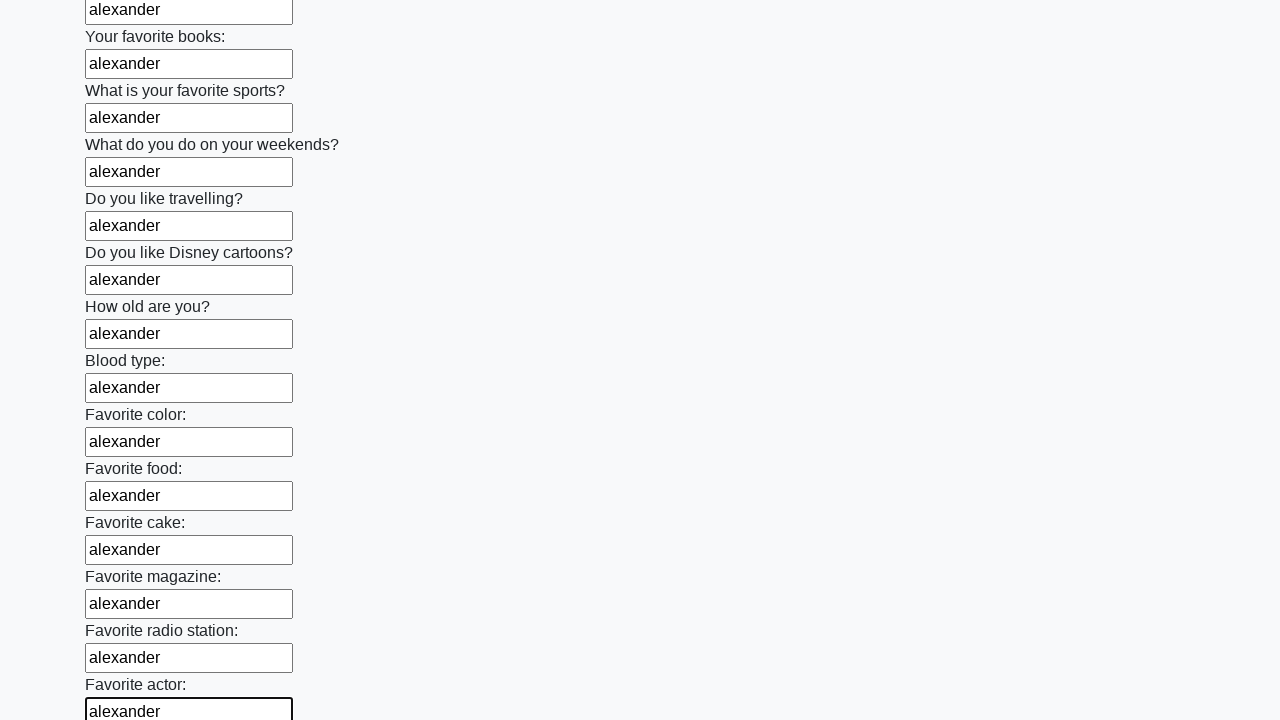

Filled text input field 26 with 'alexander' on input[type='text'] >> nth=25
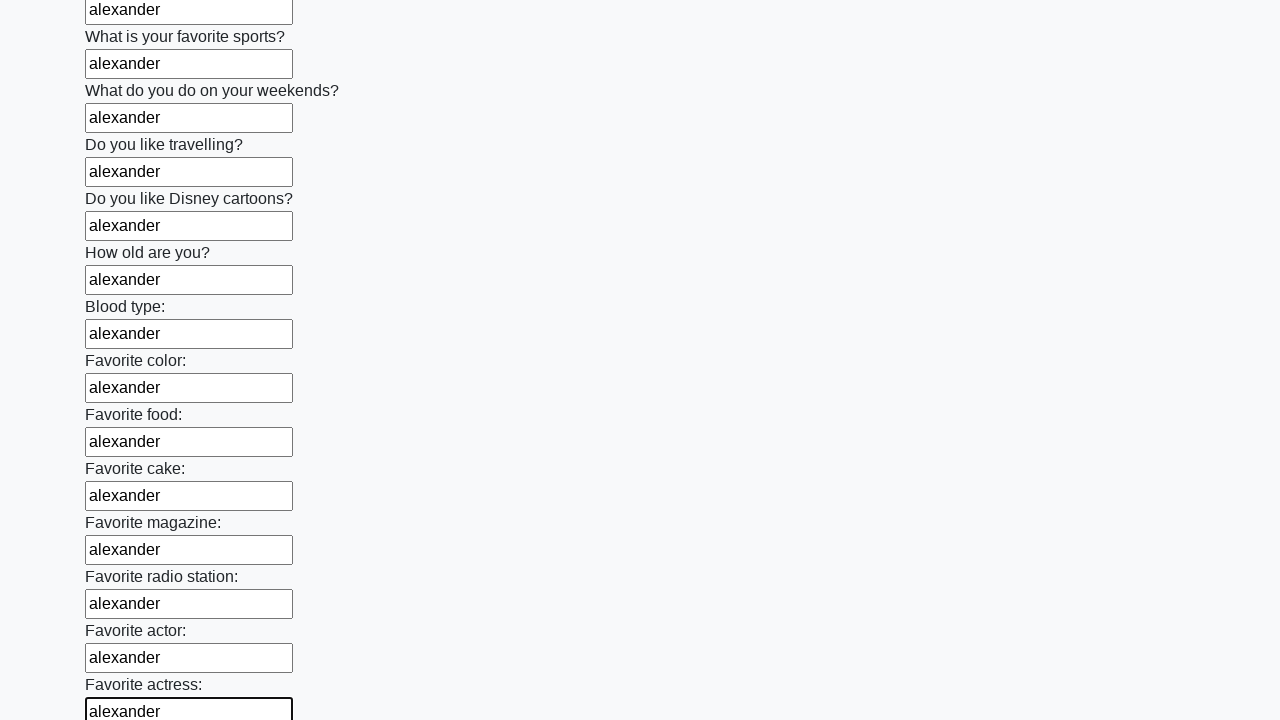

Filled text input field 27 with 'alexander' on input[type='text'] >> nth=26
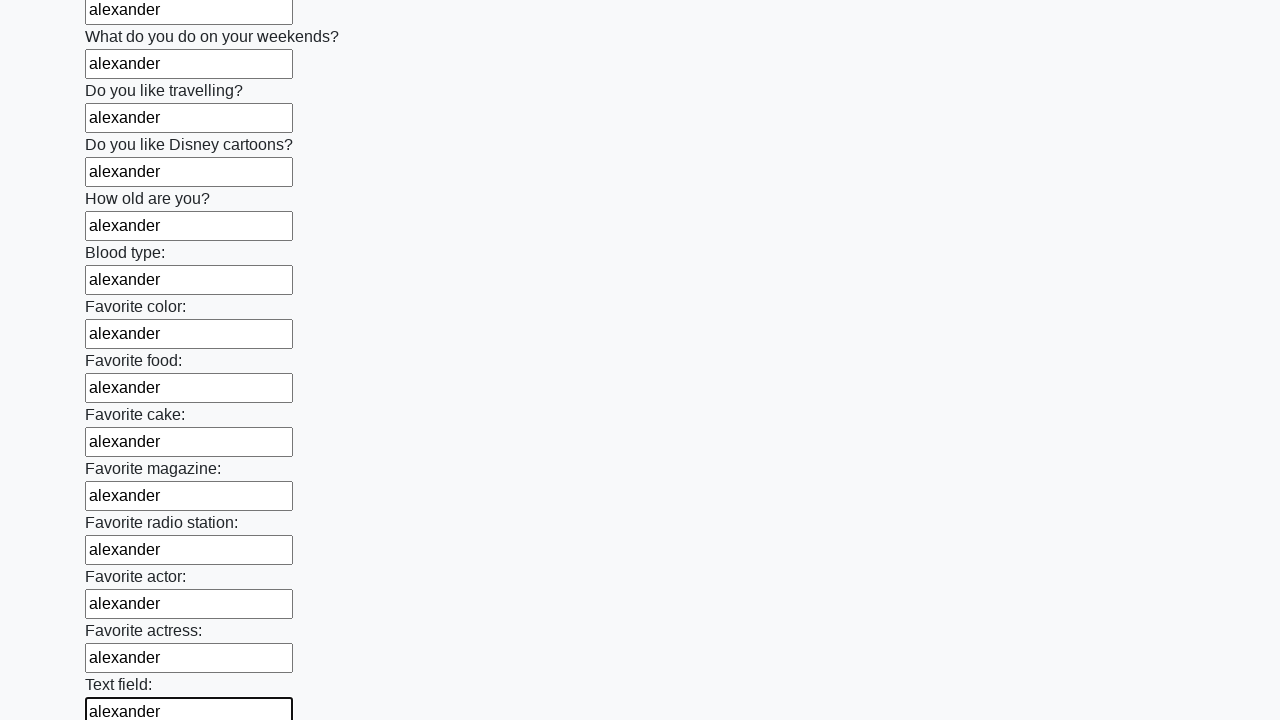

Filled text input field 28 with 'alexander' on input[type='text'] >> nth=27
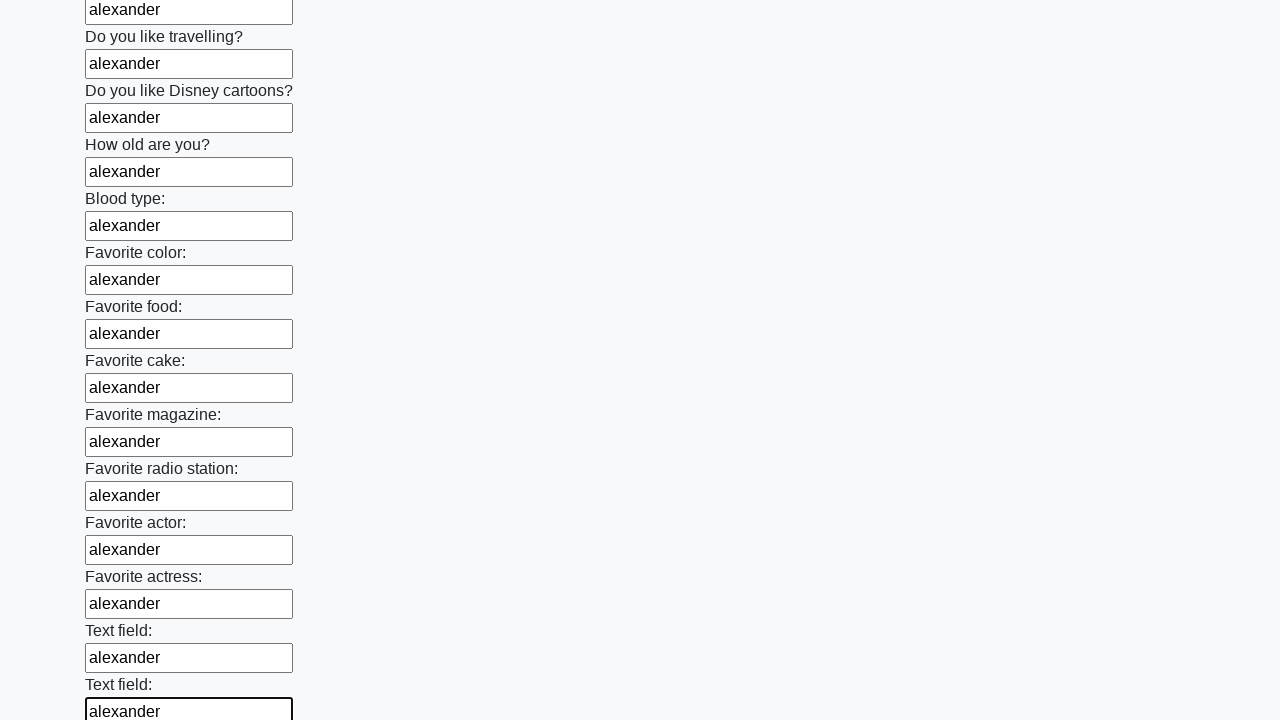

Filled text input field 29 with 'alexander' on input[type='text'] >> nth=28
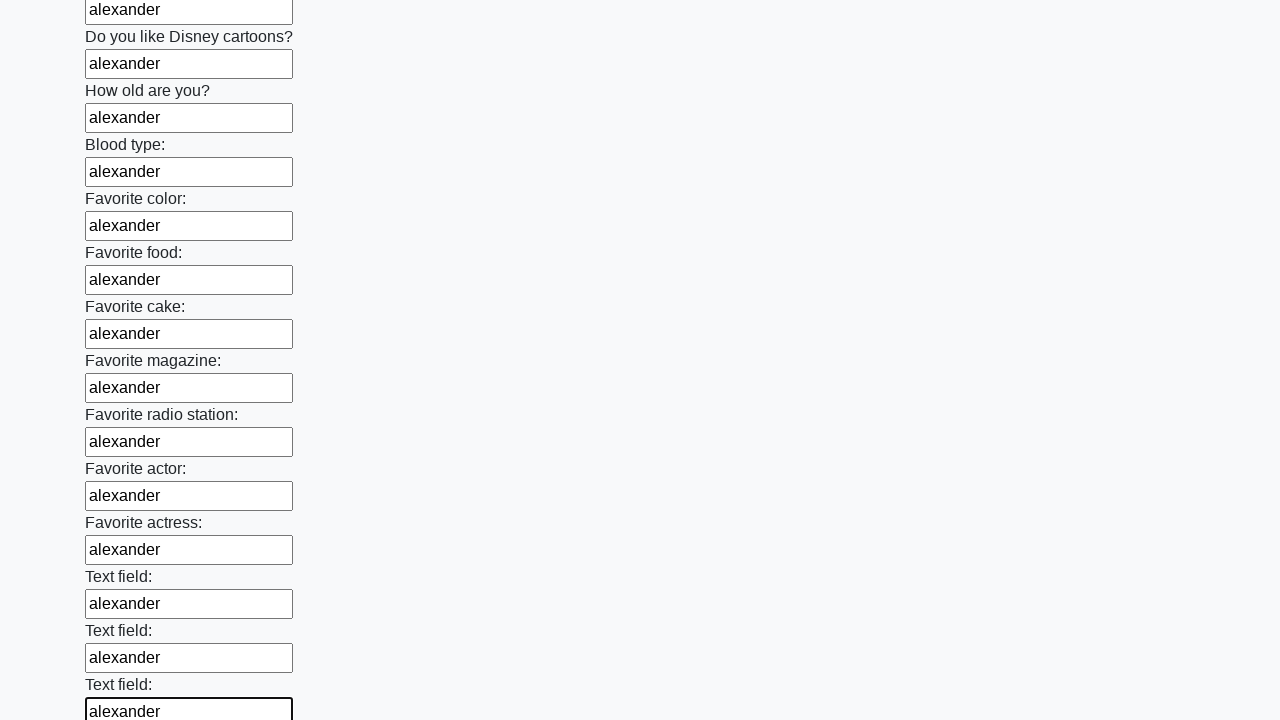

Filled text input field 30 with 'alexander' on input[type='text'] >> nth=29
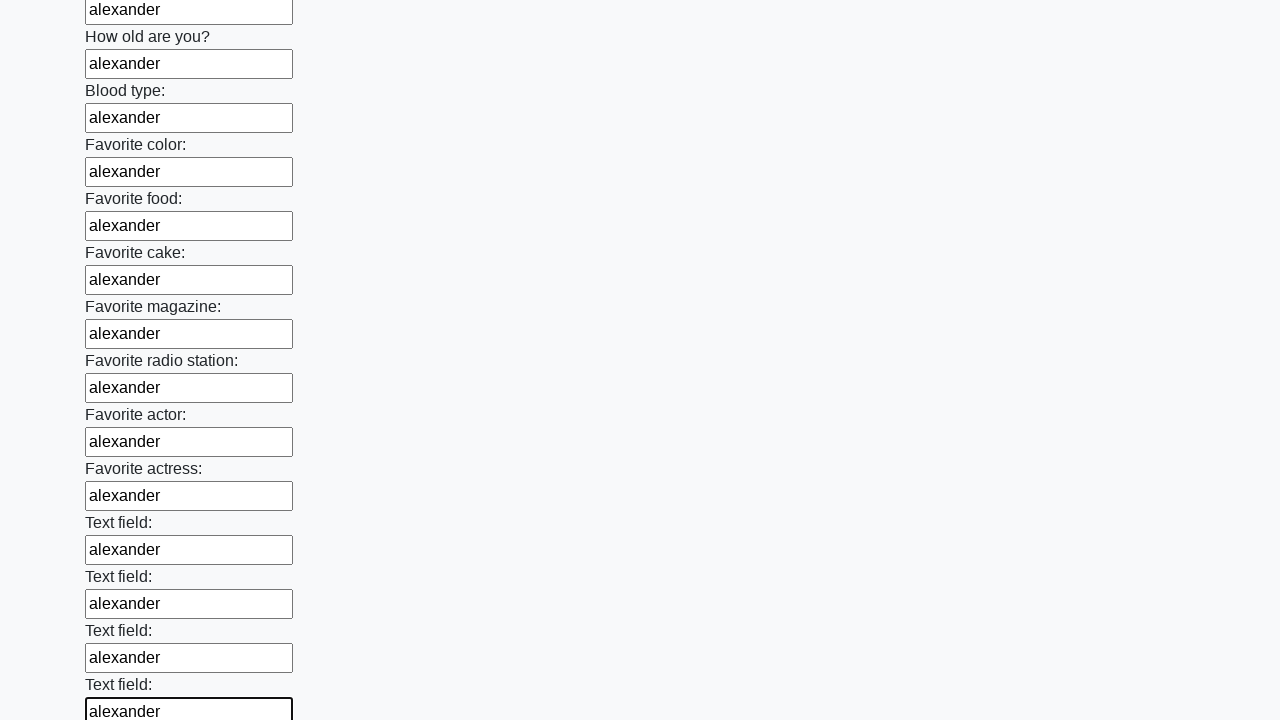

Filled text input field 31 with 'alexander' on input[type='text'] >> nth=30
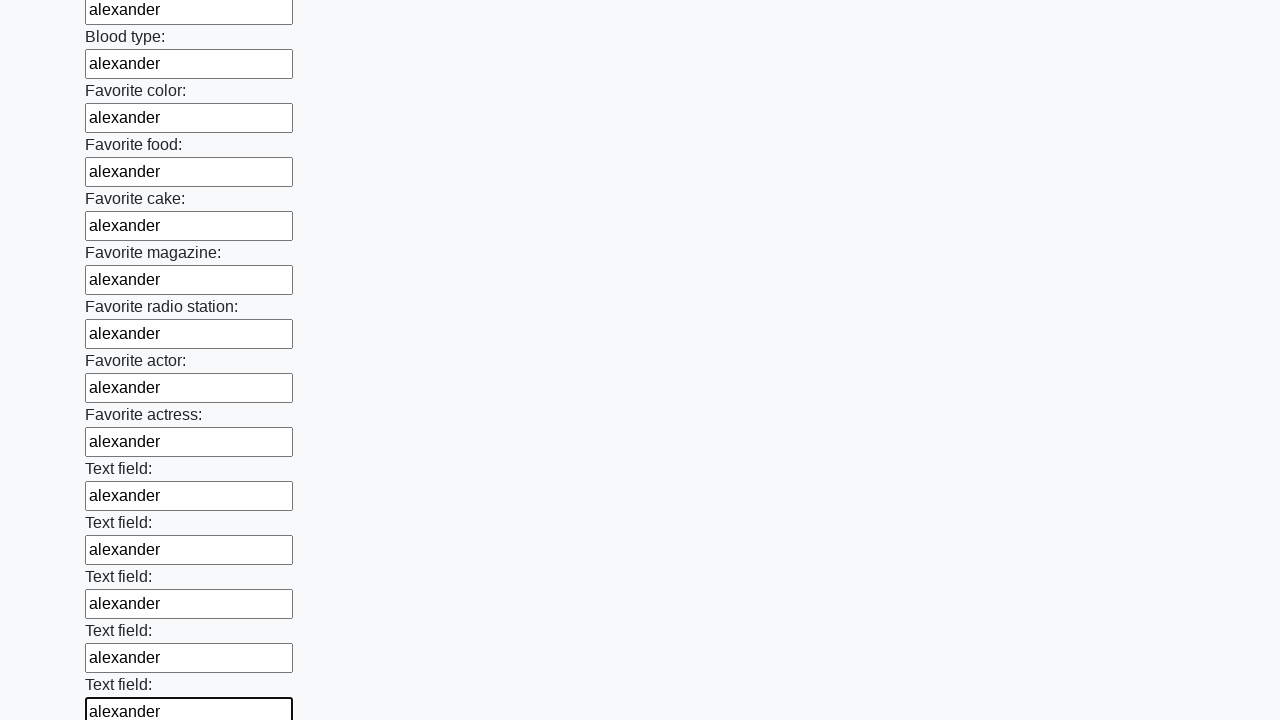

Filled text input field 32 with 'alexander' on input[type='text'] >> nth=31
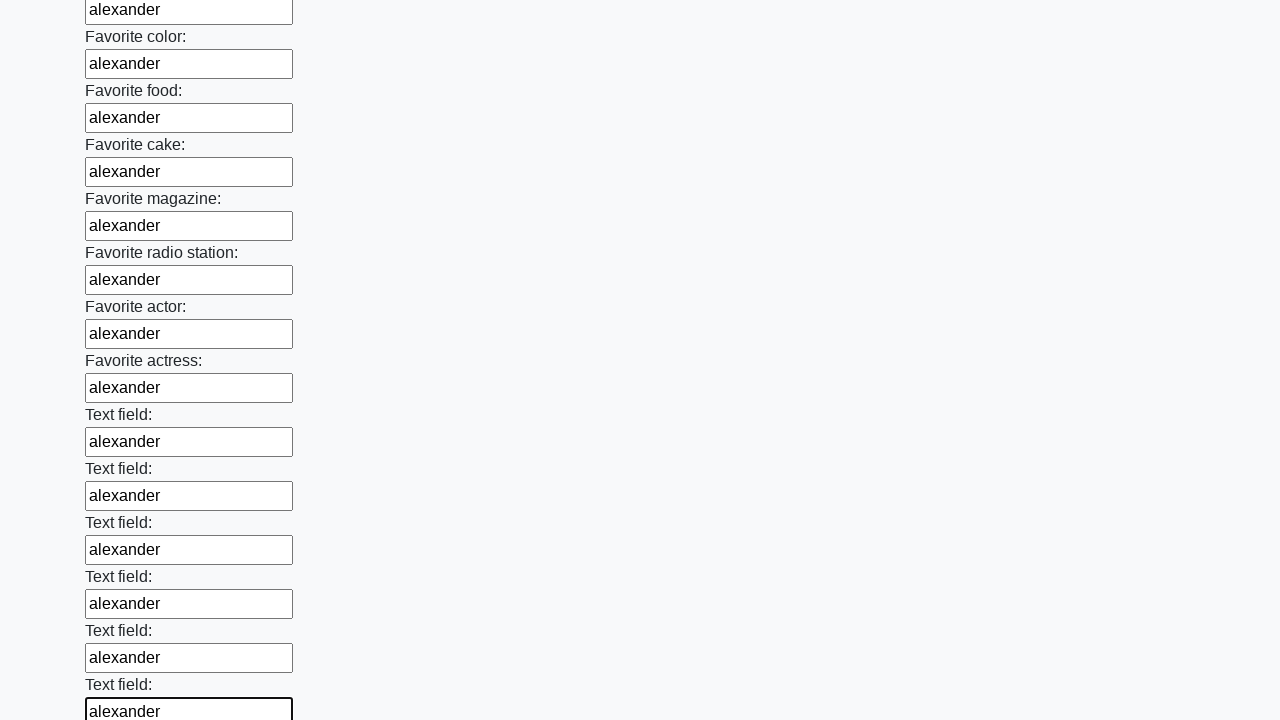

Filled text input field 33 with 'alexander' on input[type='text'] >> nth=32
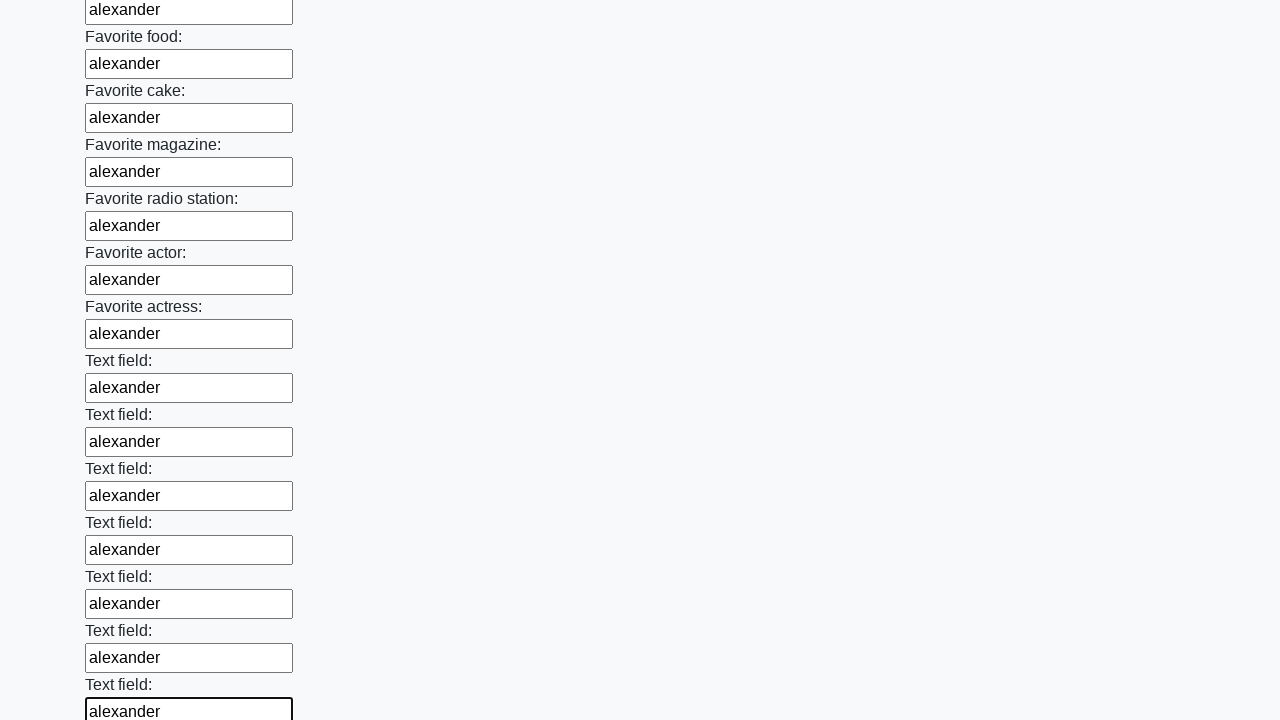

Filled text input field 34 with 'alexander' on input[type='text'] >> nth=33
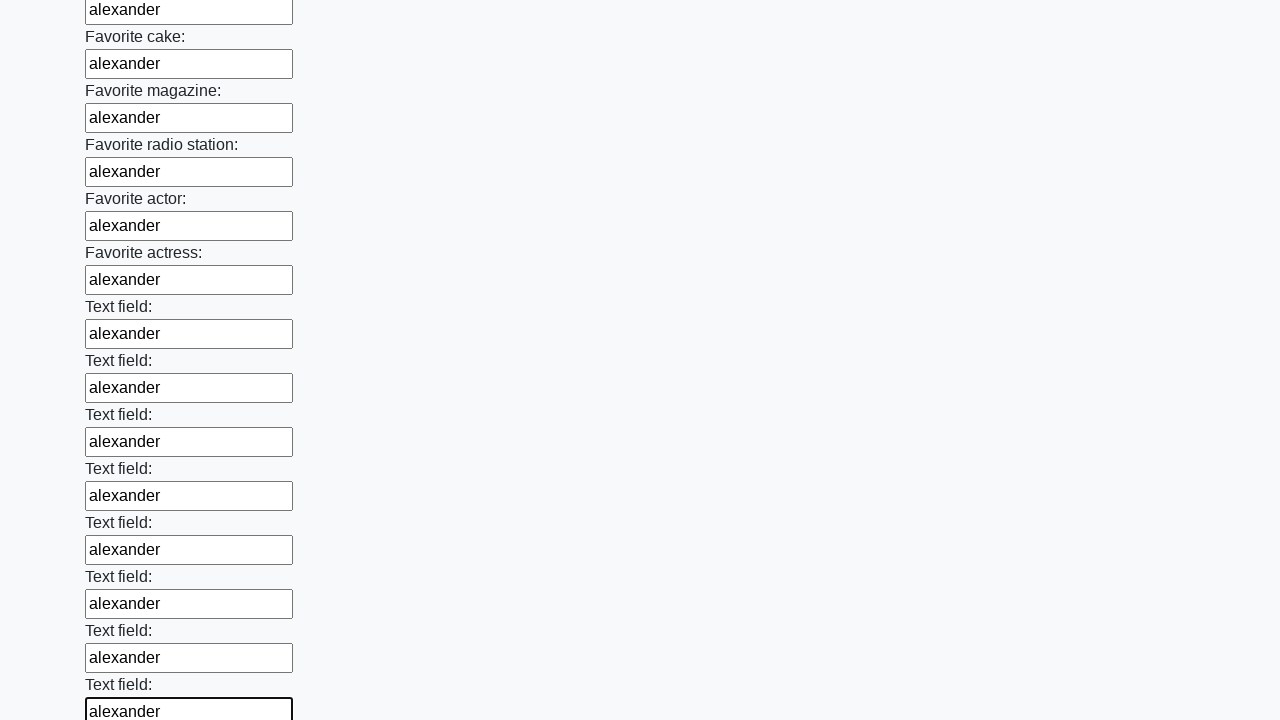

Filled text input field 35 with 'alexander' on input[type='text'] >> nth=34
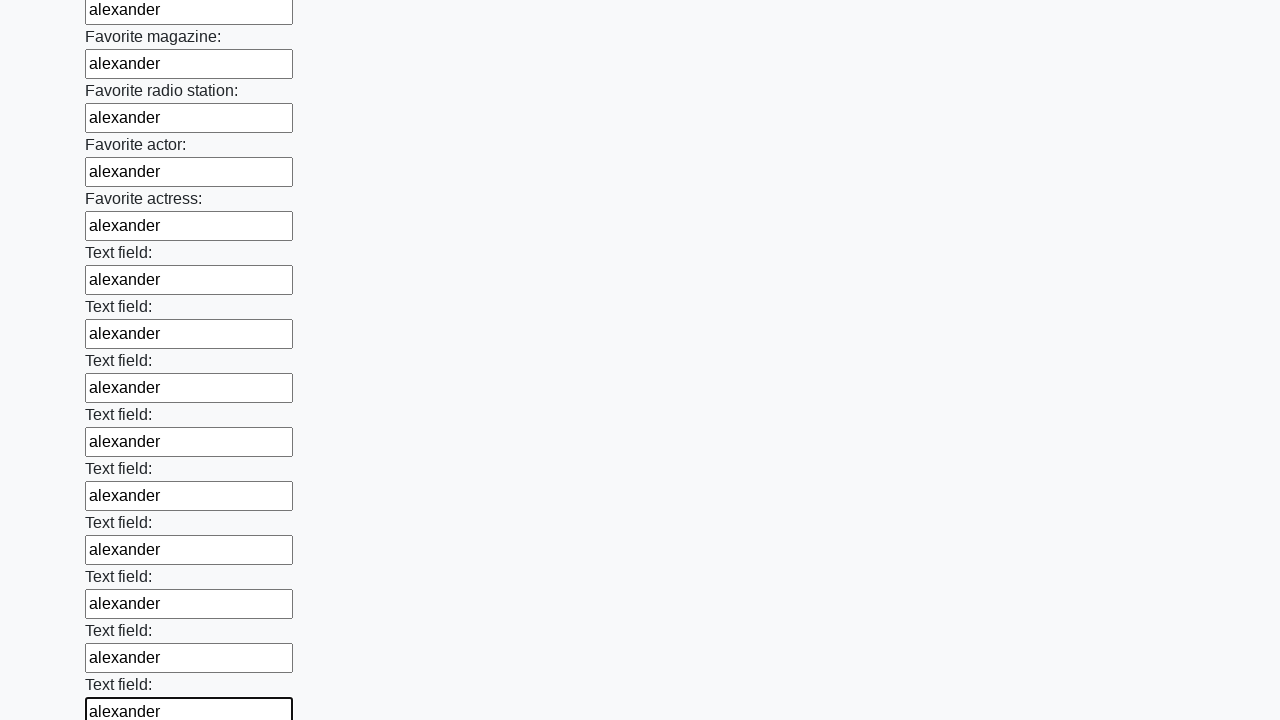

Filled text input field 36 with 'alexander' on input[type='text'] >> nth=35
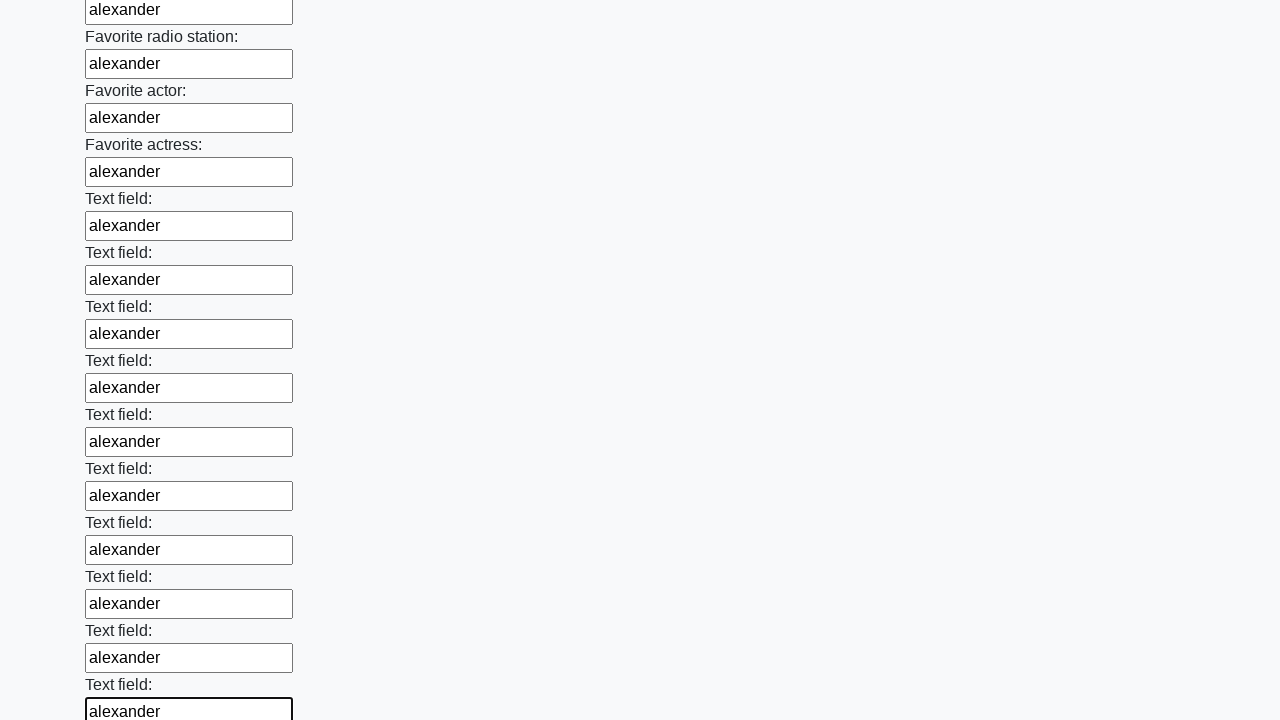

Filled text input field 37 with 'alexander' on input[type='text'] >> nth=36
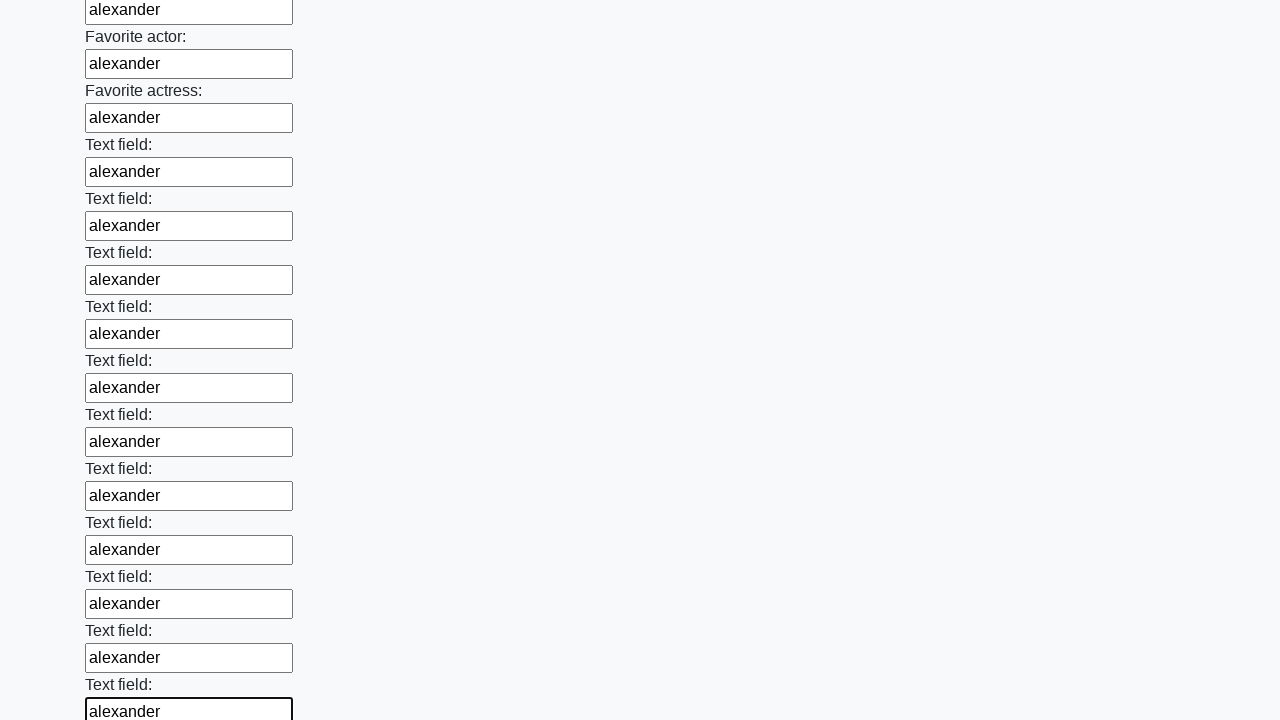

Filled text input field 38 with 'alexander' on input[type='text'] >> nth=37
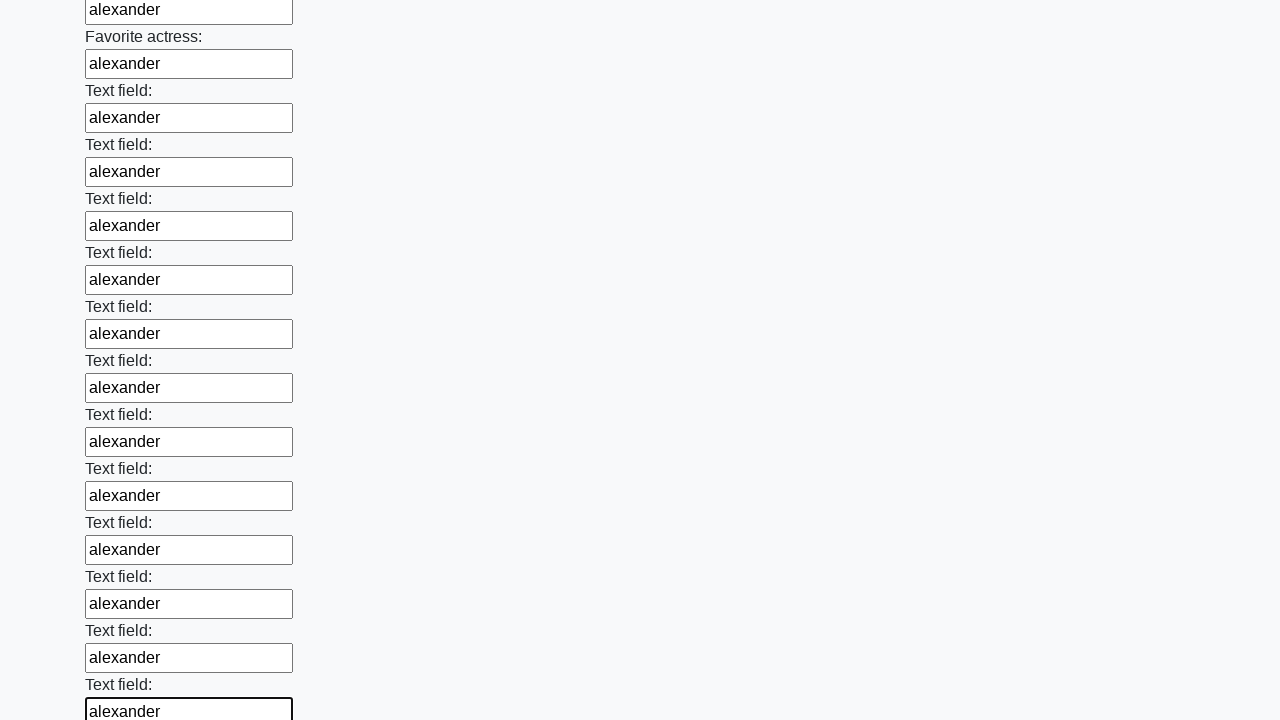

Filled text input field 39 with 'alexander' on input[type='text'] >> nth=38
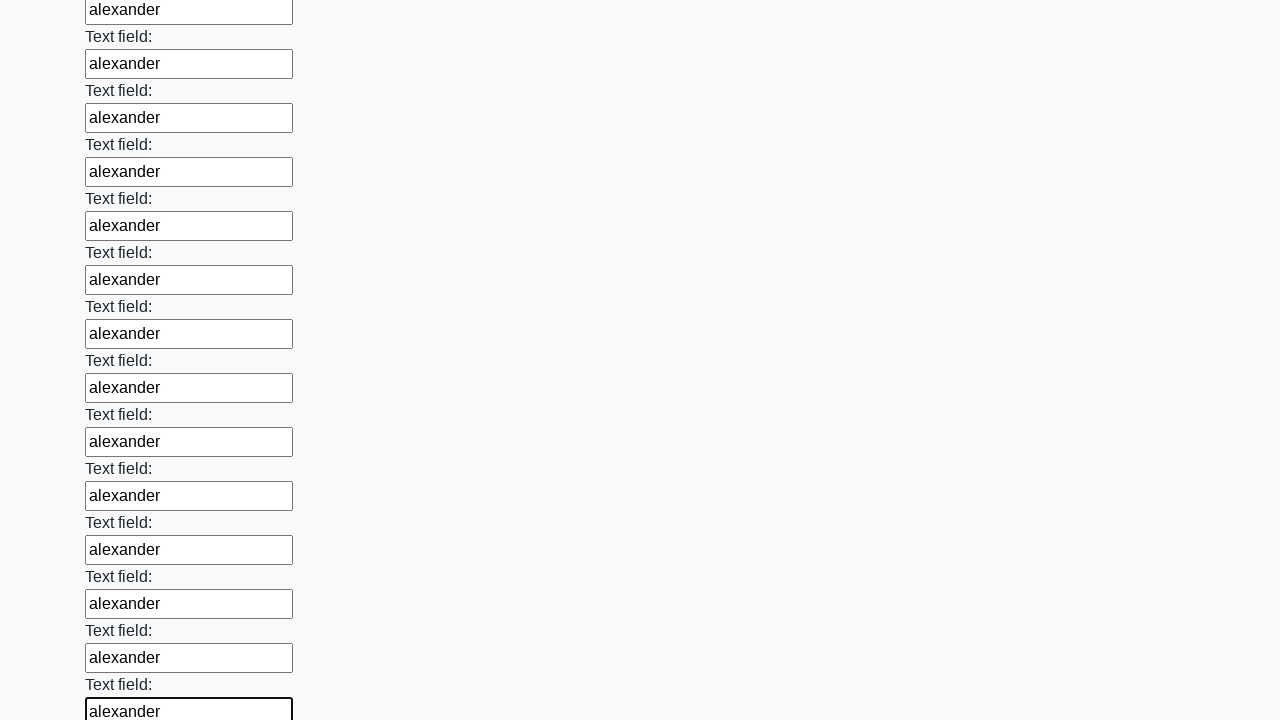

Filled text input field 40 with 'alexander' on input[type='text'] >> nth=39
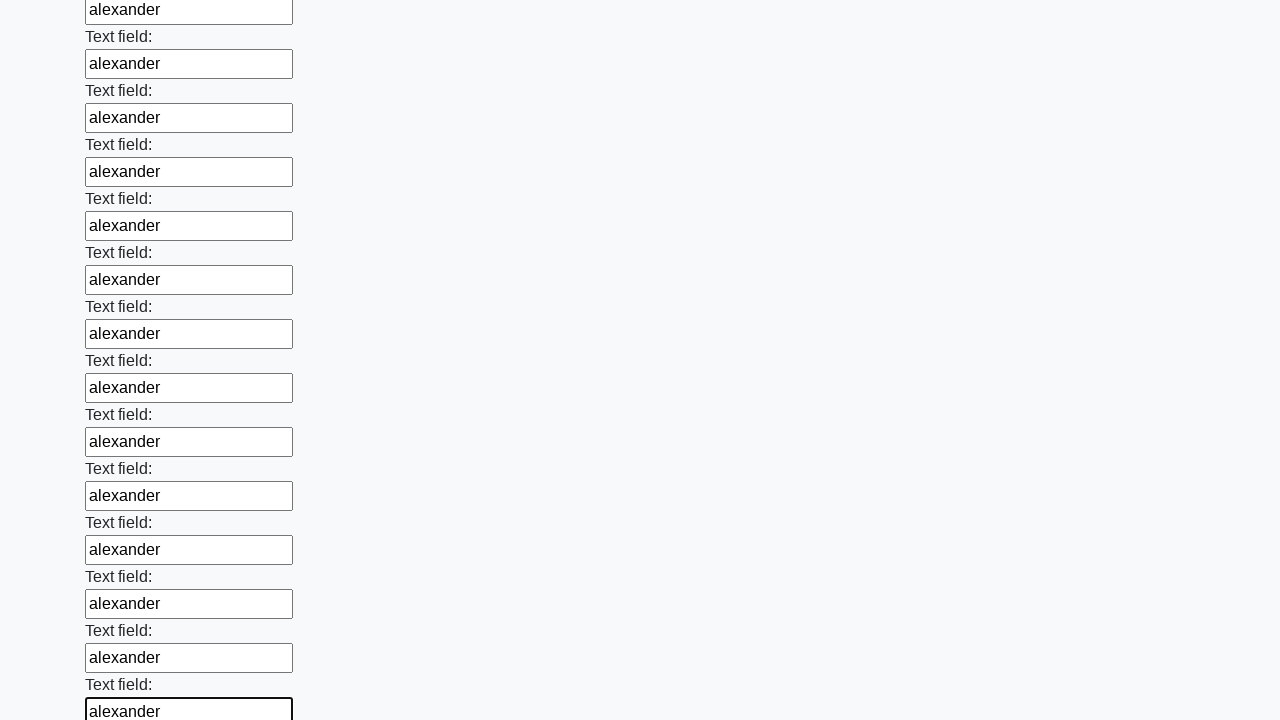

Filled text input field 41 with 'alexander' on input[type='text'] >> nth=40
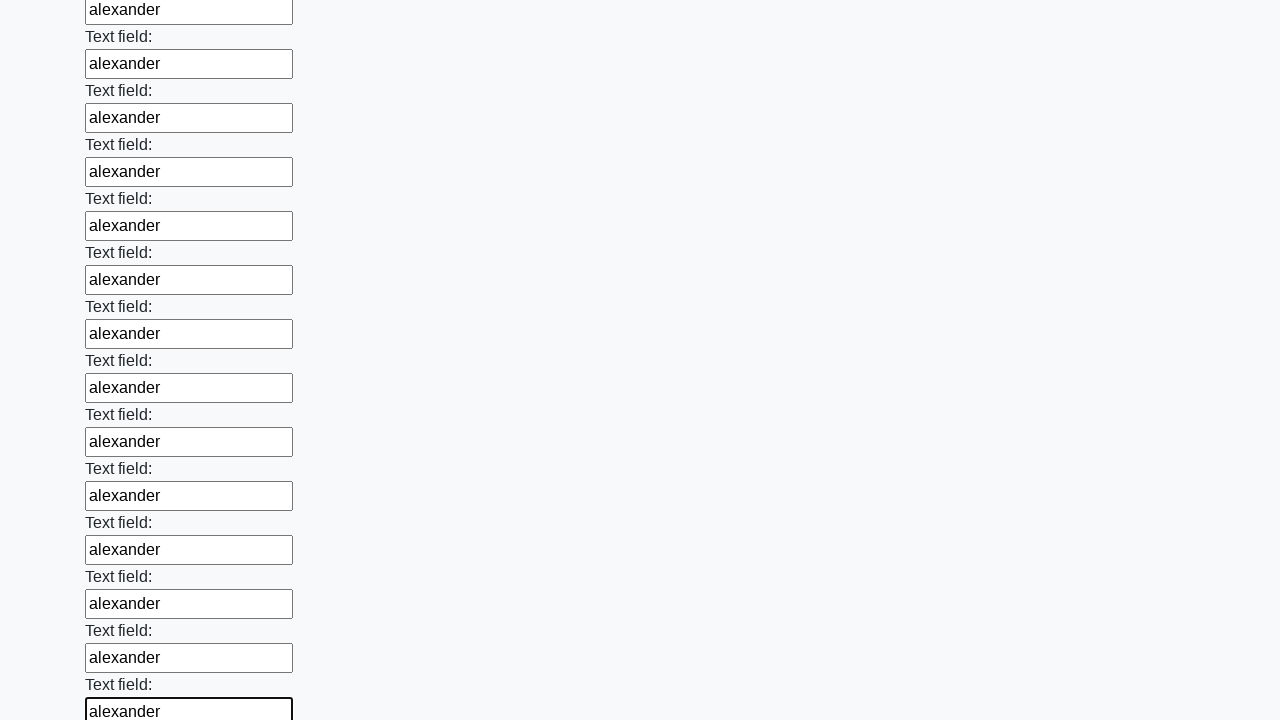

Filled text input field 42 with 'alexander' on input[type='text'] >> nth=41
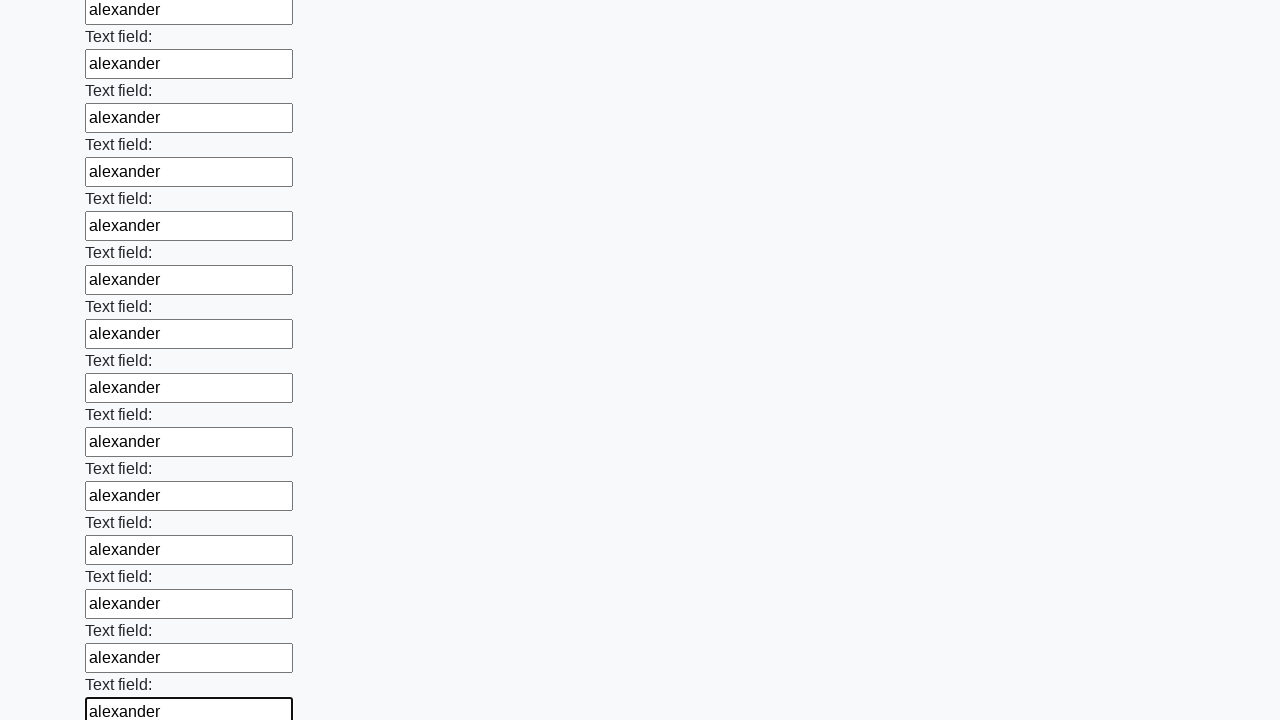

Filled text input field 43 with 'alexander' on input[type='text'] >> nth=42
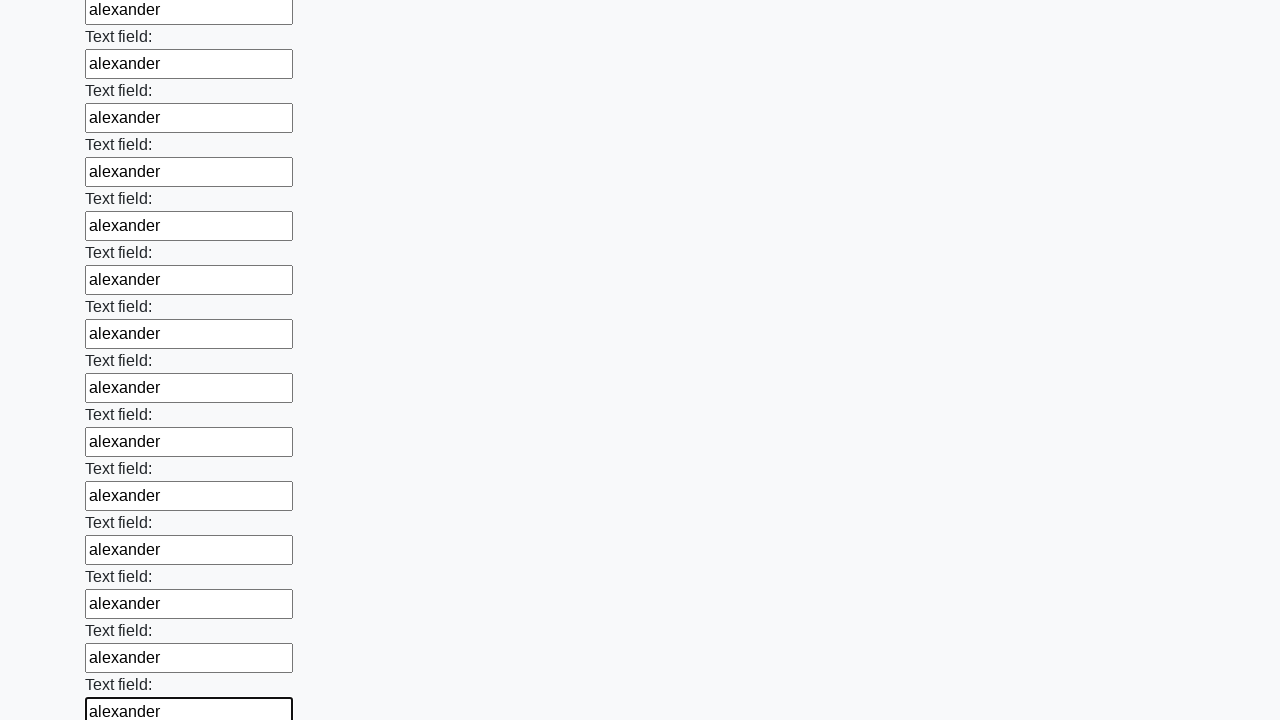

Filled text input field 44 with 'alexander' on input[type='text'] >> nth=43
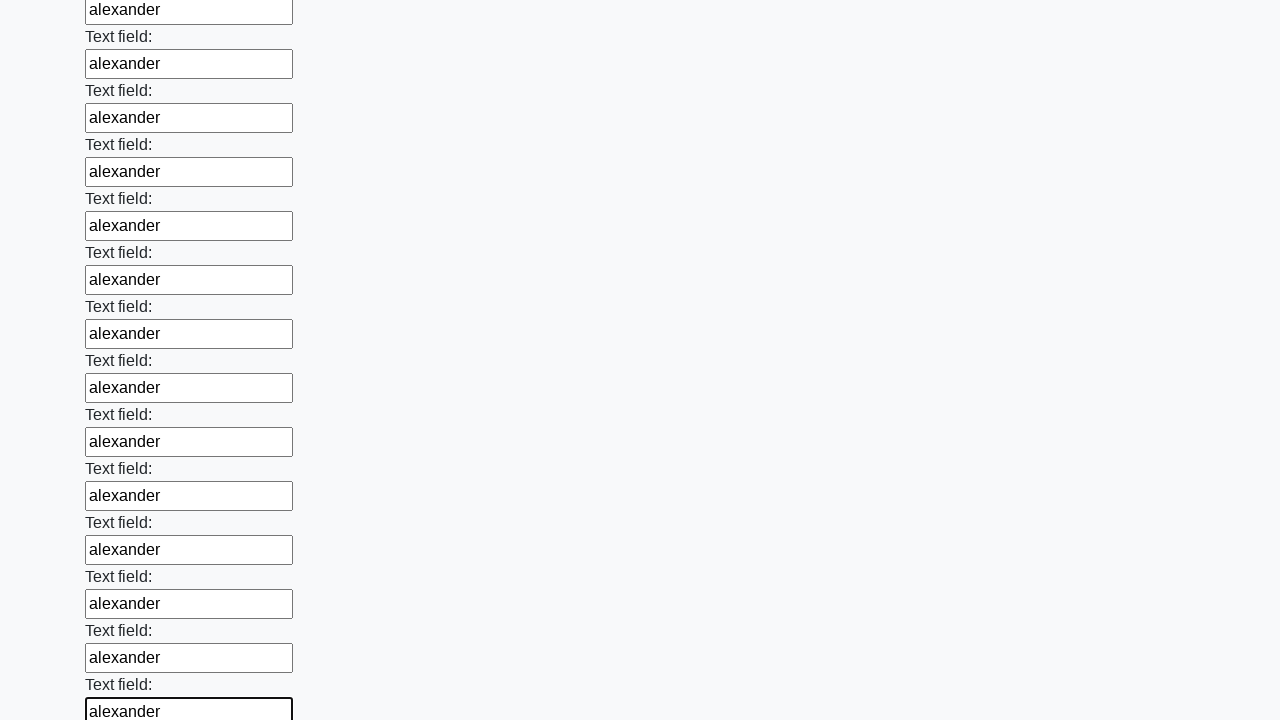

Filled text input field 45 with 'alexander' on input[type='text'] >> nth=44
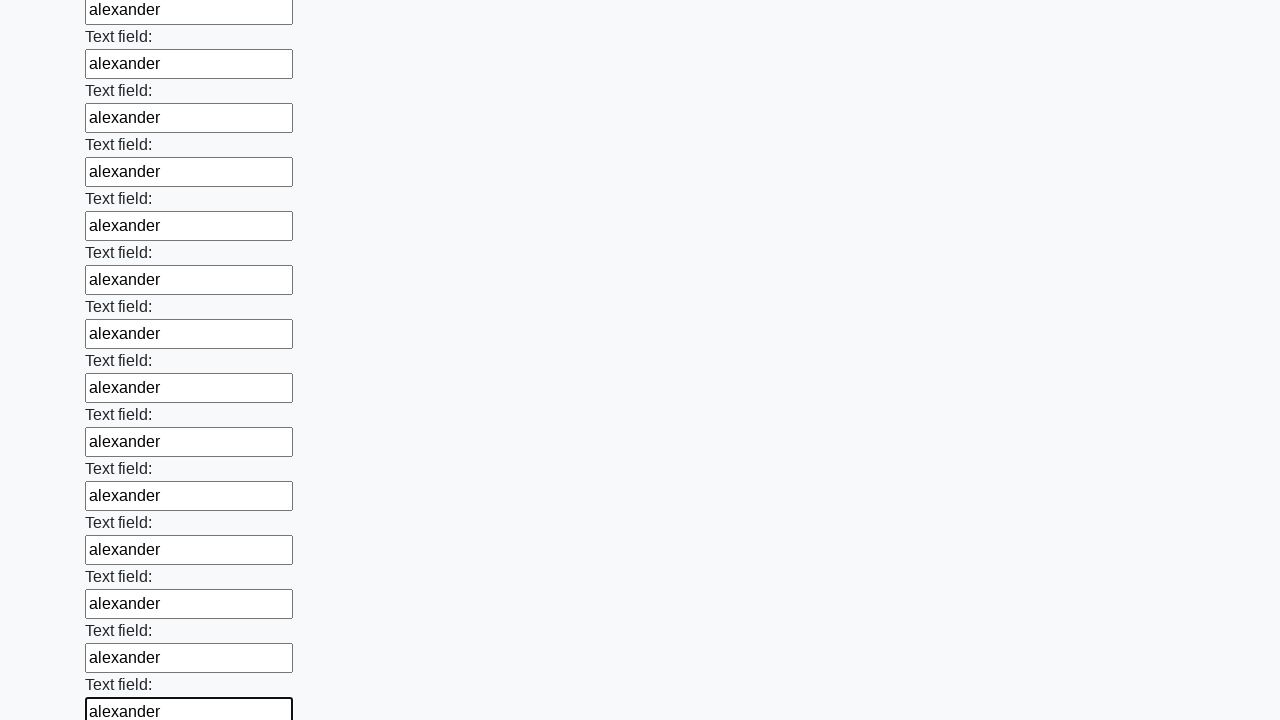

Filled text input field 46 with 'alexander' on input[type='text'] >> nth=45
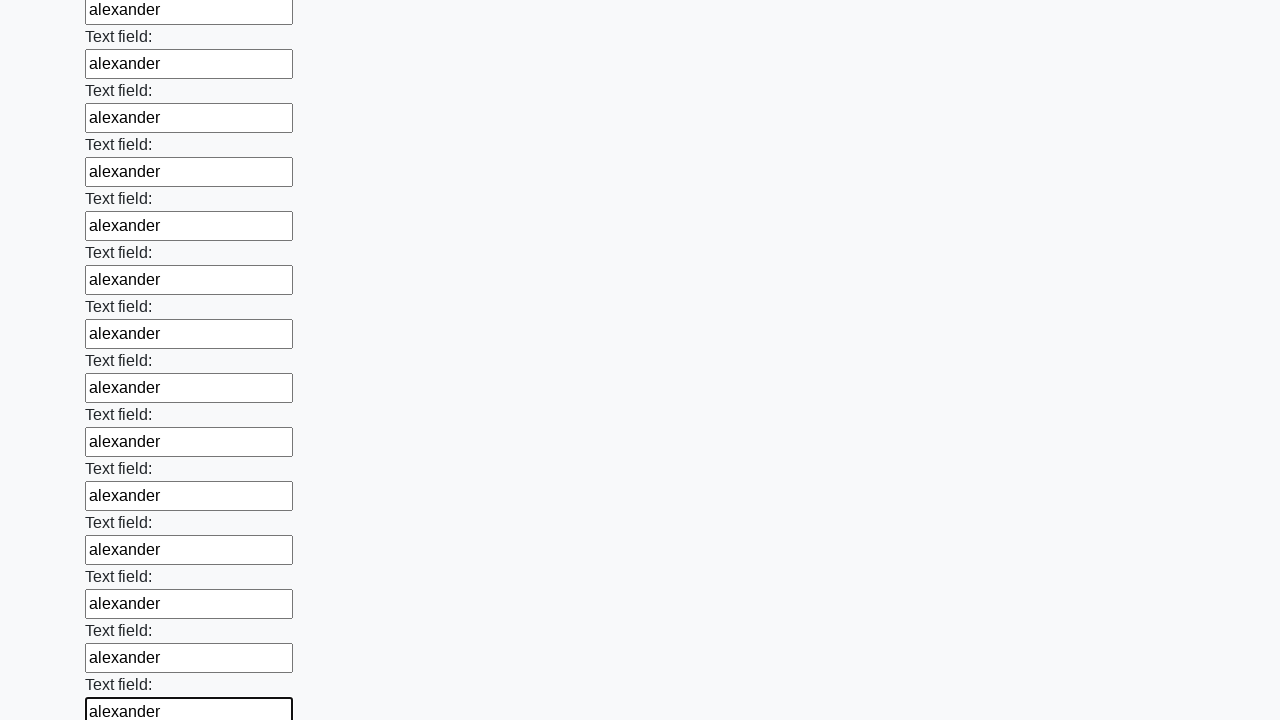

Filled text input field 47 with 'alexander' on input[type='text'] >> nth=46
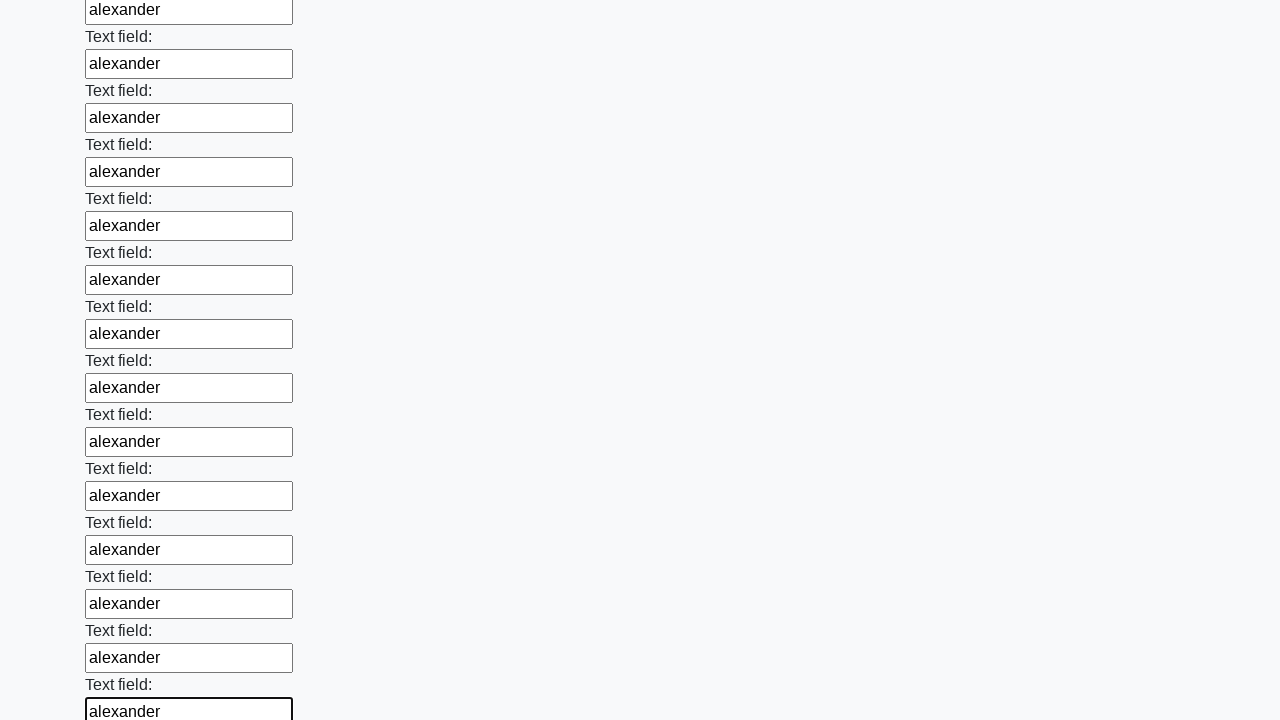

Filled text input field 48 with 'alexander' on input[type='text'] >> nth=47
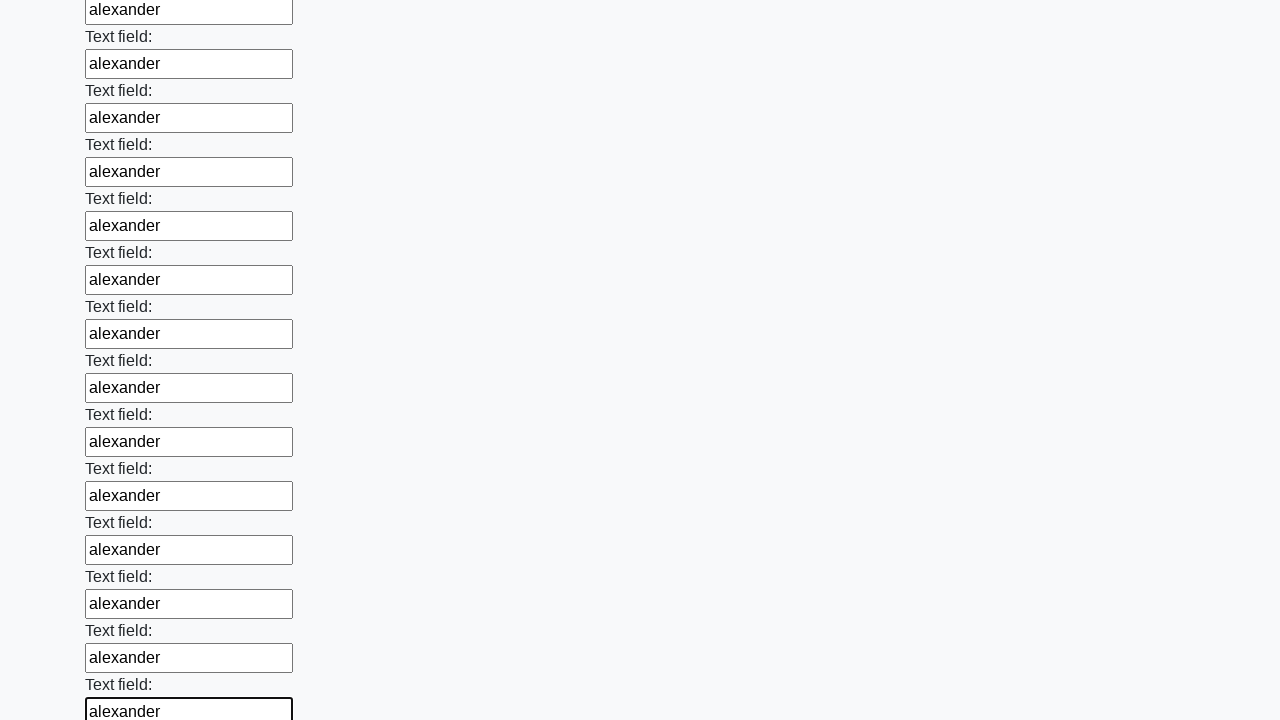

Filled text input field 49 with 'alexander' on input[type='text'] >> nth=48
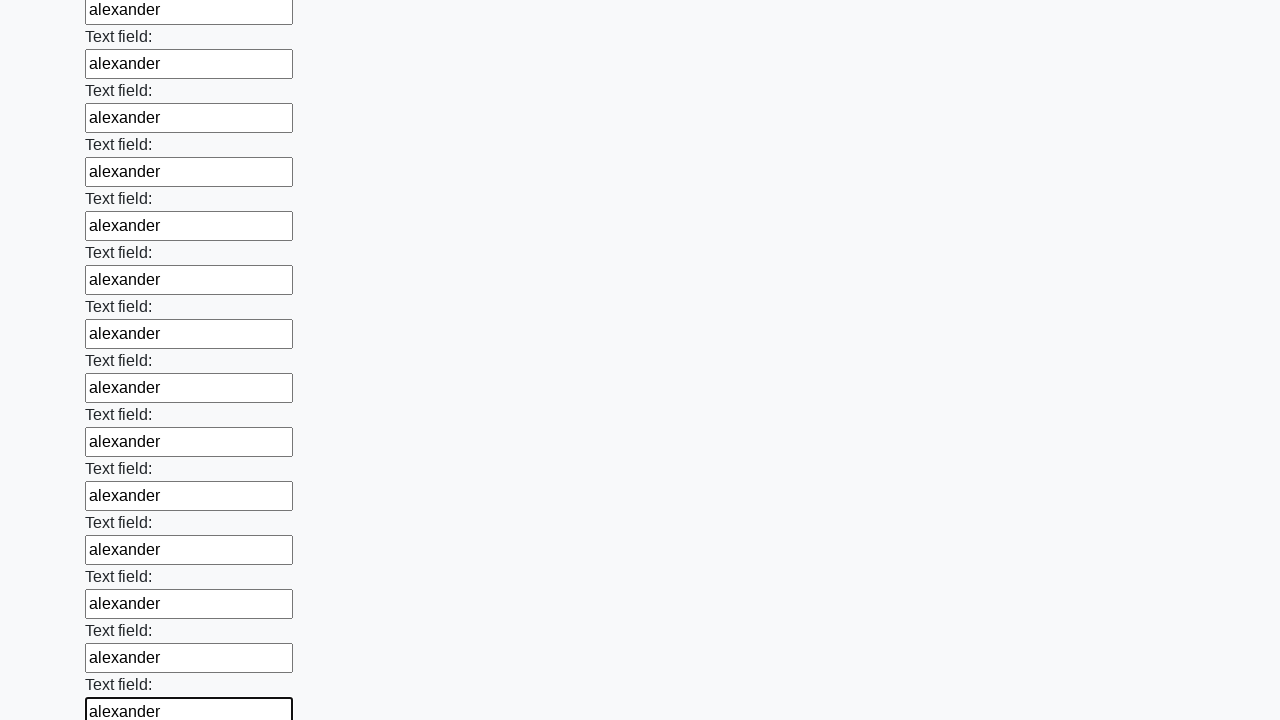

Filled text input field 50 with 'alexander' on input[type='text'] >> nth=49
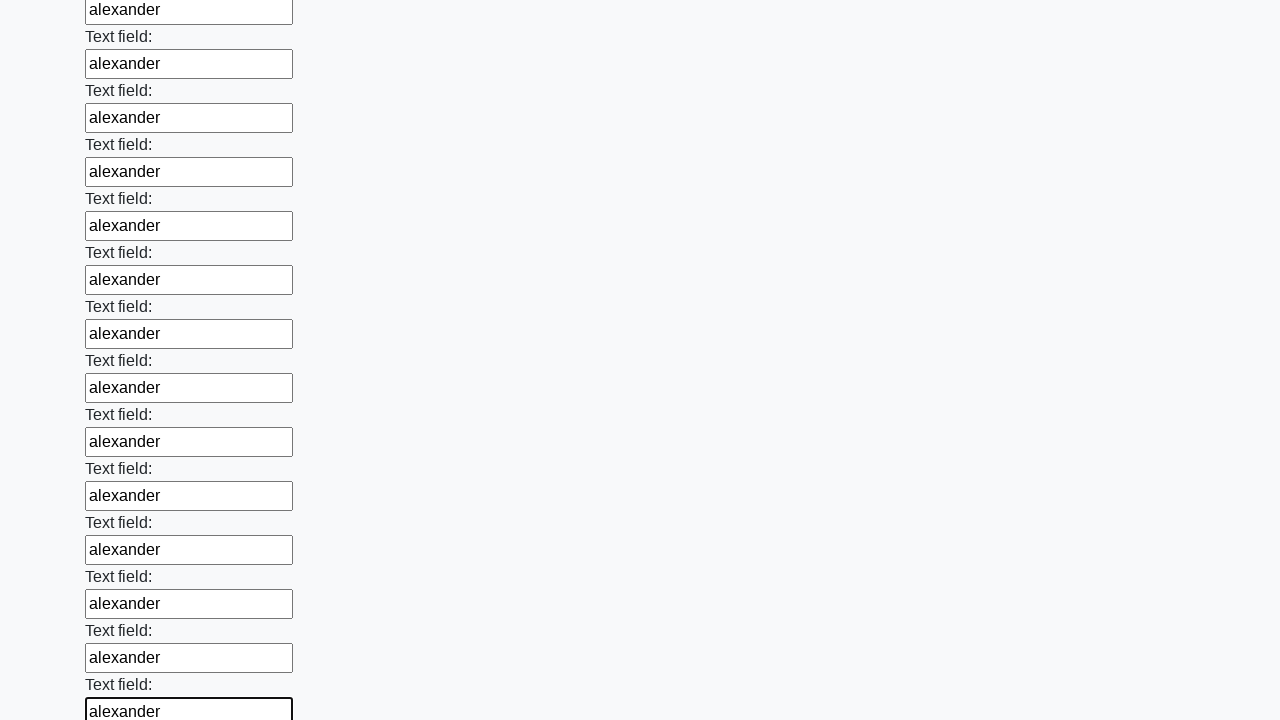

Filled text input field 51 with 'alexander' on input[type='text'] >> nth=50
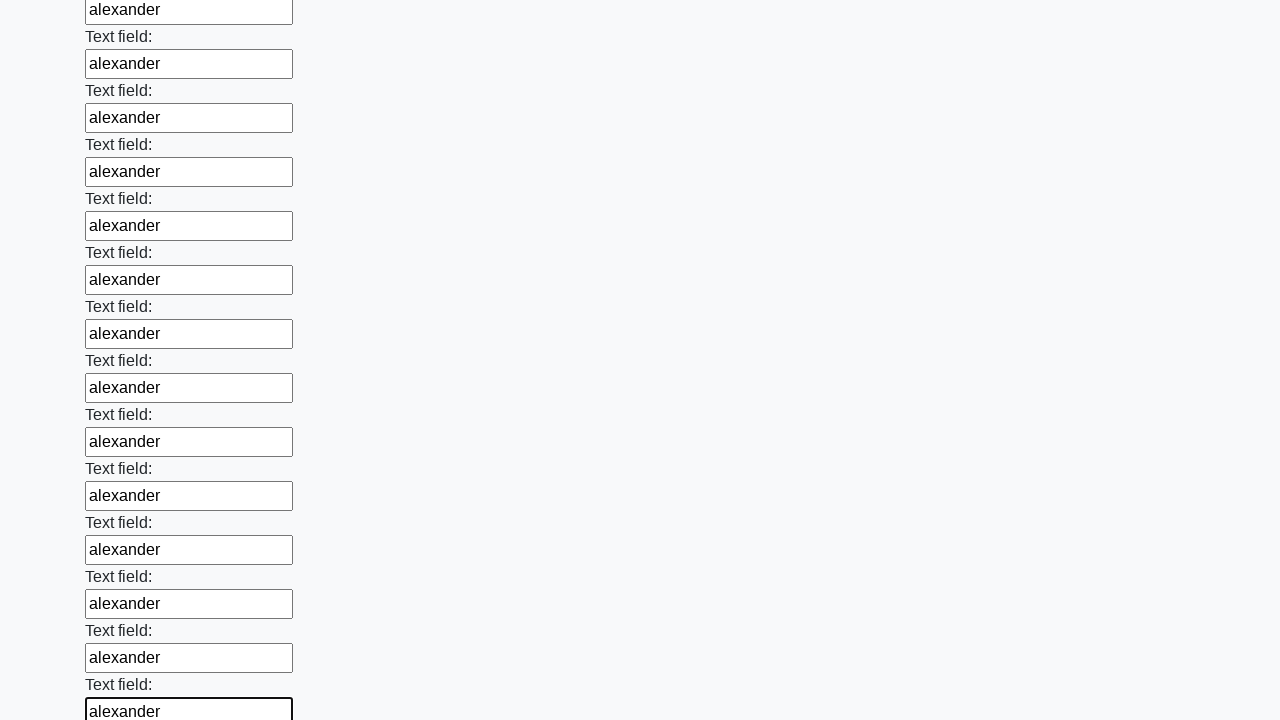

Filled text input field 52 with 'alexander' on input[type='text'] >> nth=51
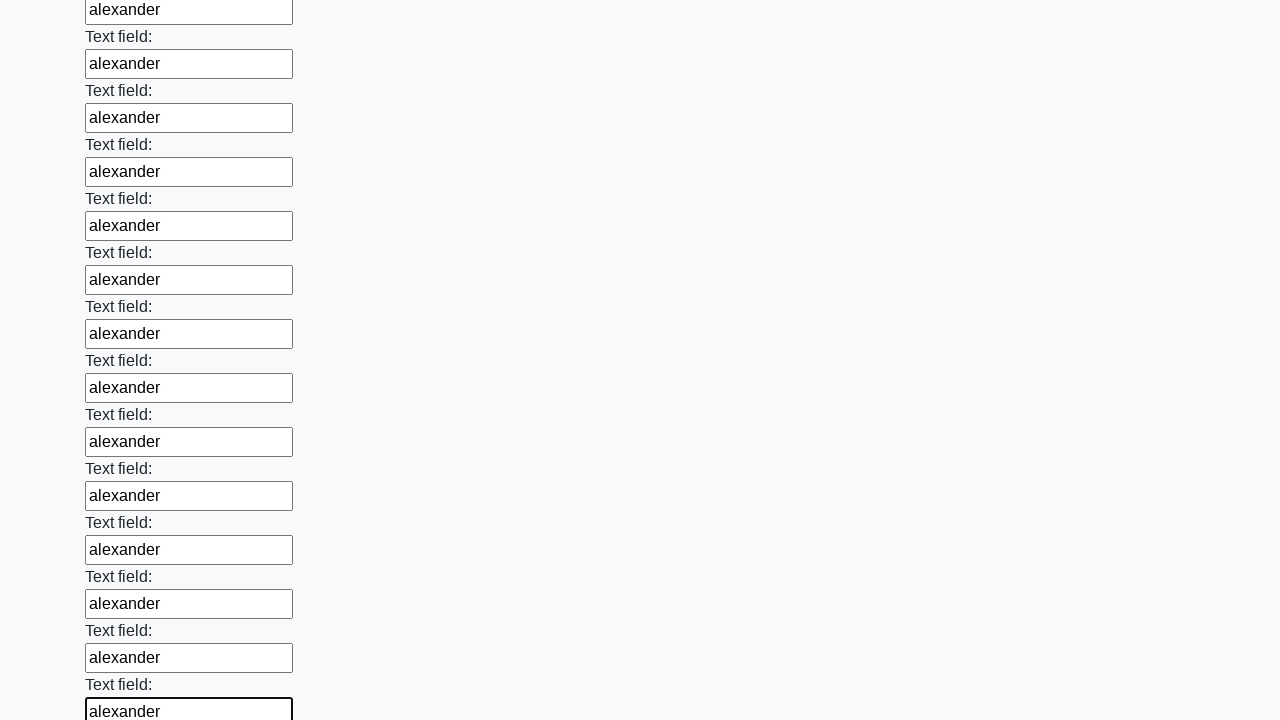

Filled text input field 53 with 'alexander' on input[type='text'] >> nth=52
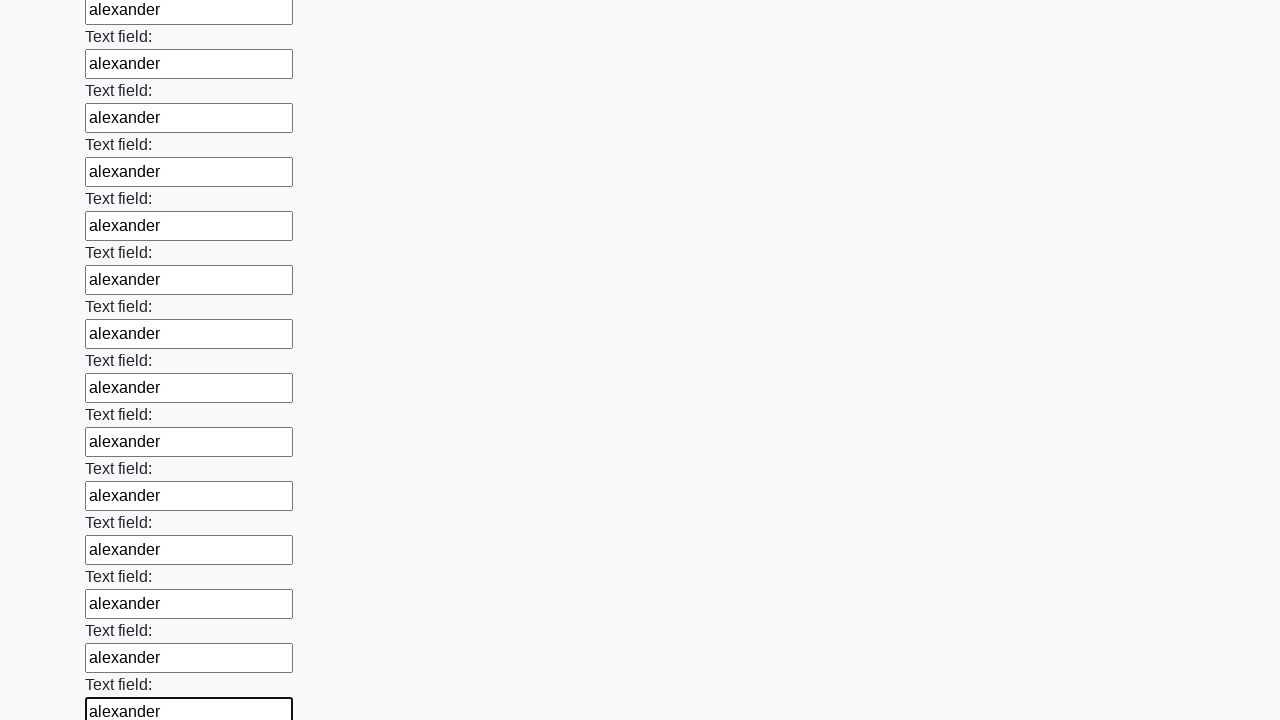

Filled text input field 54 with 'alexander' on input[type='text'] >> nth=53
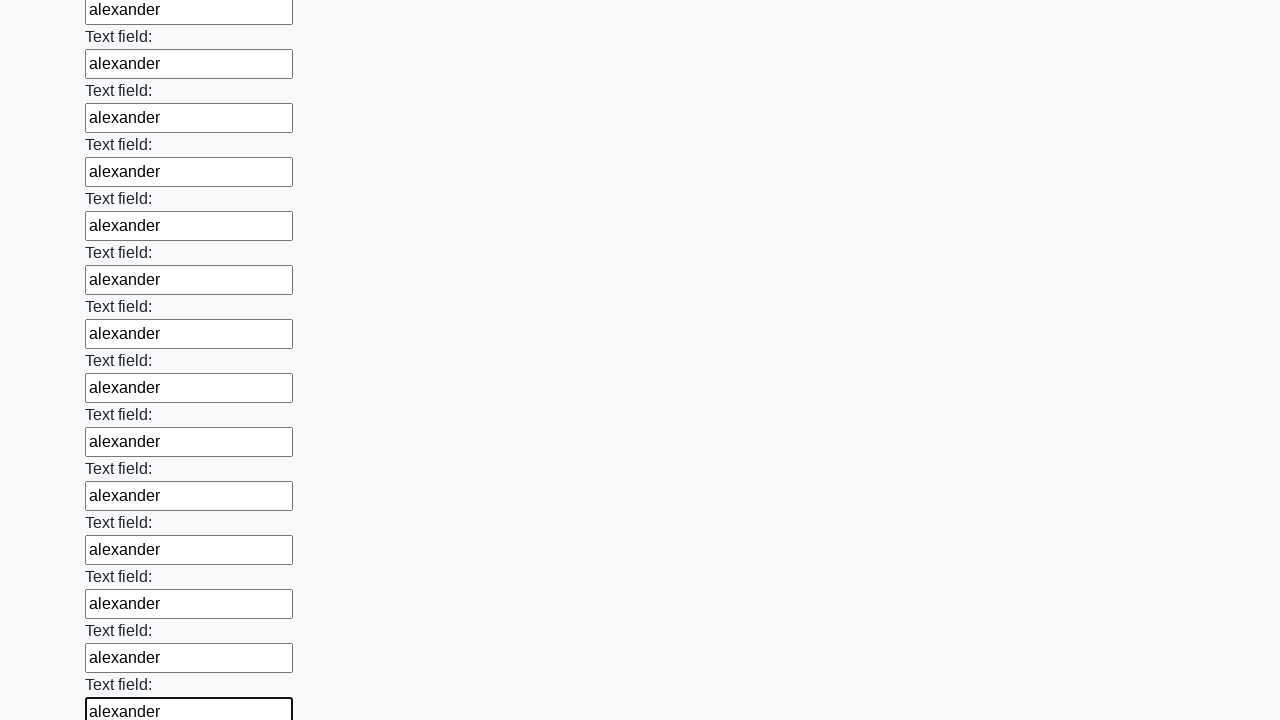

Filled text input field 55 with 'alexander' on input[type='text'] >> nth=54
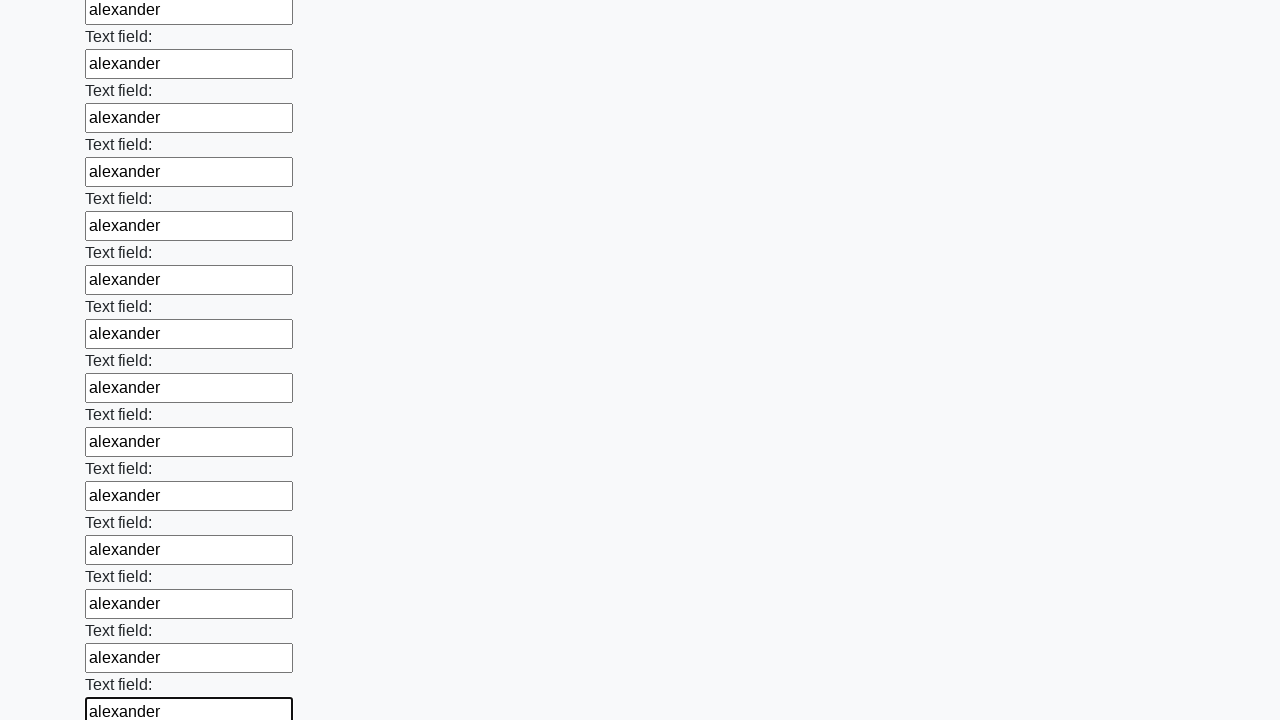

Filled text input field 56 with 'alexander' on input[type='text'] >> nth=55
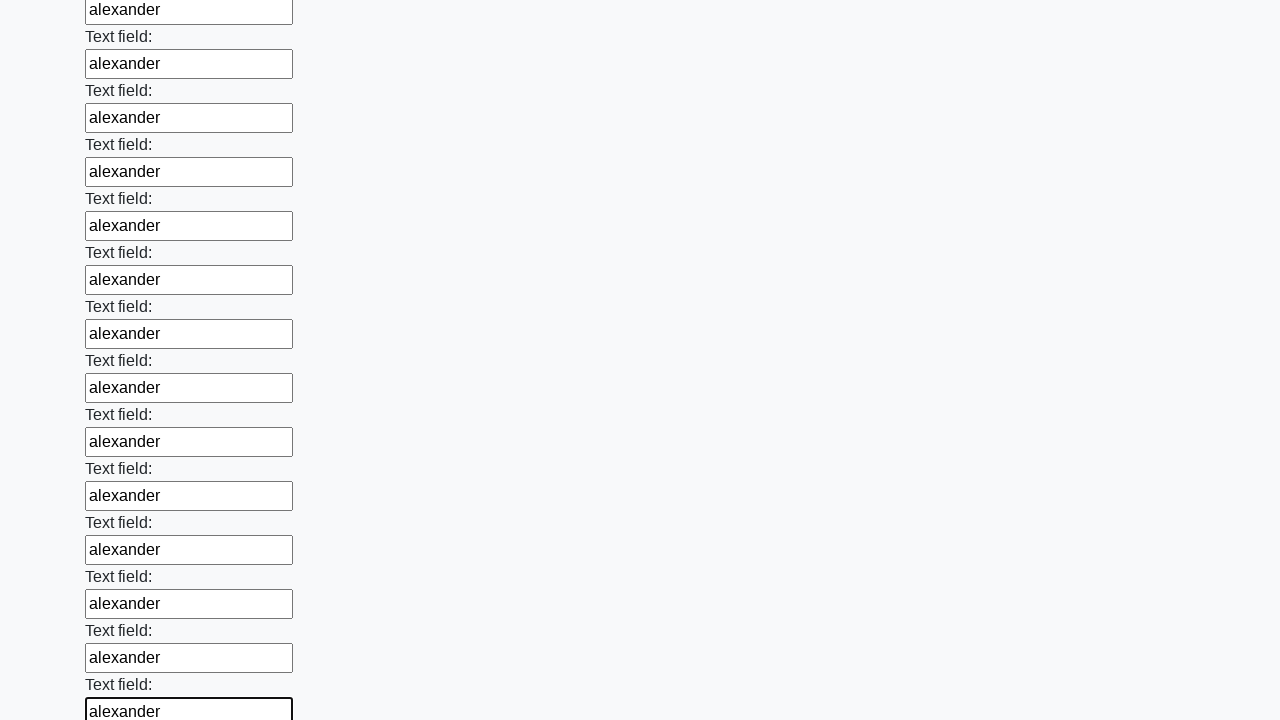

Filled text input field 57 with 'alexander' on input[type='text'] >> nth=56
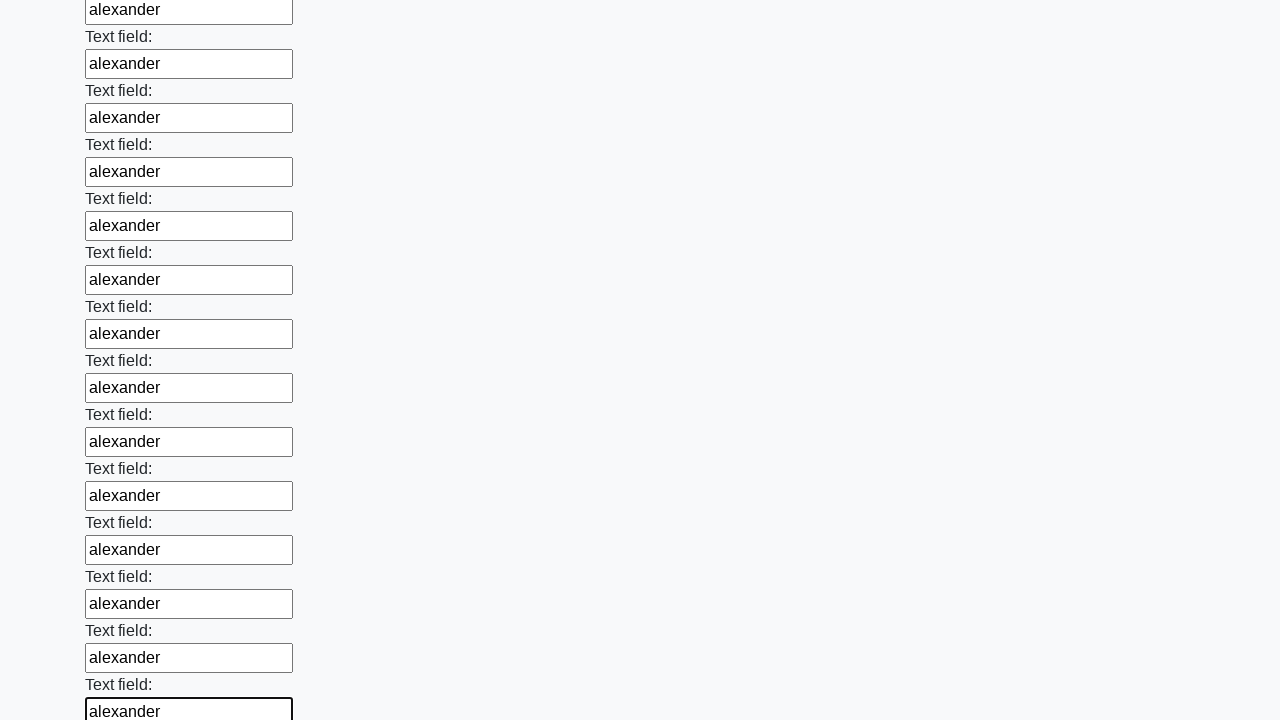

Filled text input field 58 with 'alexander' on input[type='text'] >> nth=57
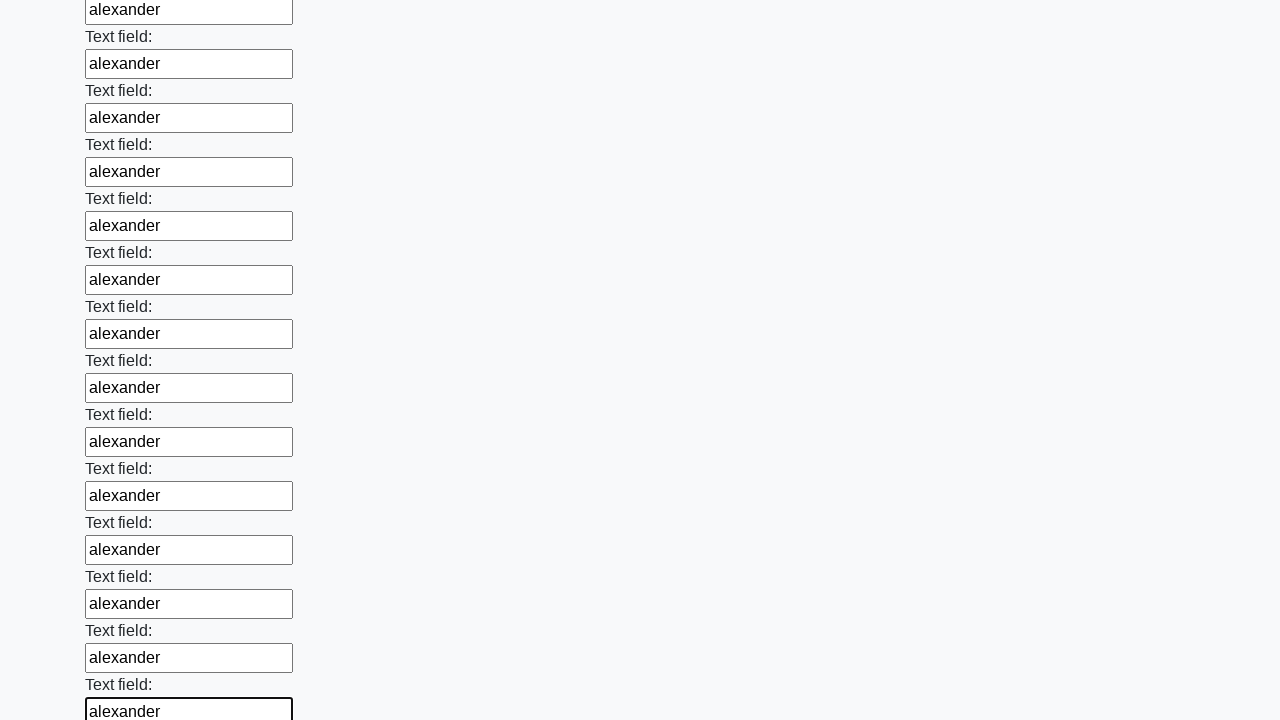

Filled text input field 59 with 'alexander' on input[type='text'] >> nth=58
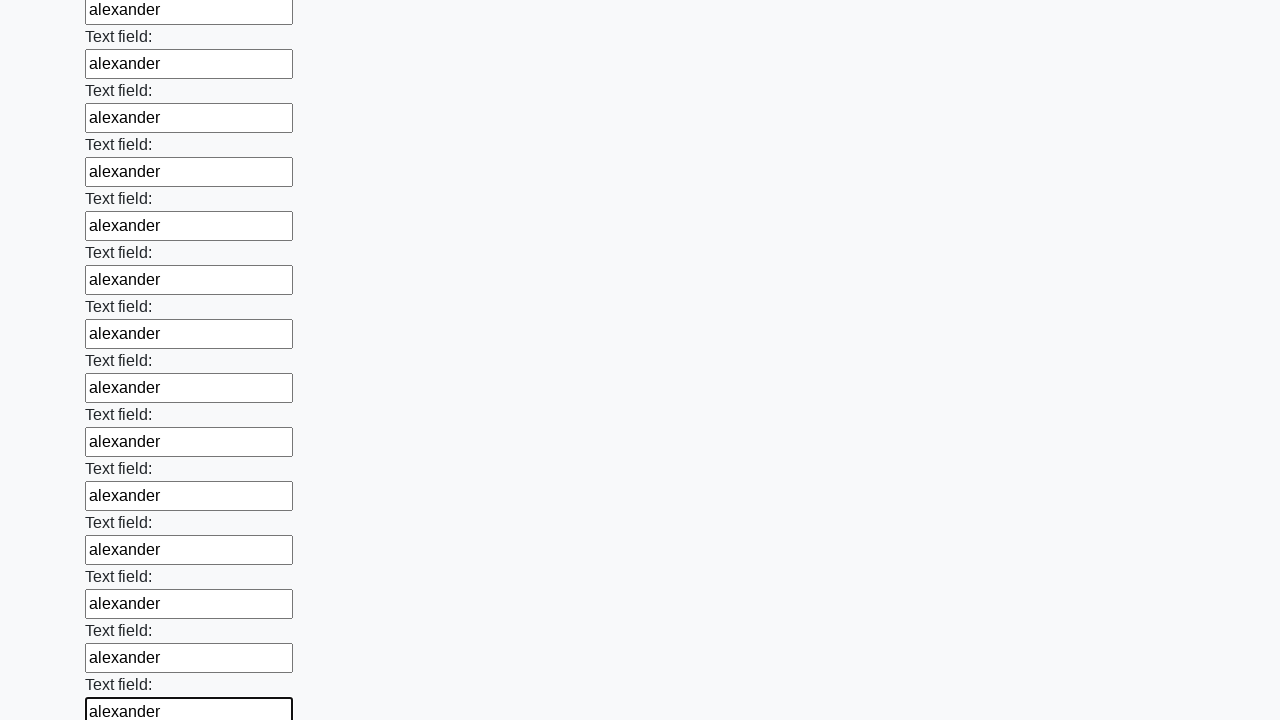

Filled text input field 60 with 'alexander' on input[type='text'] >> nth=59
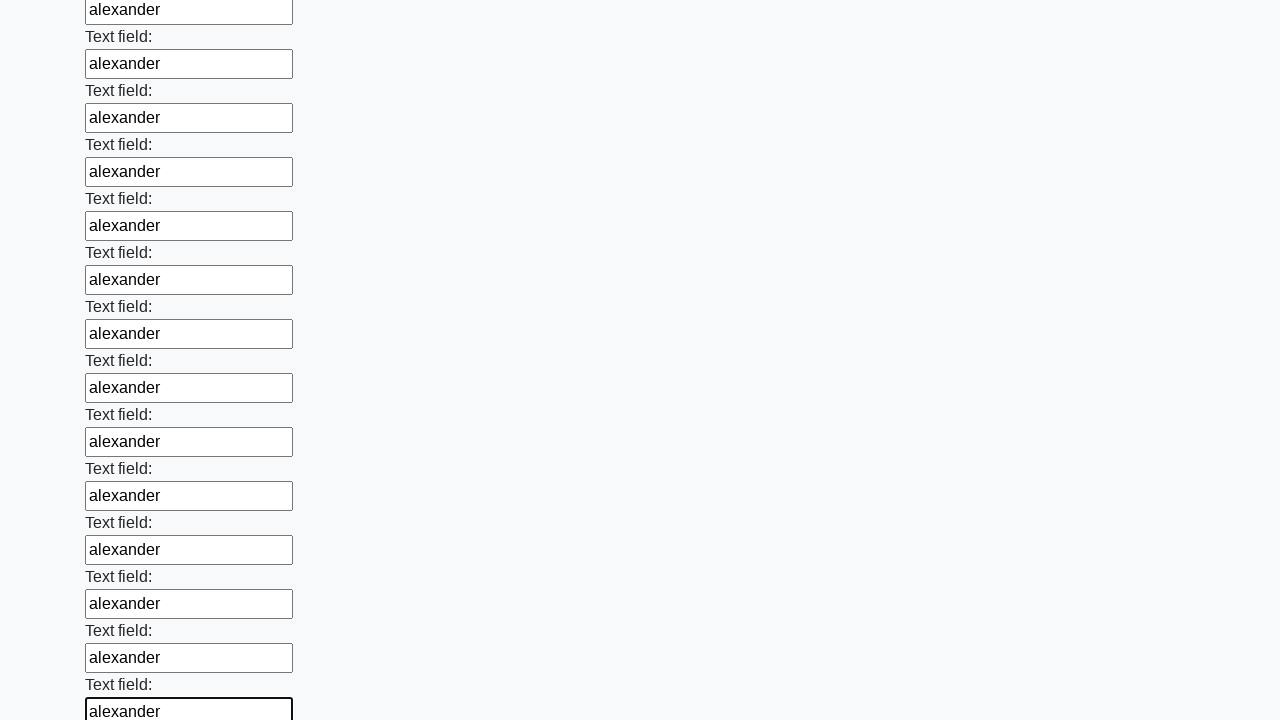

Filled text input field 61 with 'alexander' on input[type='text'] >> nth=60
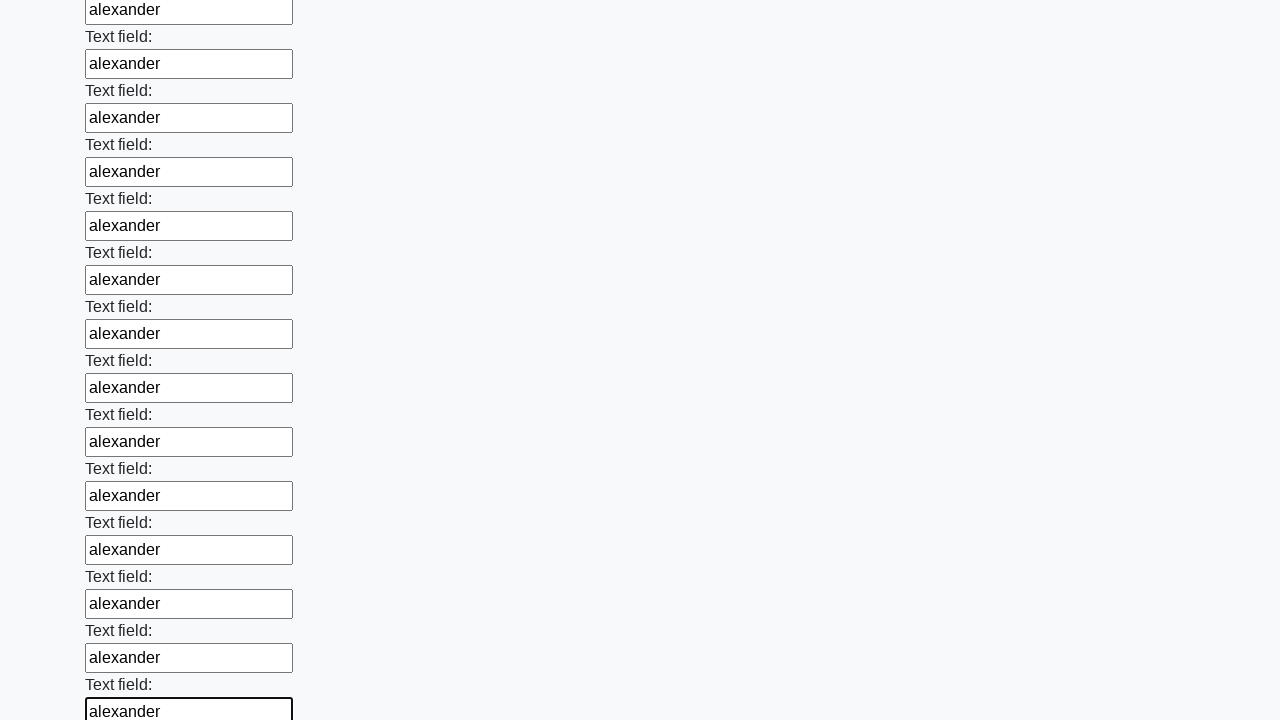

Filled text input field 62 with 'alexander' on input[type='text'] >> nth=61
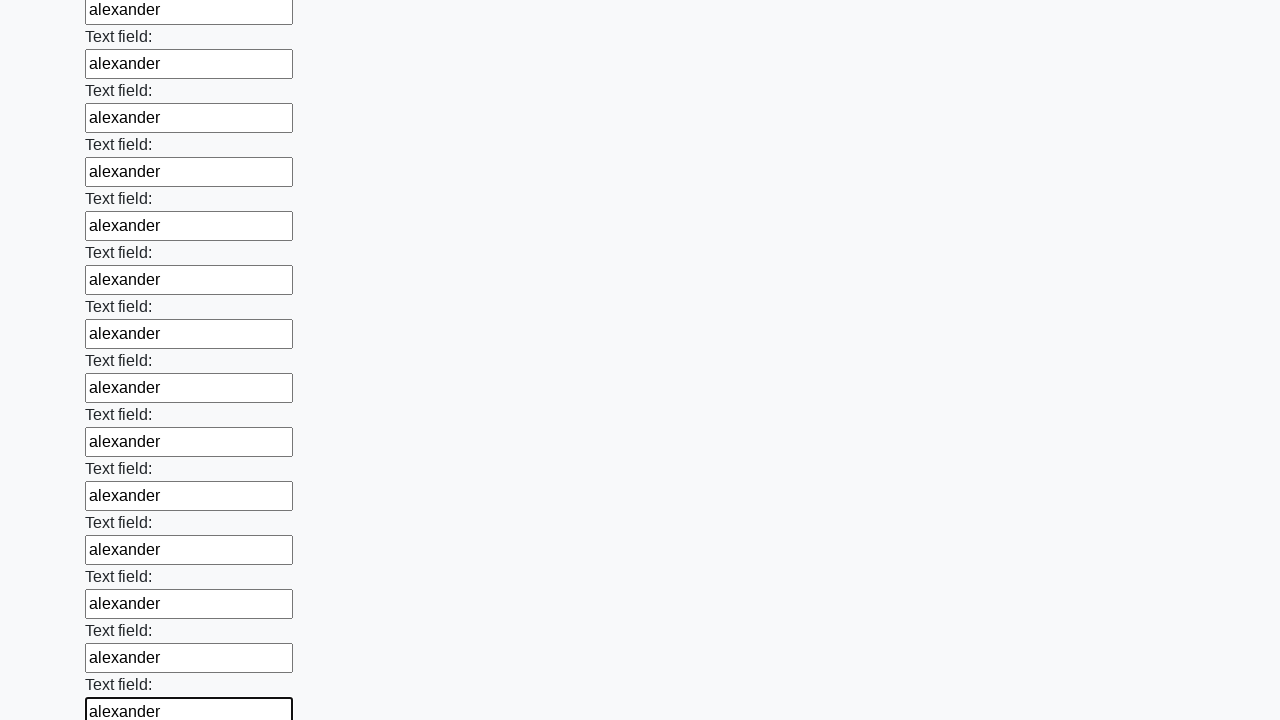

Filled text input field 63 with 'alexander' on input[type='text'] >> nth=62
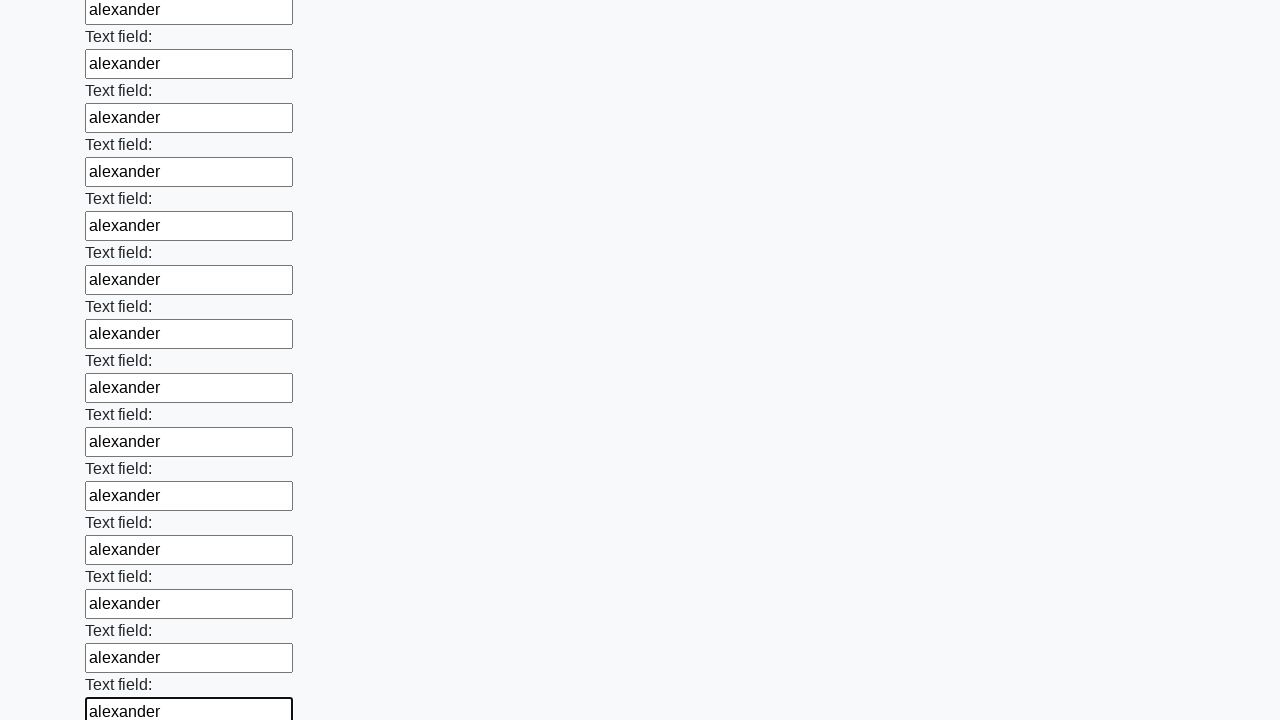

Filled text input field 64 with 'alexander' on input[type='text'] >> nth=63
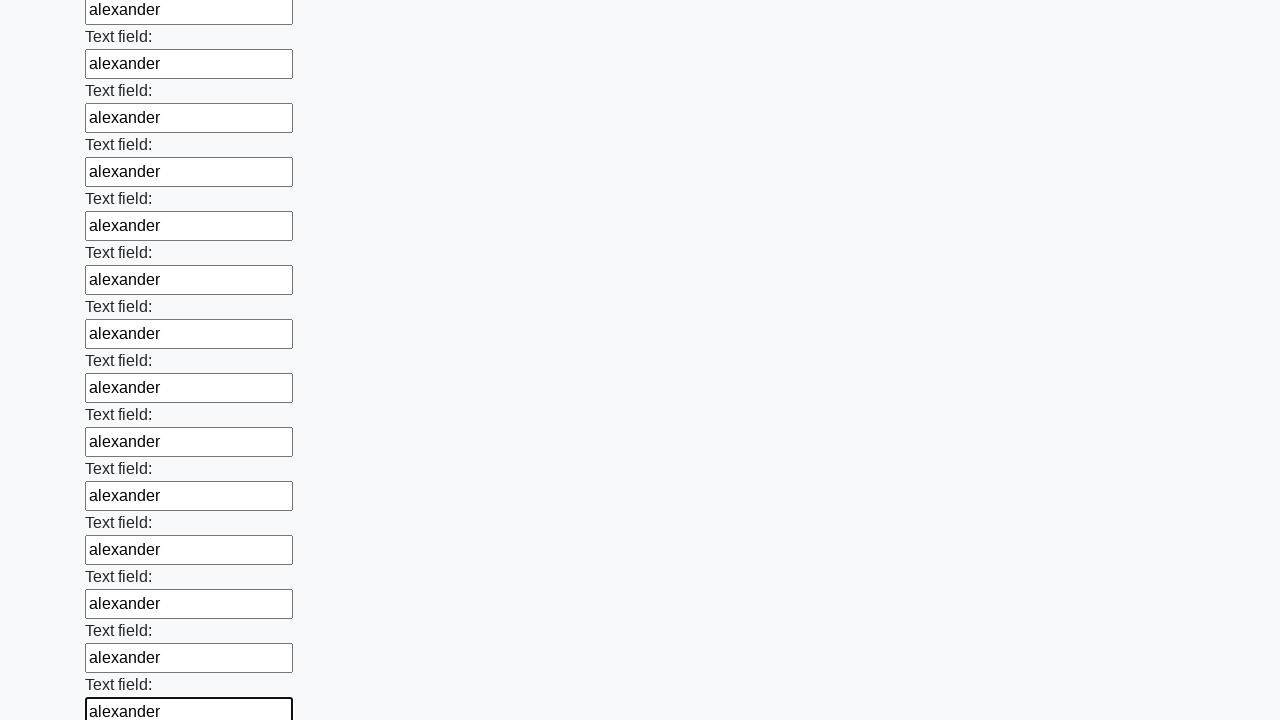

Filled text input field 65 with 'alexander' on input[type='text'] >> nth=64
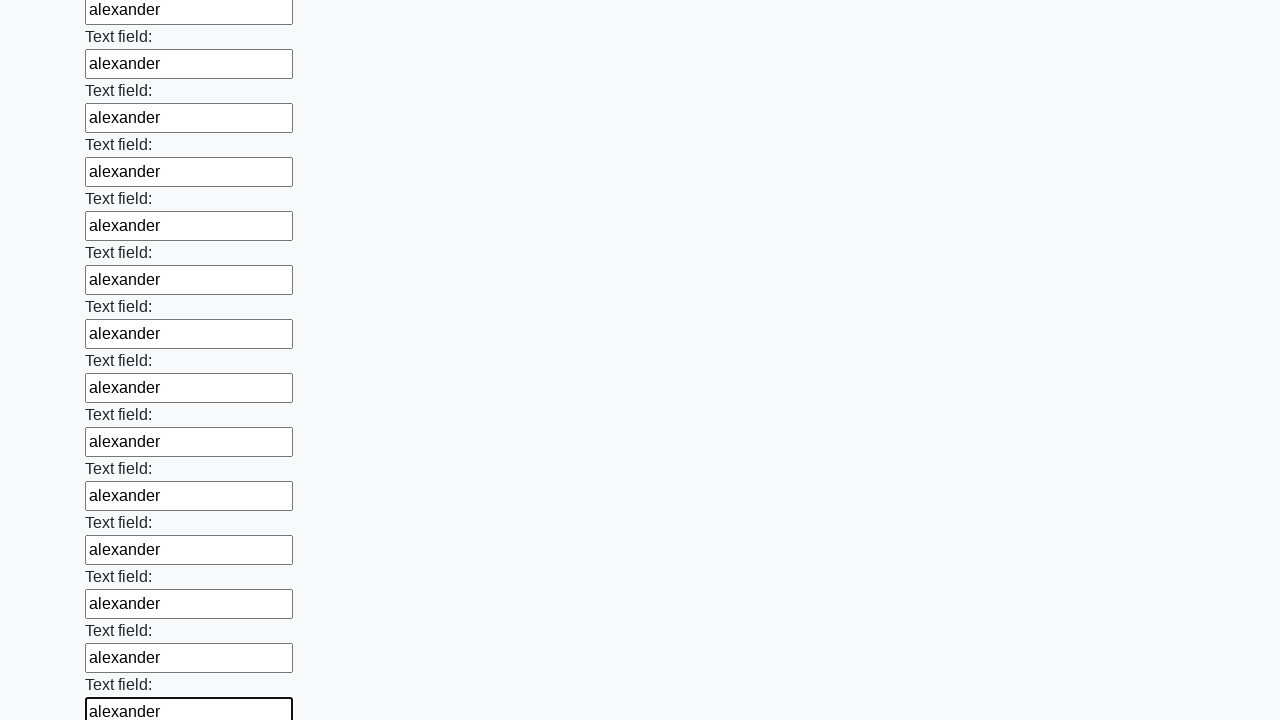

Filled text input field 66 with 'alexander' on input[type='text'] >> nth=65
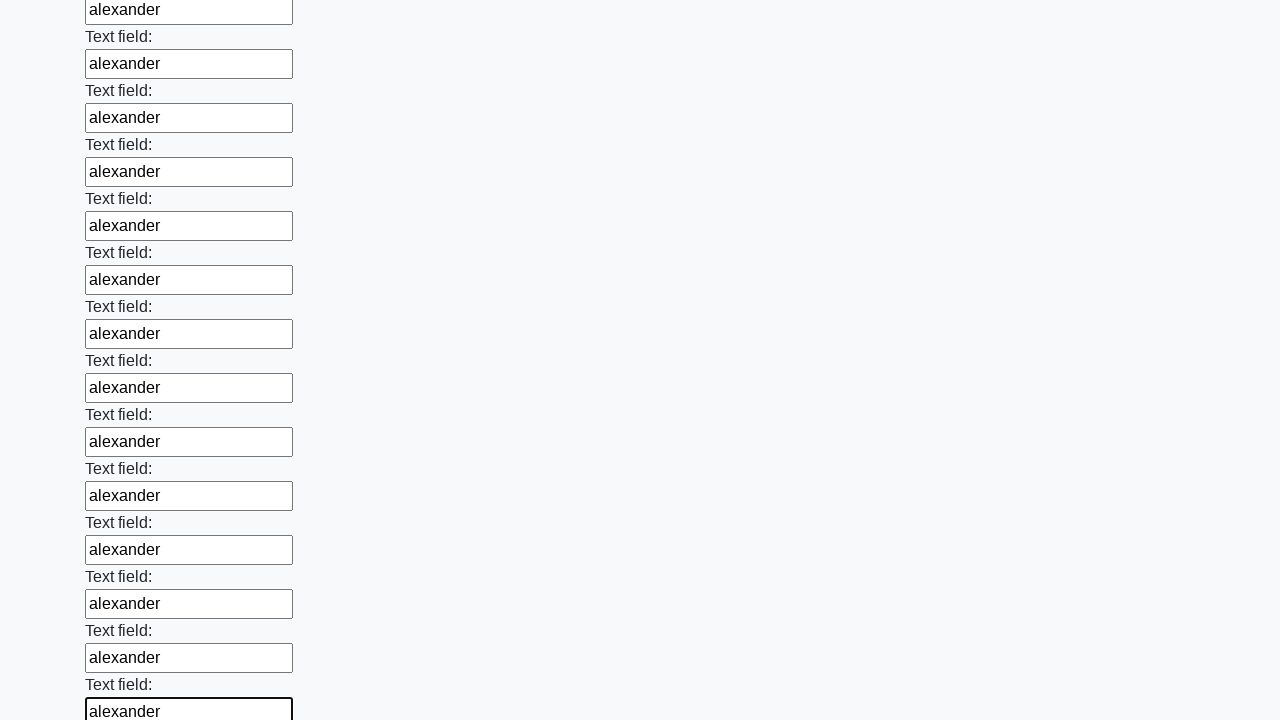

Filled text input field 67 with 'alexander' on input[type='text'] >> nth=66
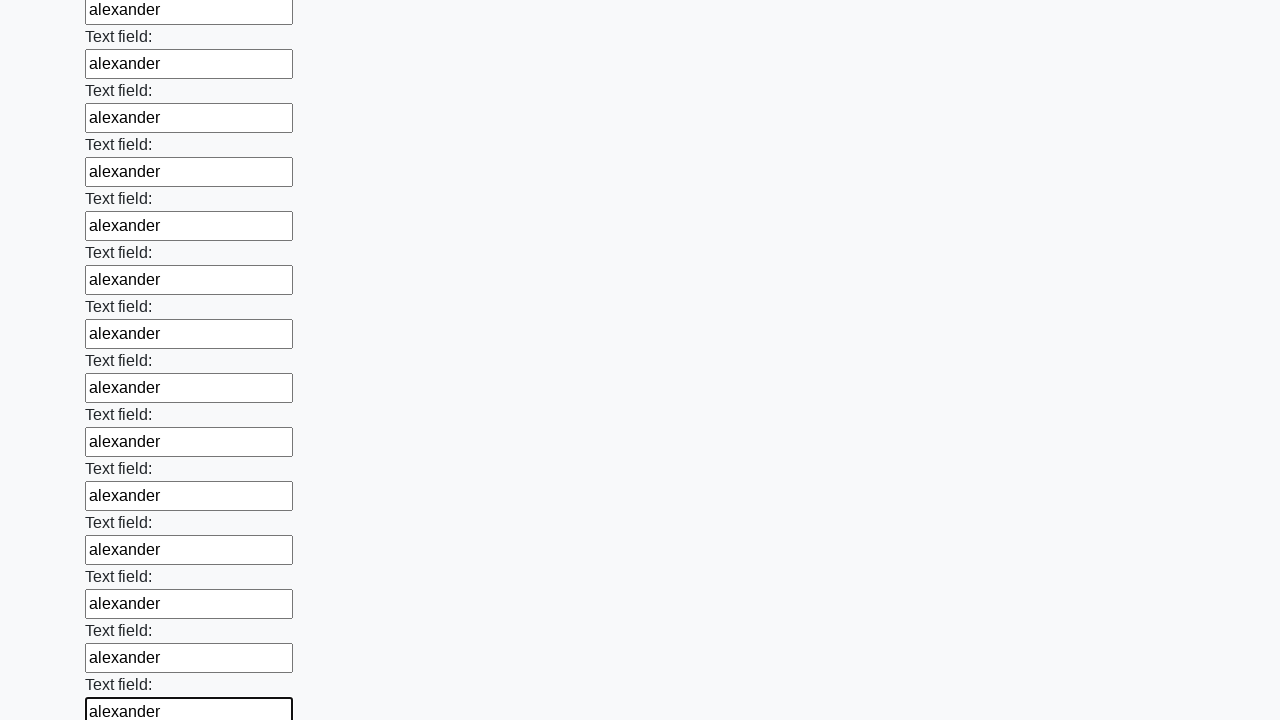

Filled text input field 68 with 'alexander' on input[type='text'] >> nth=67
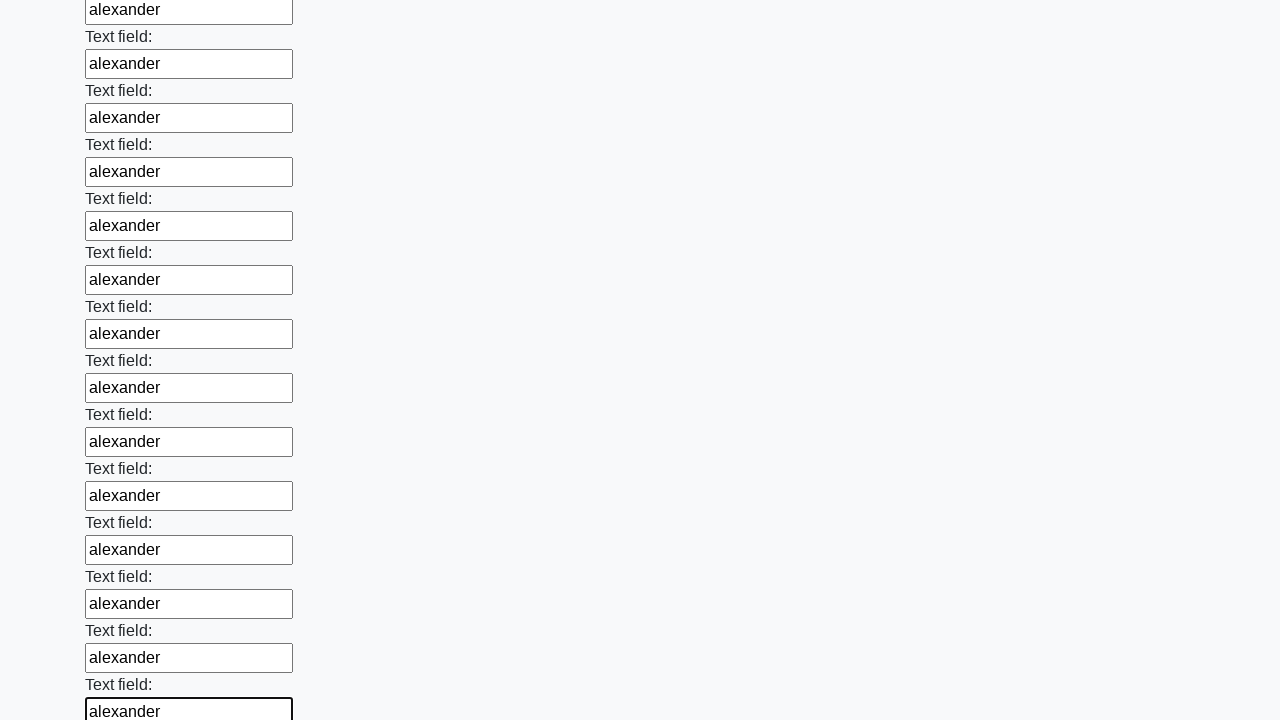

Filled text input field 69 with 'alexander' on input[type='text'] >> nth=68
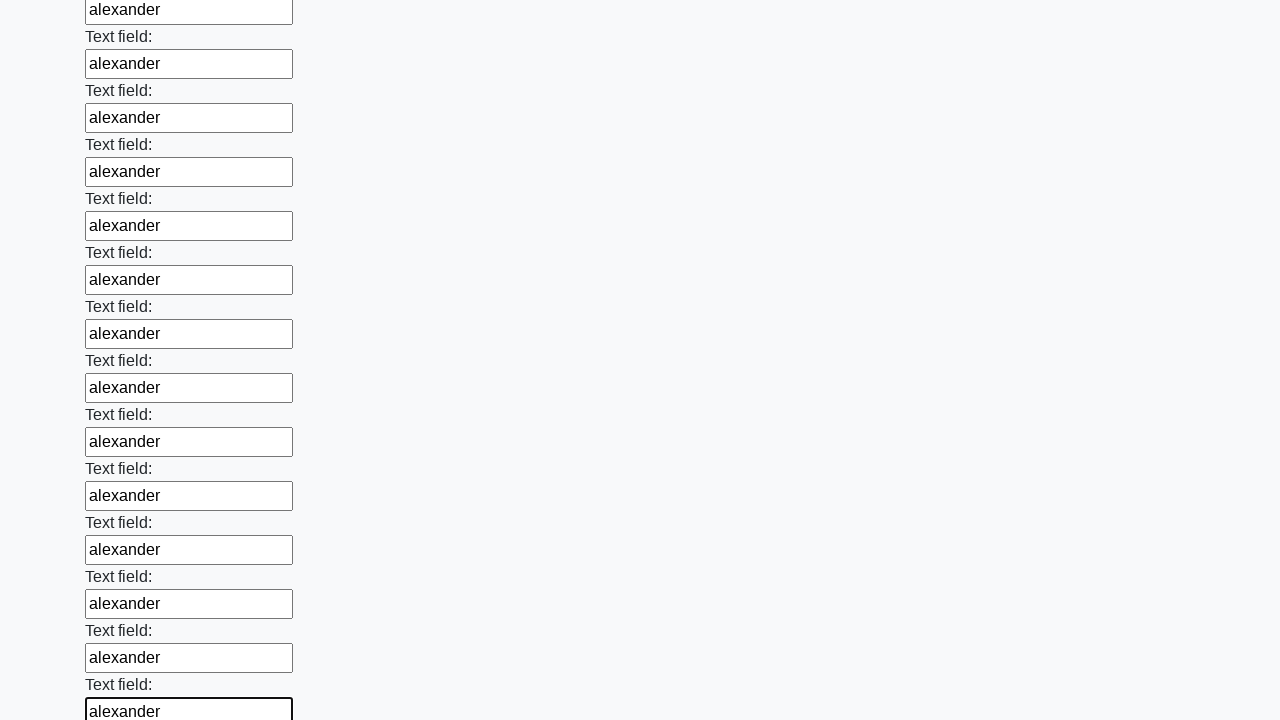

Filled text input field 70 with 'alexander' on input[type='text'] >> nth=69
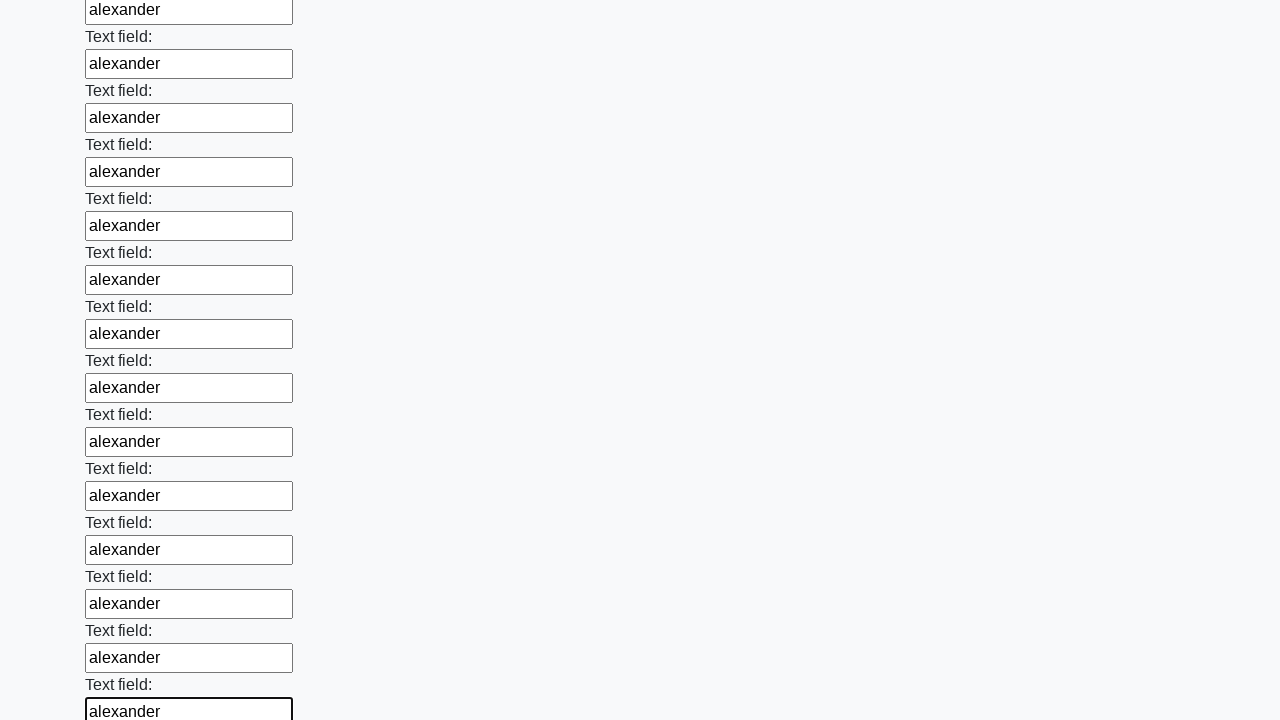

Filled text input field 71 with 'alexander' on input[type='text'] >> nth=70
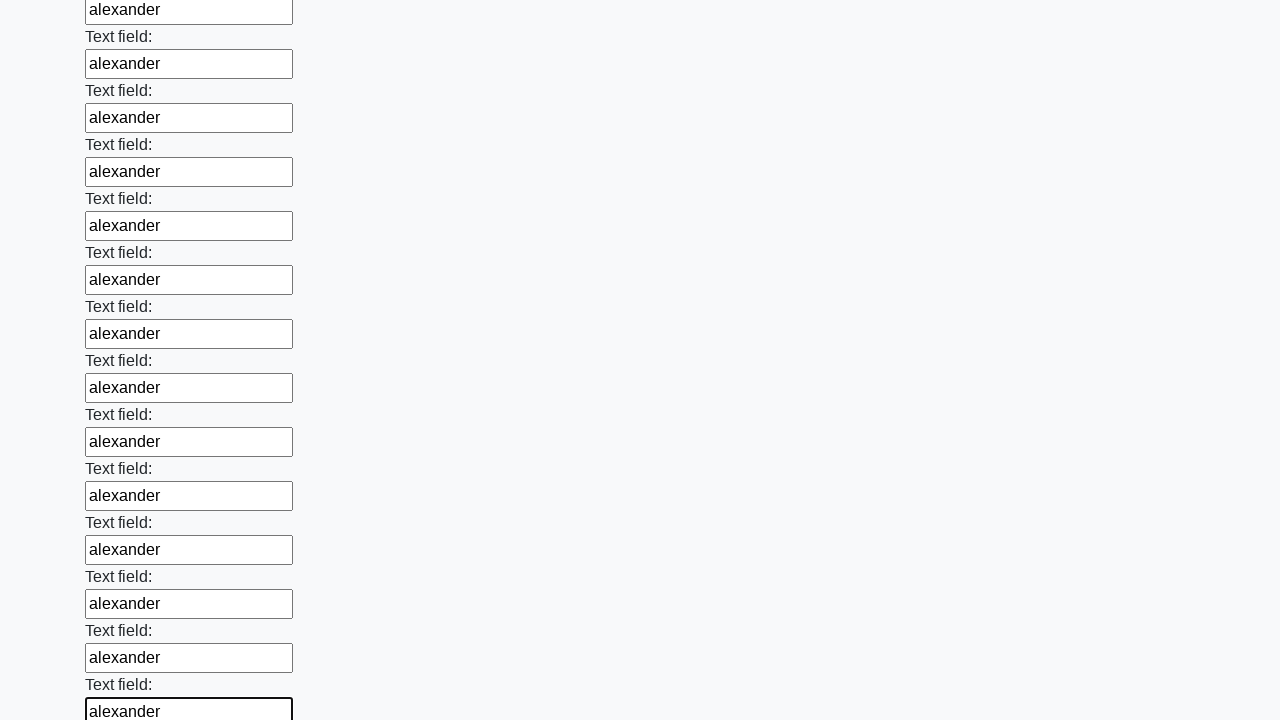

Filled text input field 72 with 'alexander' on input[type='text'] >> nth=71
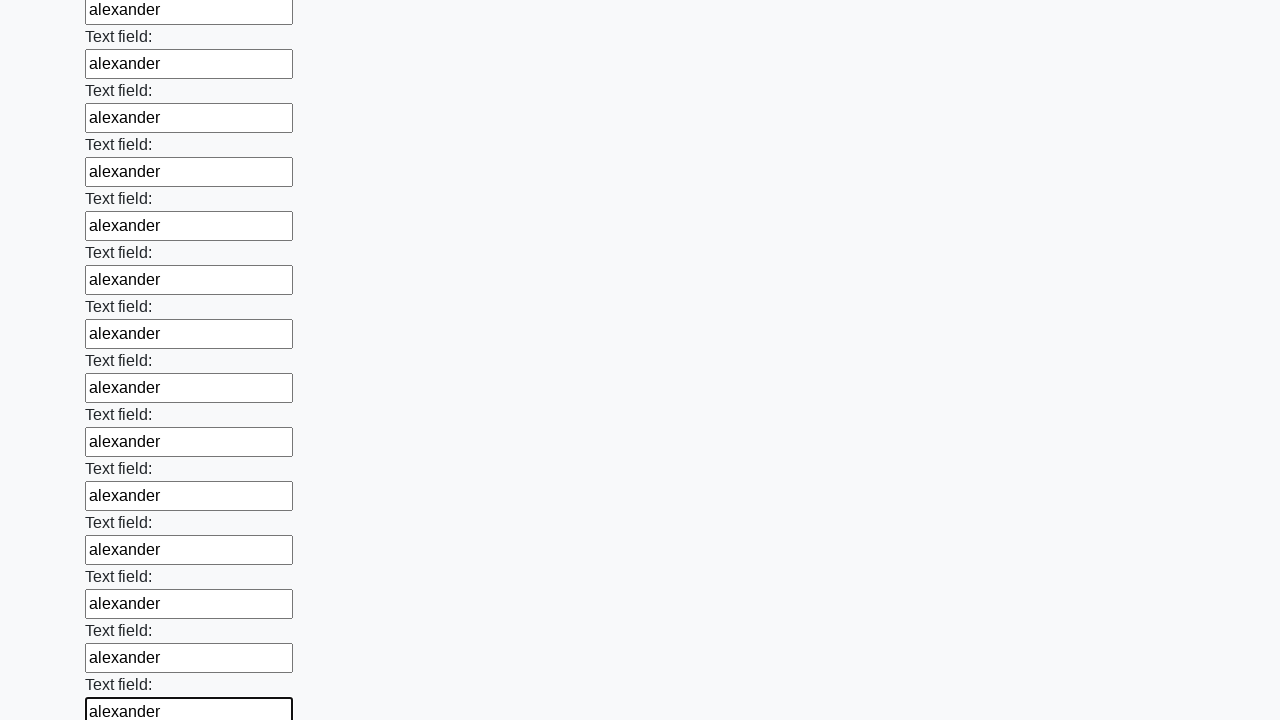

Filled text input field 73 with 'alexander' on input[type='text'] >> nth=72
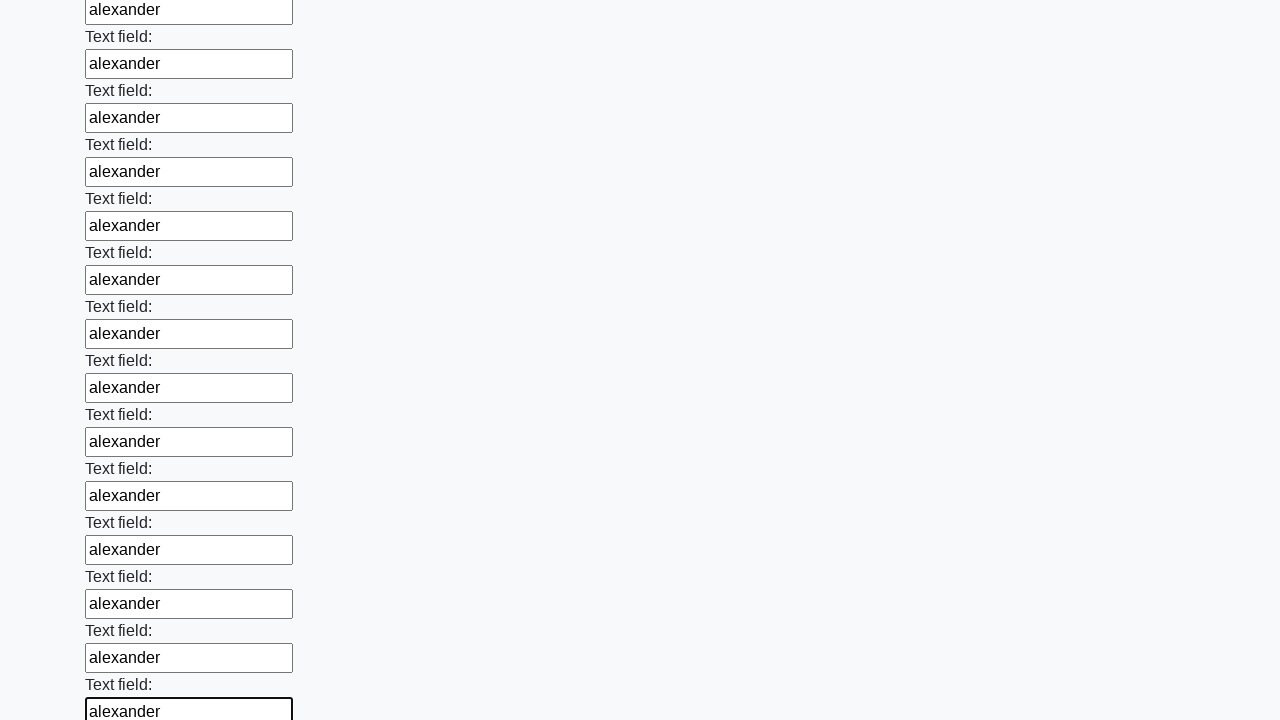

Filled text input field 74 with 'alexander' on input[type='text'] >> nth=73
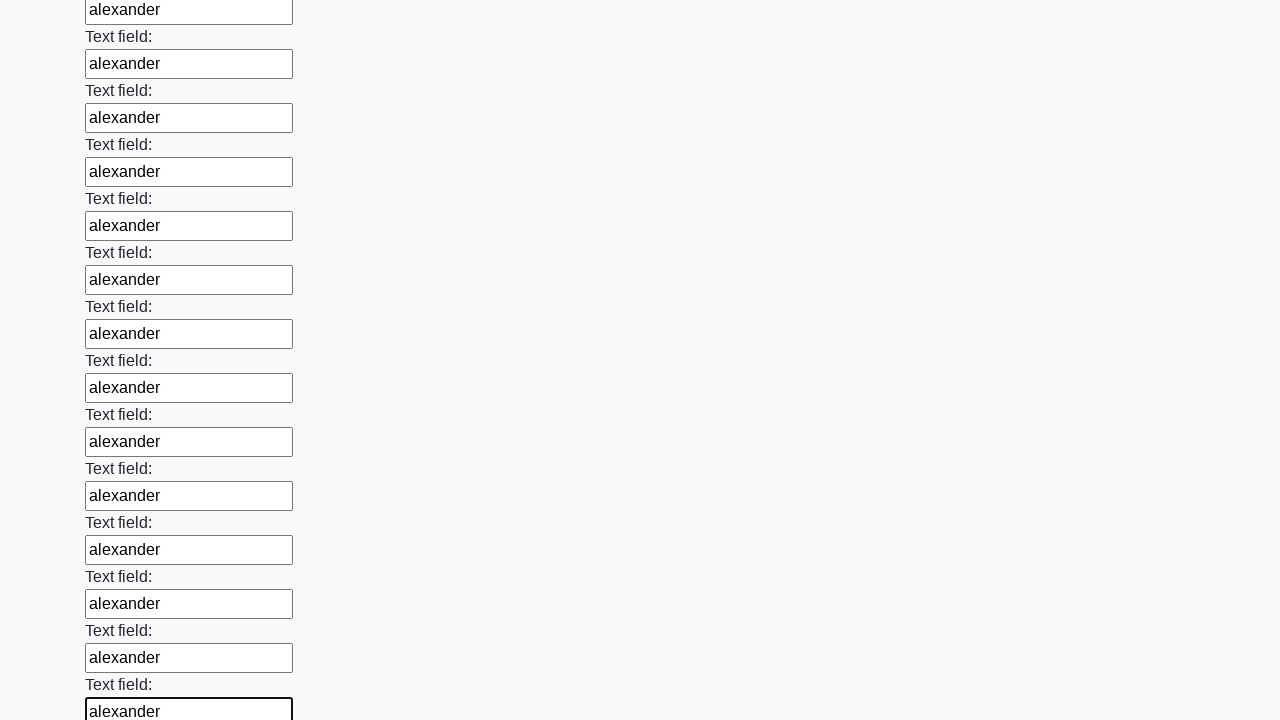

Filled text input field 75 with 'alexander' on input[type='text'] >> nth=74
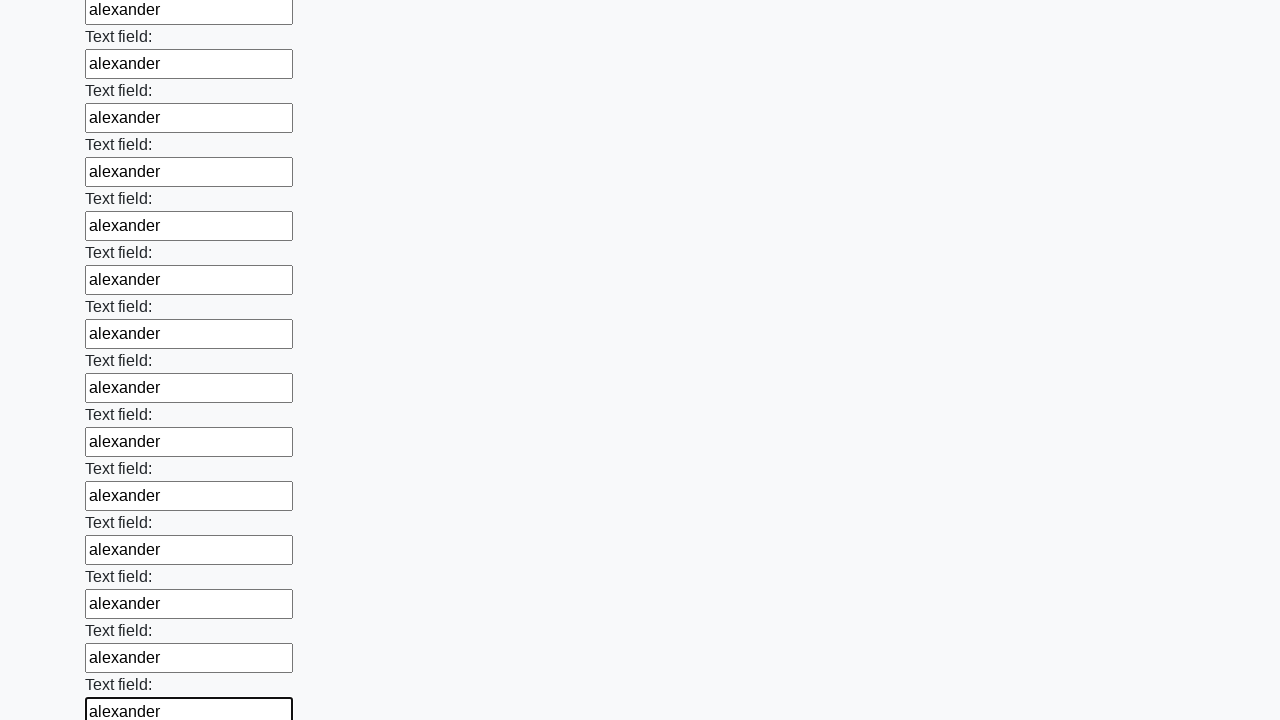

Filled text input field 76 with 'alexander' on input[type='text'] >> nth=75
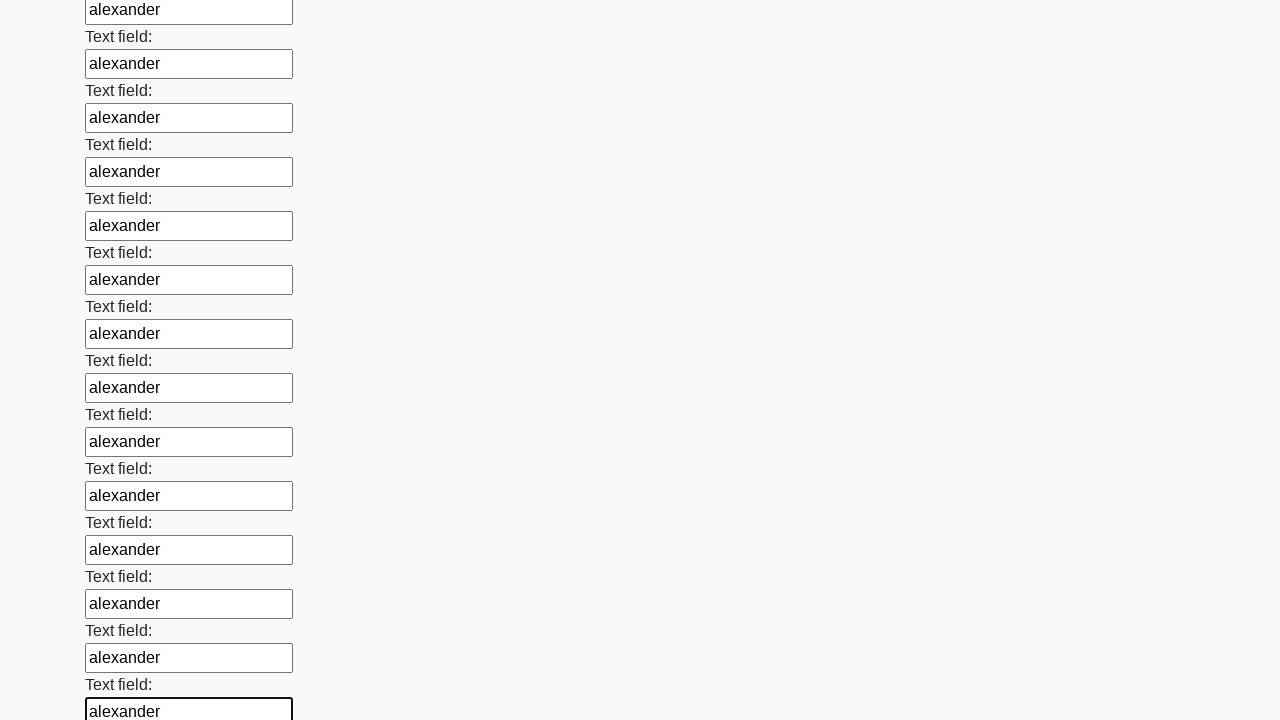

Filled text input field 77 with 'alexander' on input[type='text'] >> nth=76
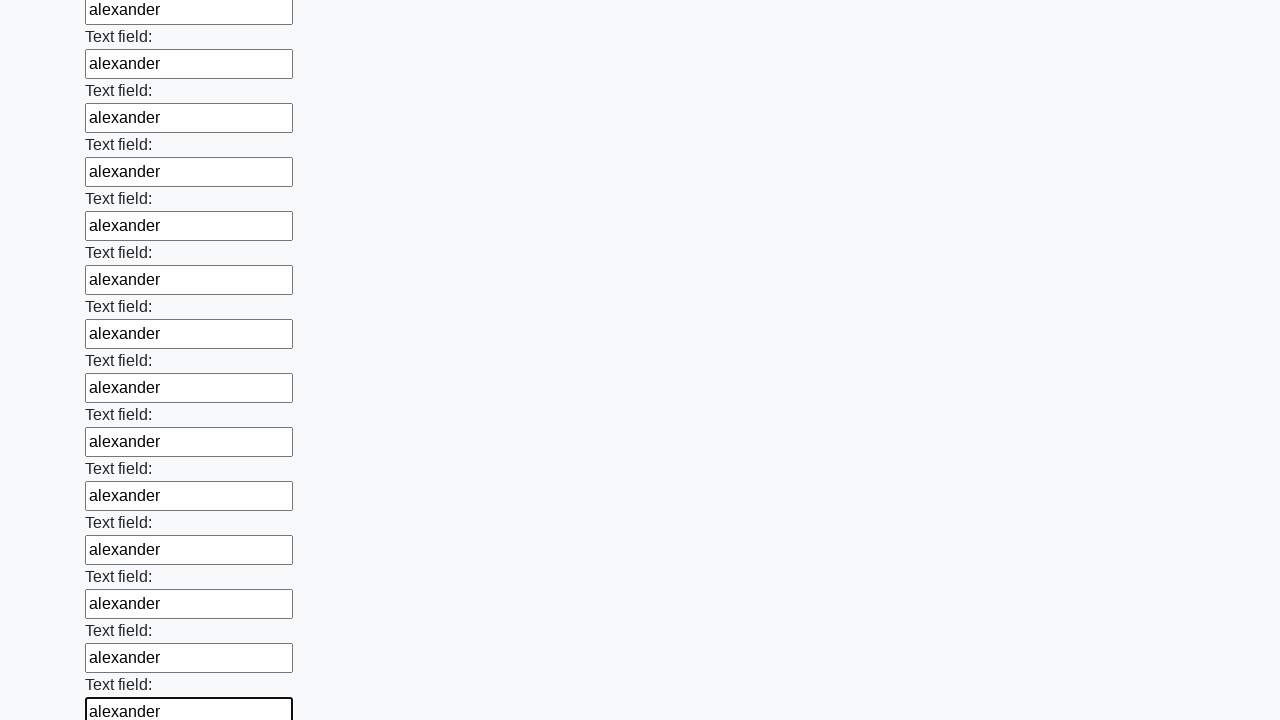

Filled text input field 78 with 'alexander' on input[type='text'] >> nth=77
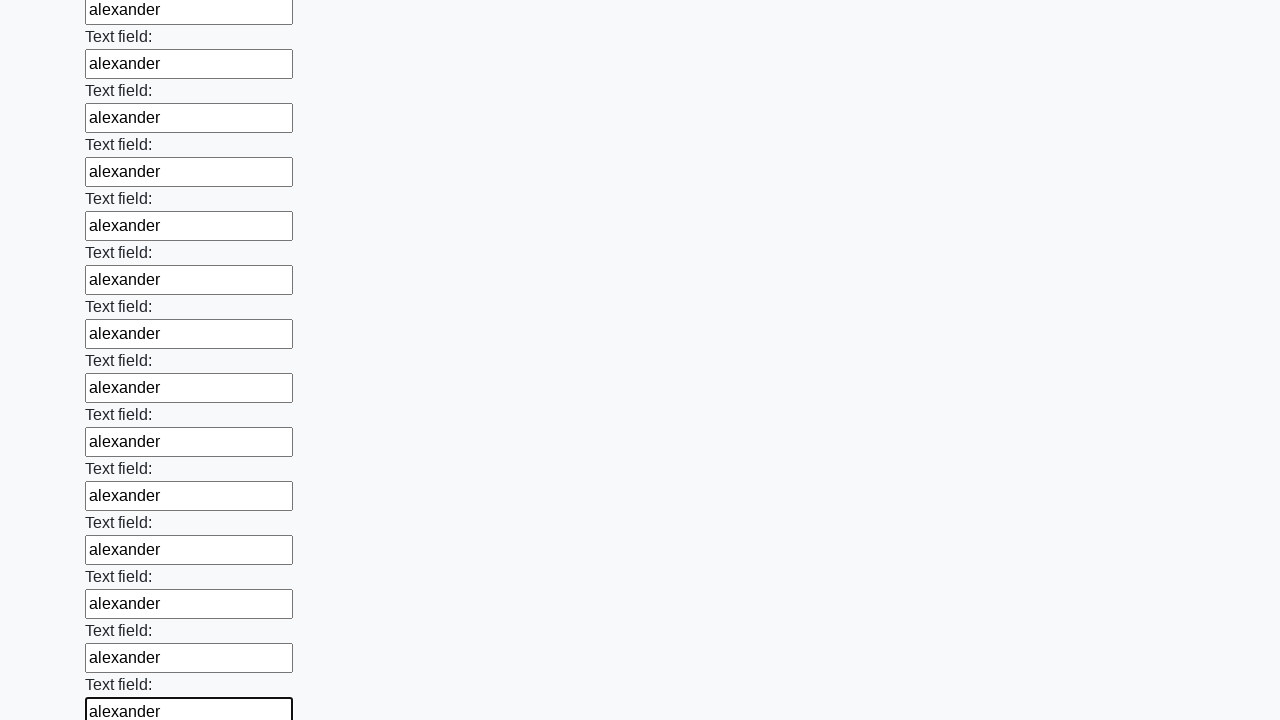

Filled text input field 79 with 'alexander' on input[type='text'] >> nth=78
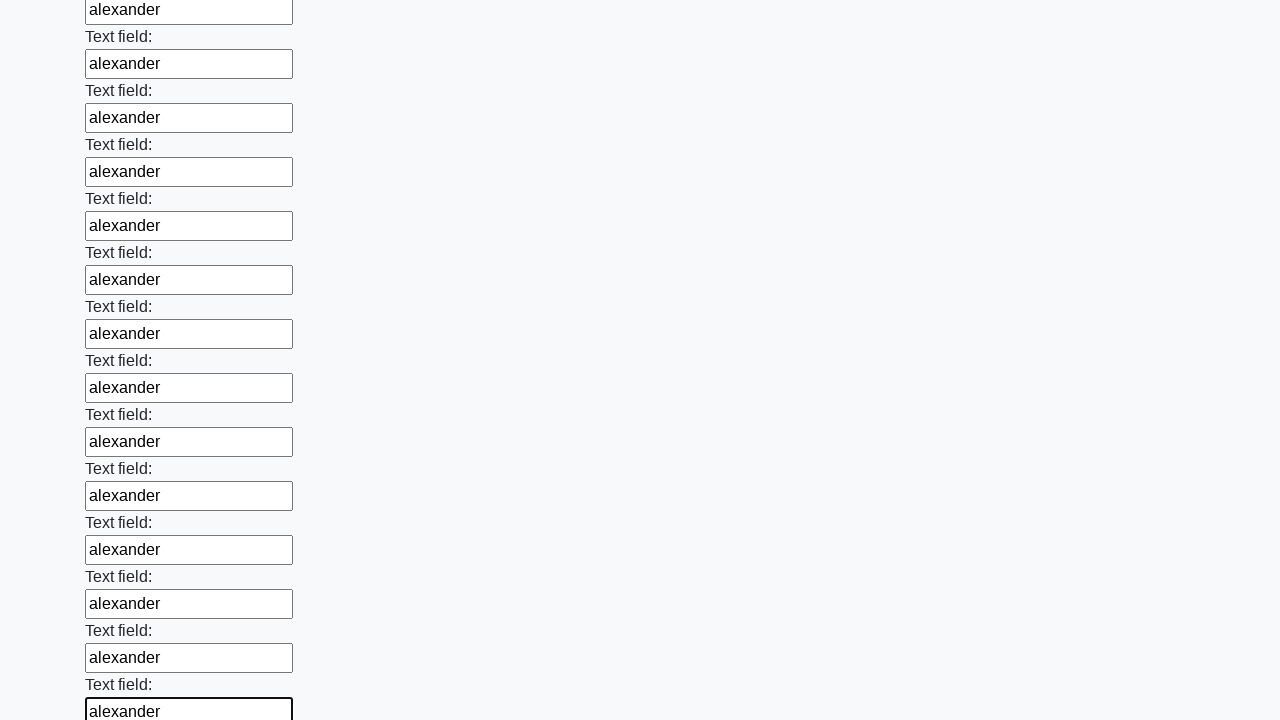

Filled text input field 80 with 'alexander' on input[type='text'] >> nth=79
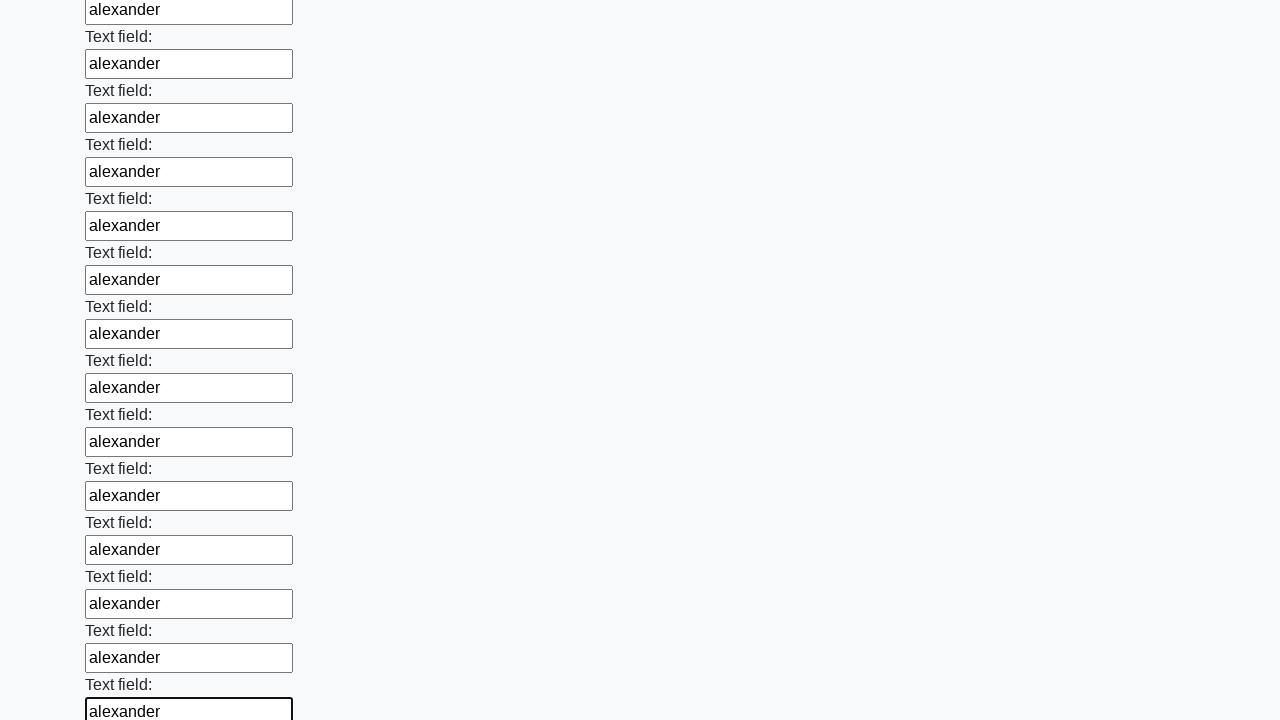

Filled text input field 81 with 'alexander' on input[type='text'] >> nth=80
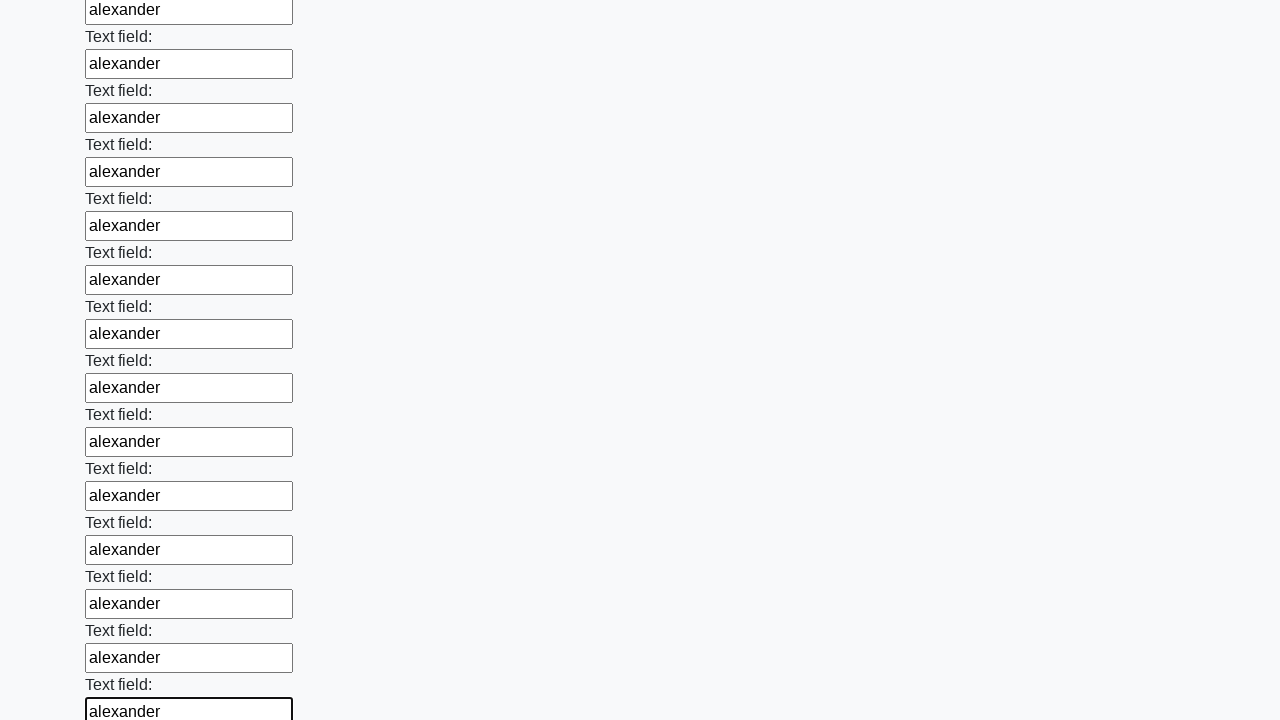

Filled text input field 82 with 'alexander' on input[type='text'] >> nth=81
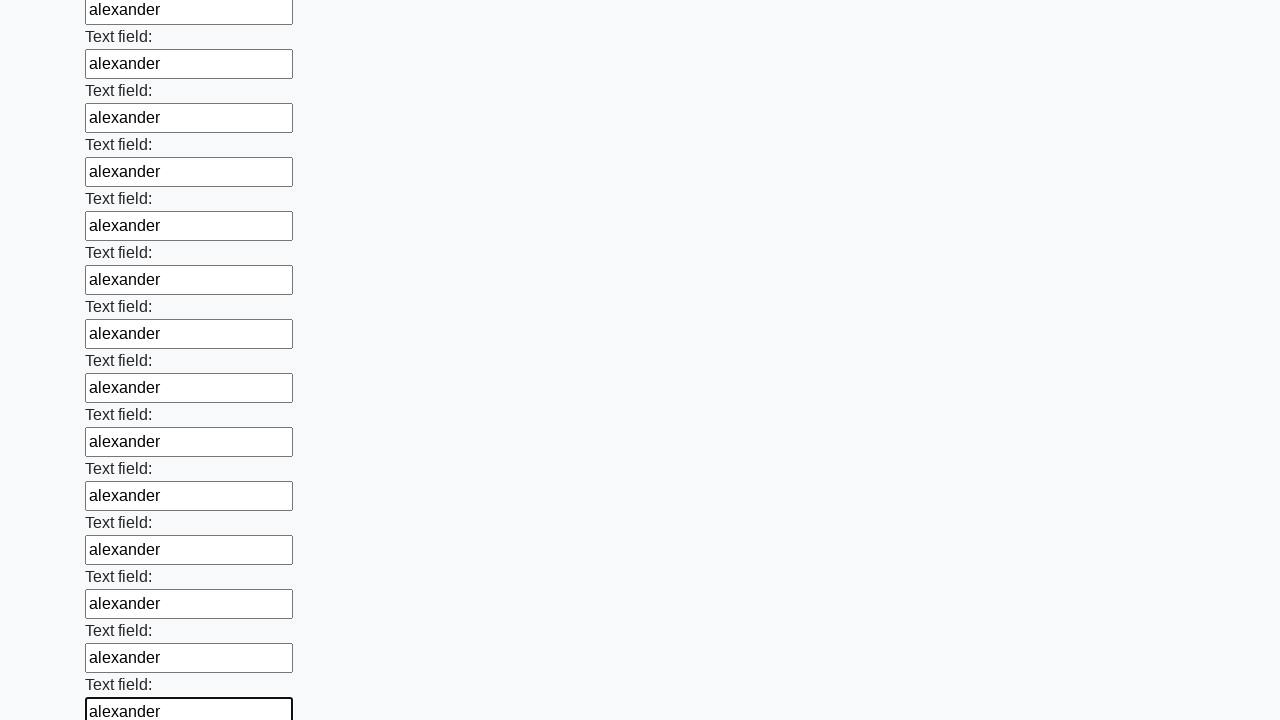

Filled text input field 83 with 'alexander' on input[type='text'] >> nth=82
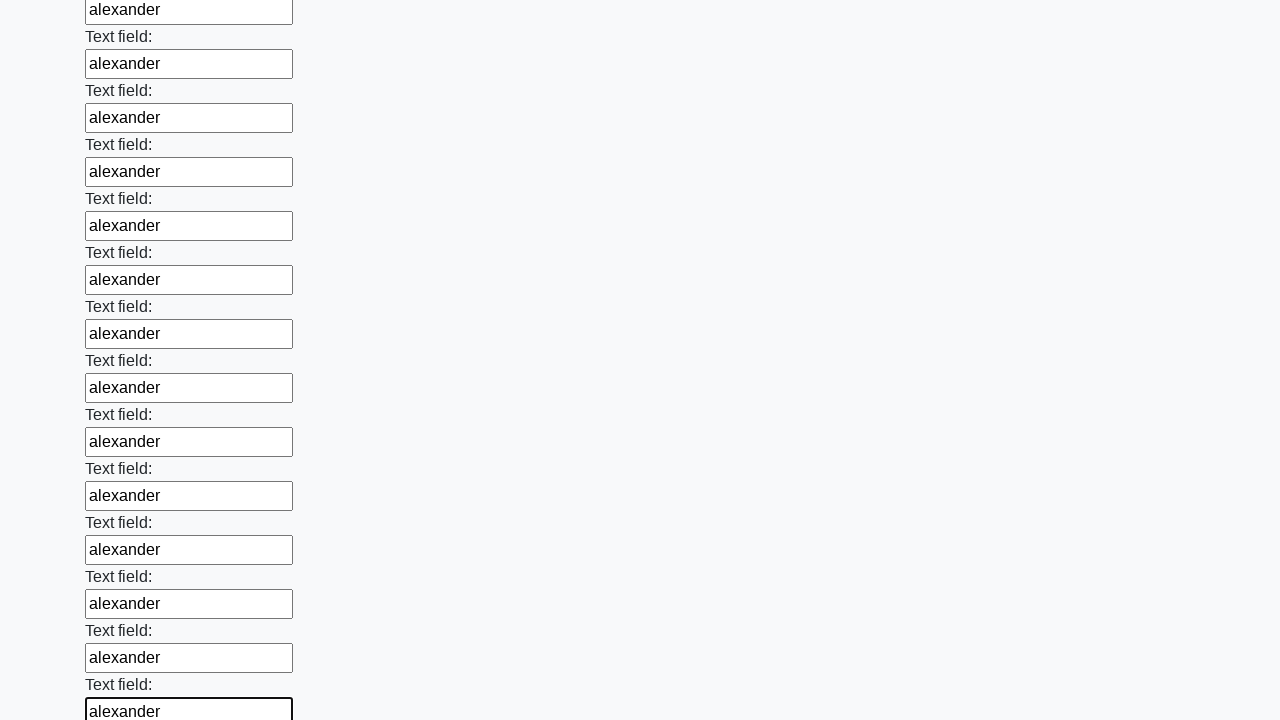

Filled text input field 84 with 'alexander' on input[type='text'] >> nth=83
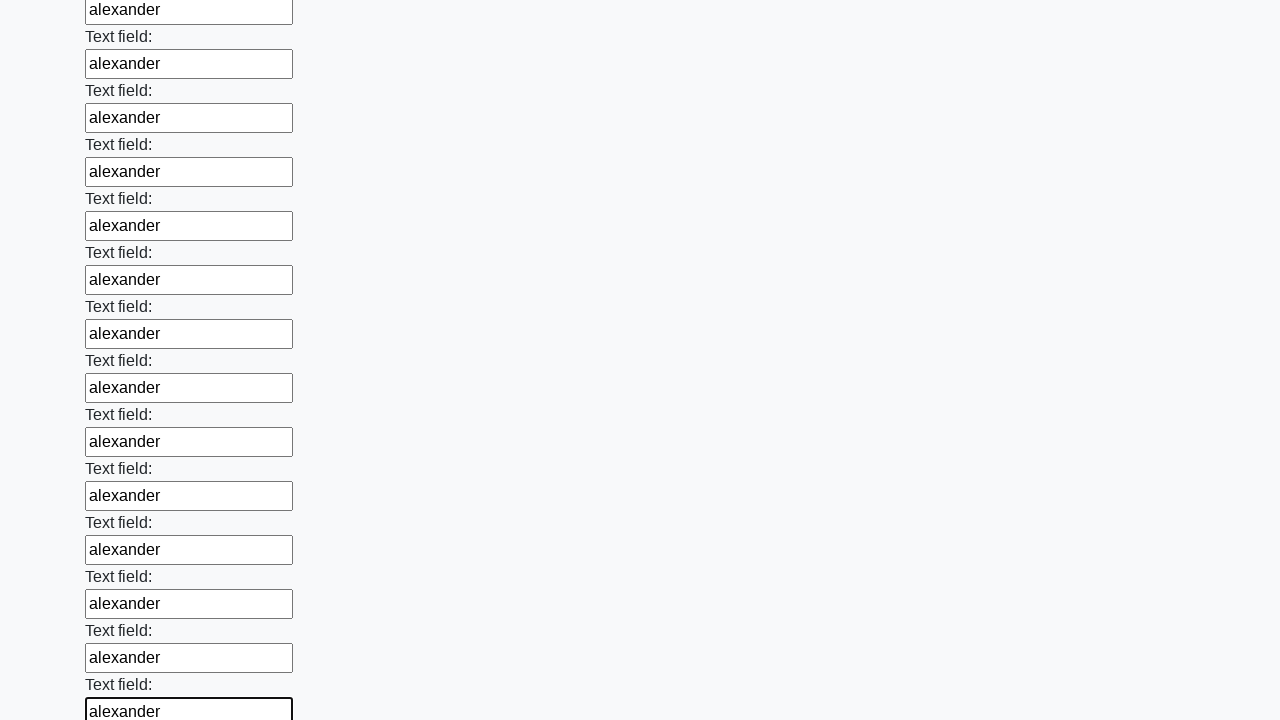

Filled text input field 85 with 'alexander' on input[type='text'] >> nth=84
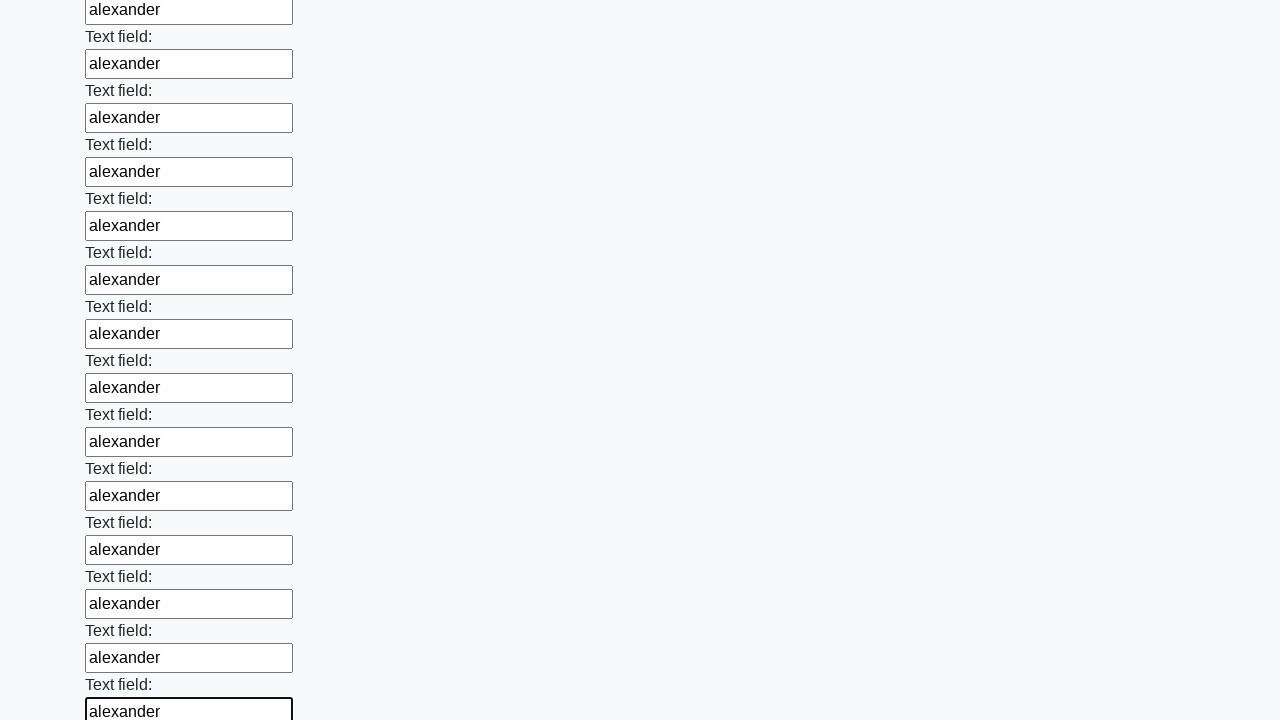

Filled text input field 86 with 'alexander' on input[type='text'] >> nth=85
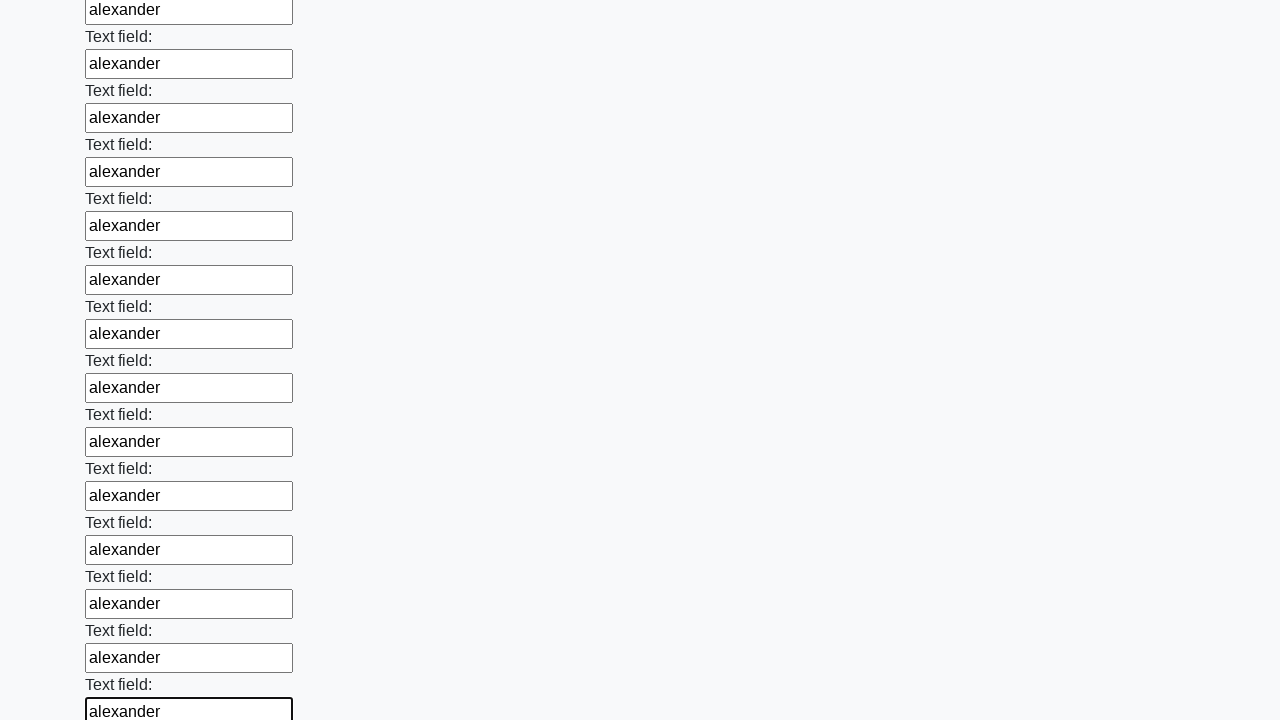

Filled text input field 87 with 'alexander' on input[type='text'] >> nth=86
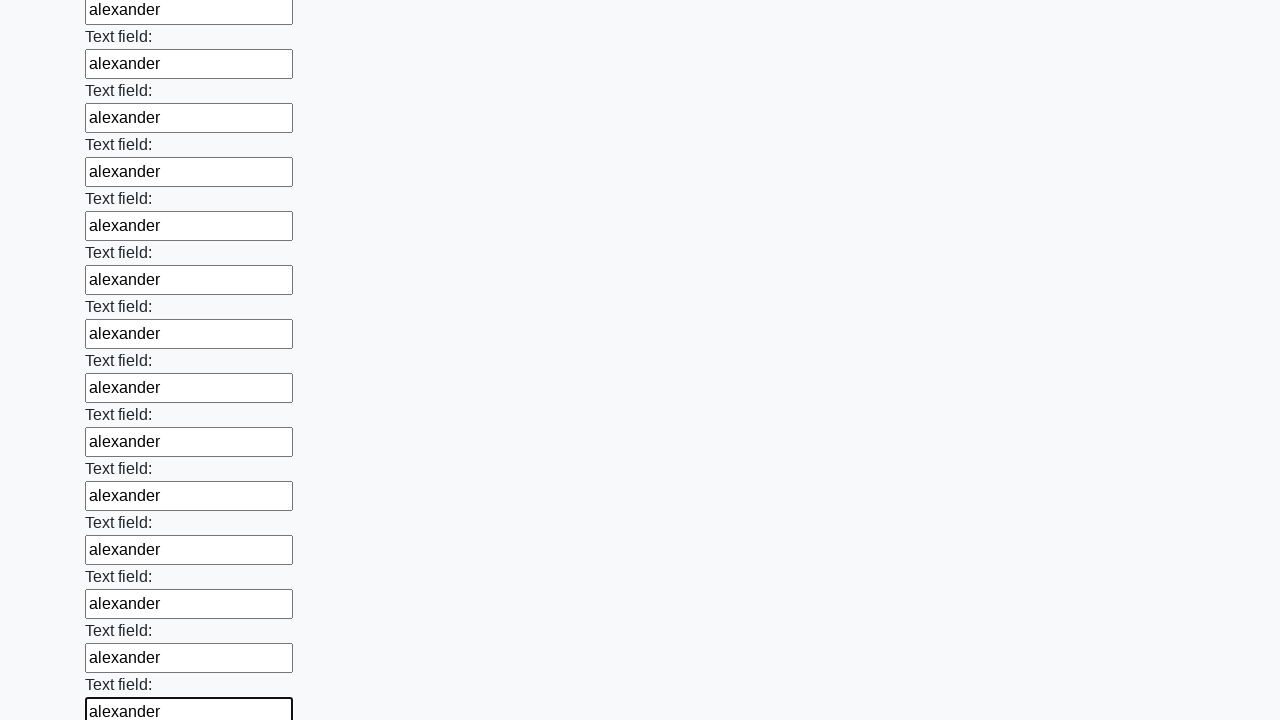

Filled text input field 88 with 'alexander' on input[type='text'] >> nth=87
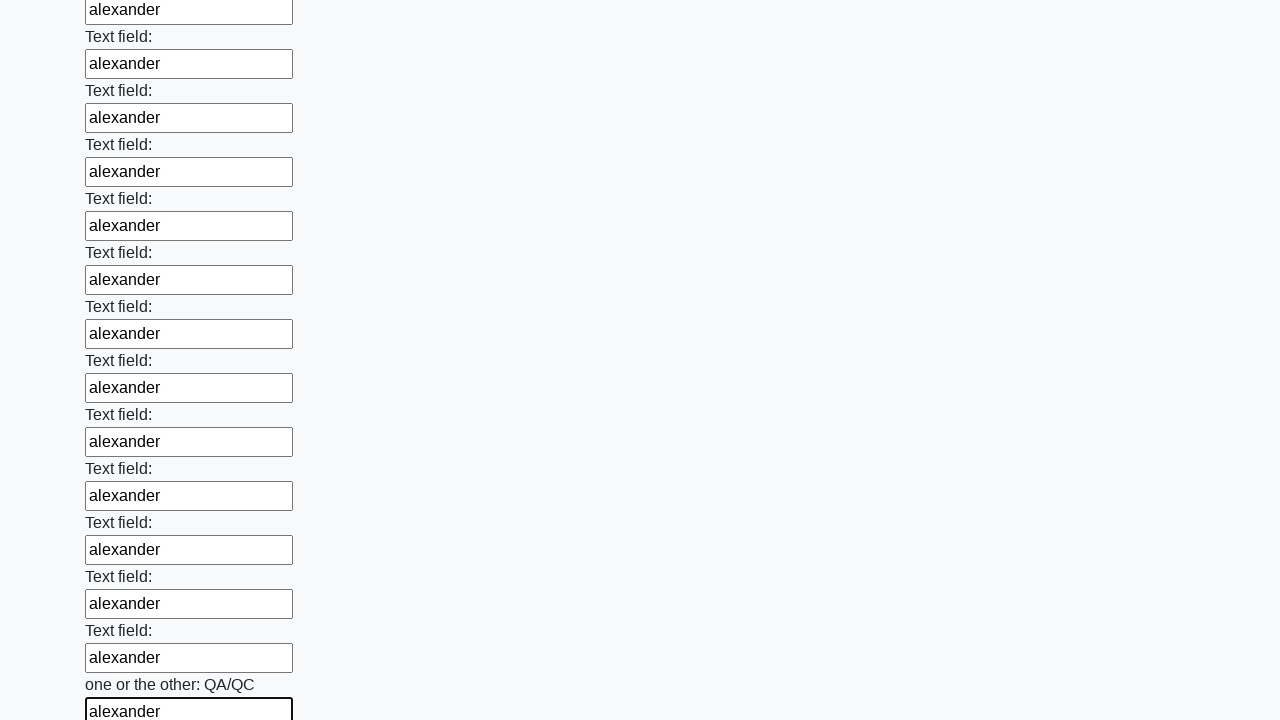

Filled text input field 89 with 'alexander' on input[type='text'] >> nth=88
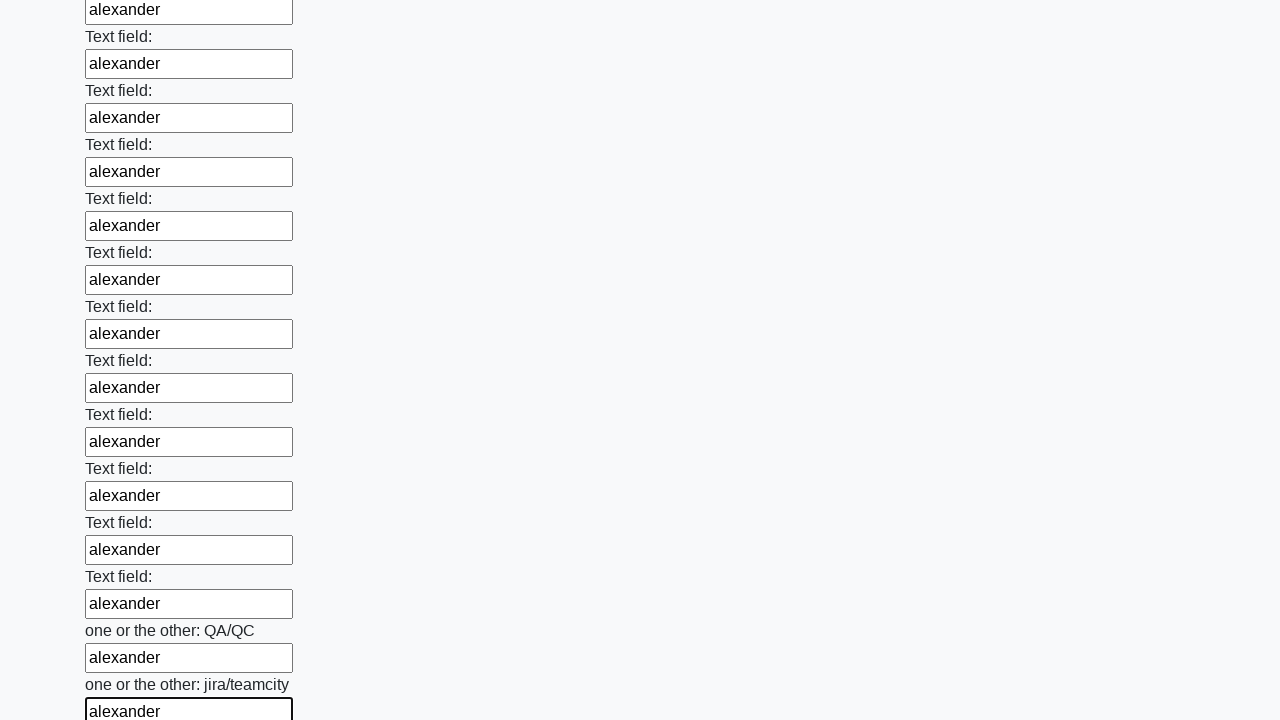

Filled text input field 90 with 'alexander' on input[type='text'] >> nth=89
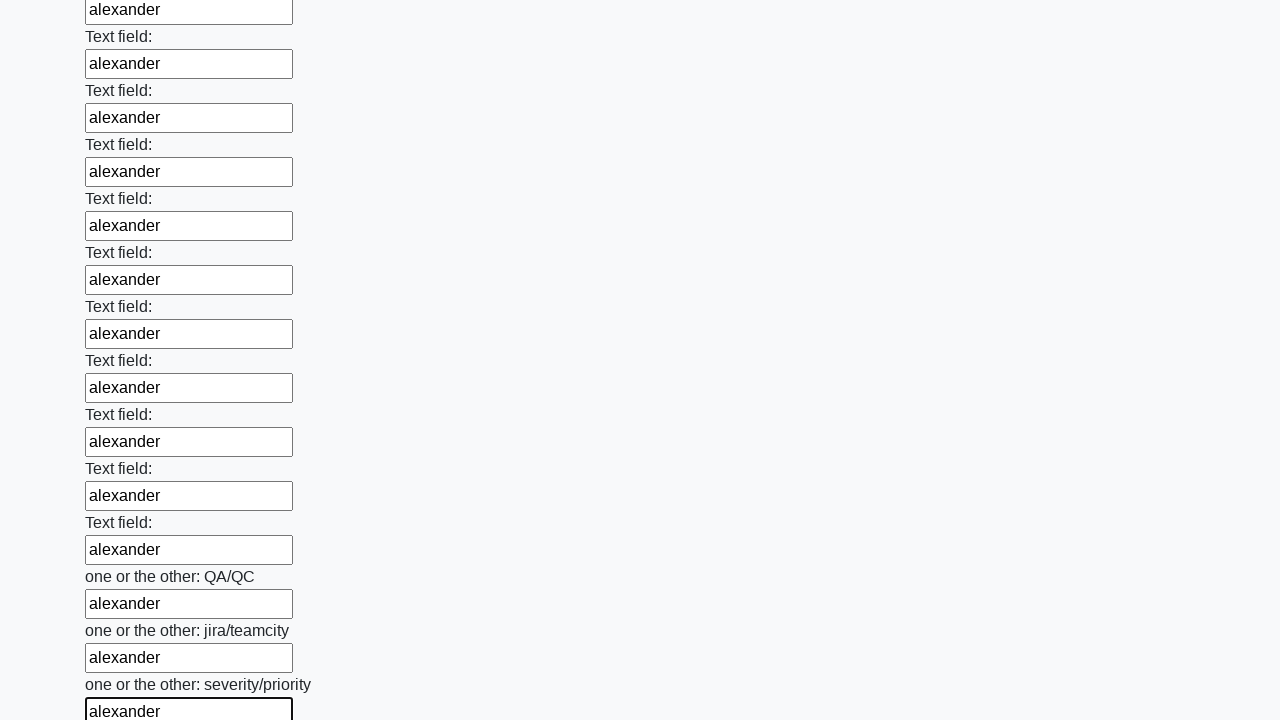

Filled text input field 91 with 'alexander' on input[type='text'] >> nth=90
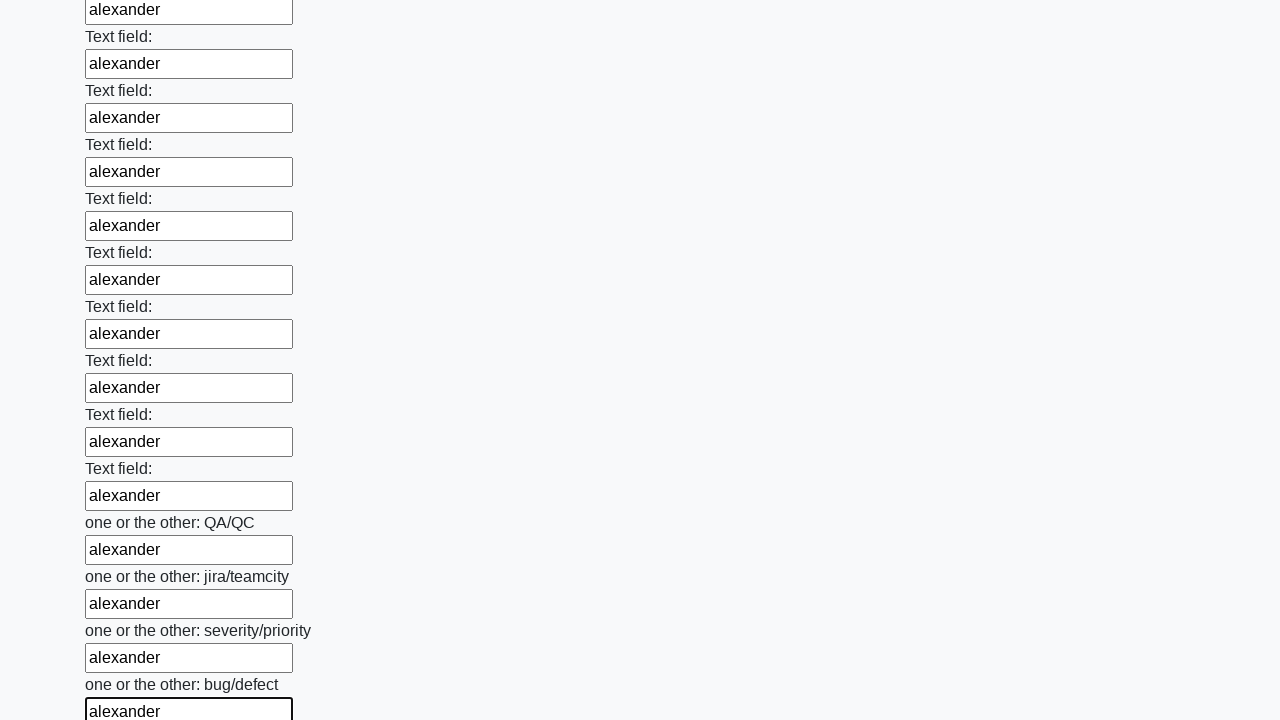

Filled text input field 92 with 'alexander' on input[type='text'] >> nth=91
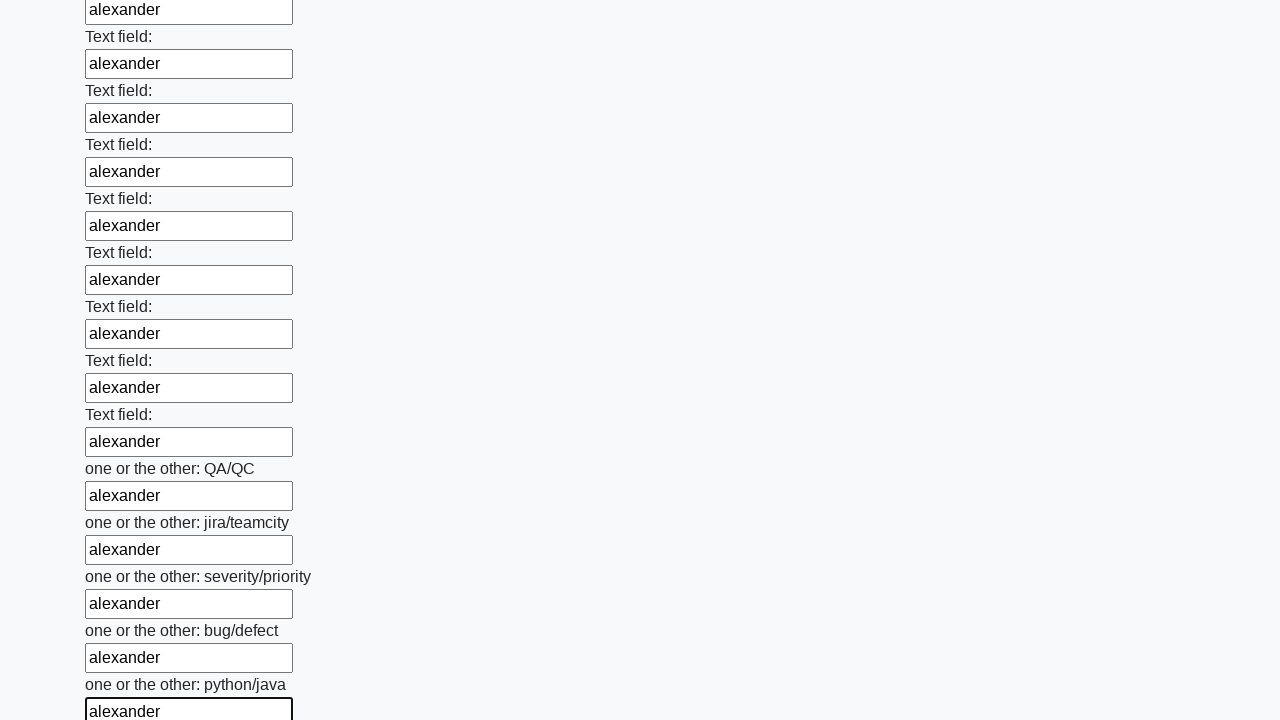

Filled text input field 93 with 'alexander' on input[type='text'] >> nth=92
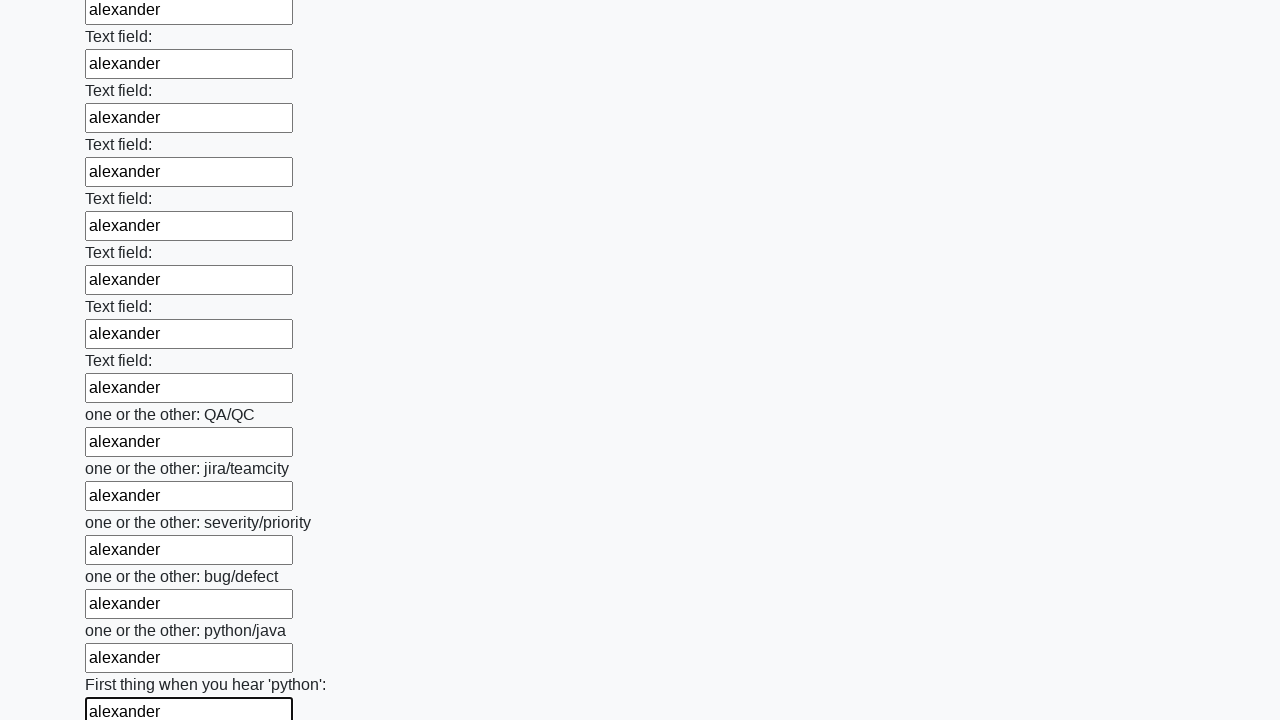

Filled text input field 94 with 'alexander' on input[type='text'] >> nth=93
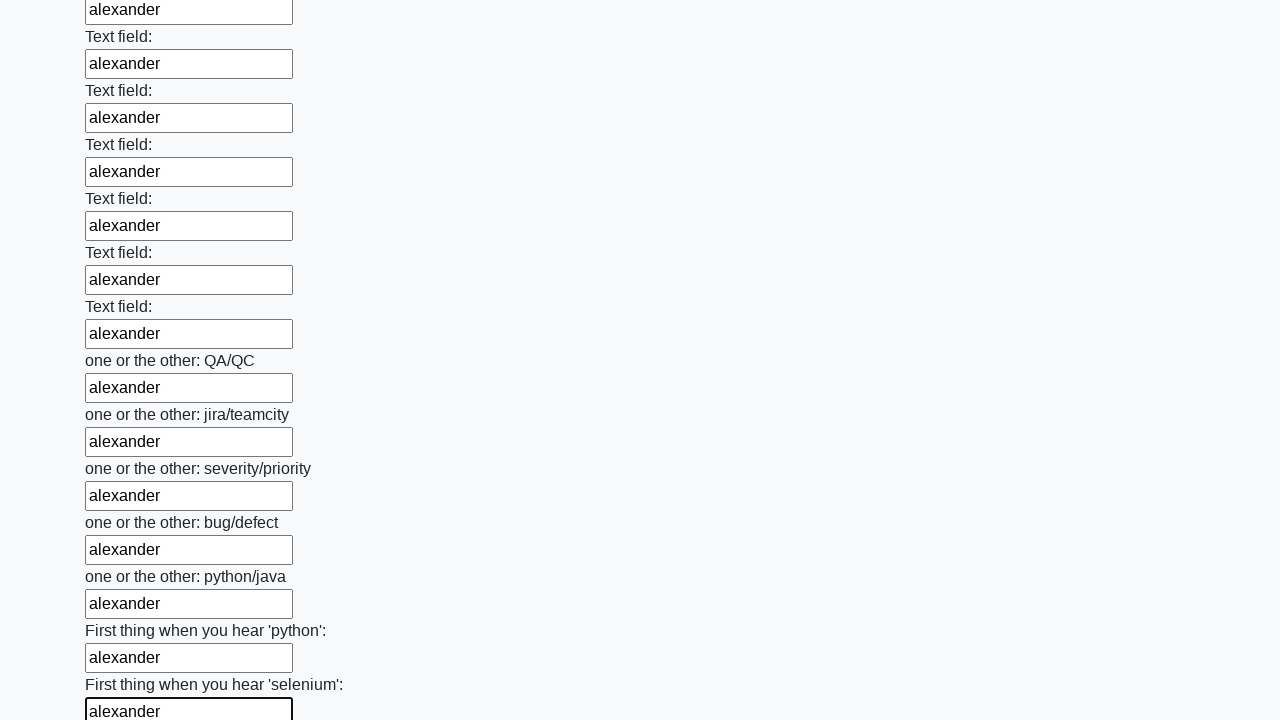

Filled text input field 95 with 'alexander' on input[type='text'] >> nth=94
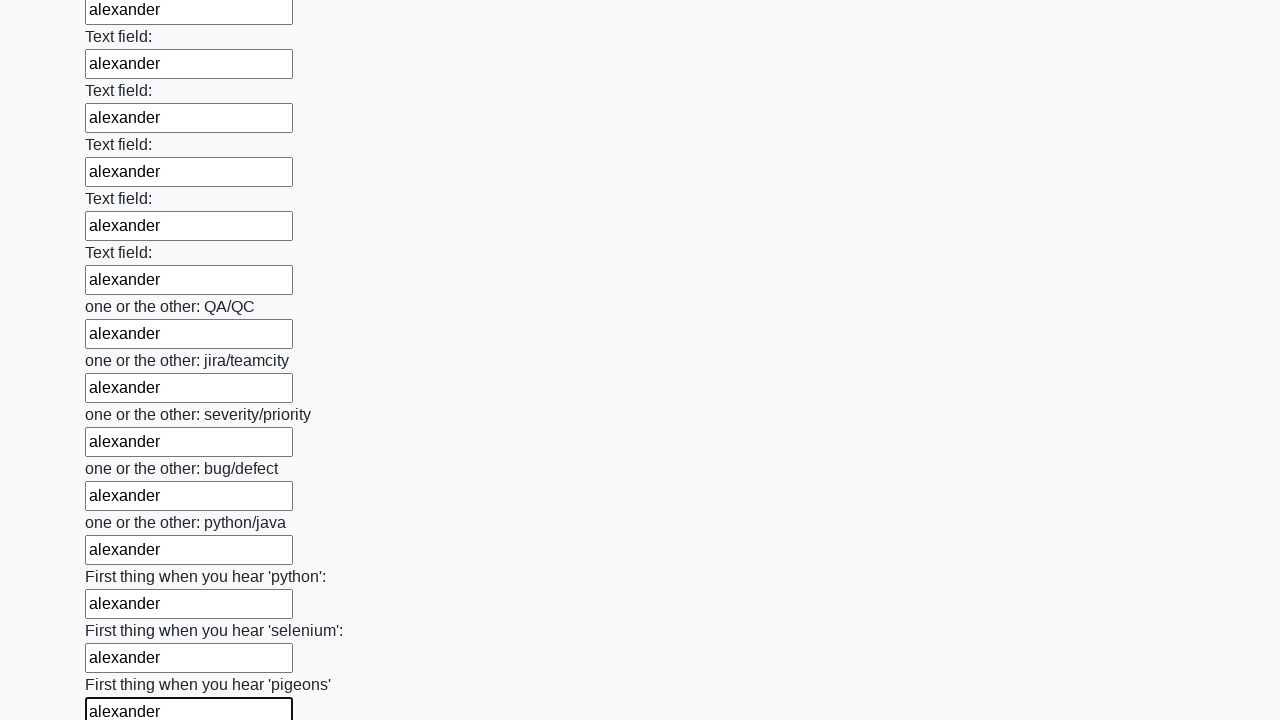

Filled text input field 96 with 'alexander' on input[type='text'] >> nth=95
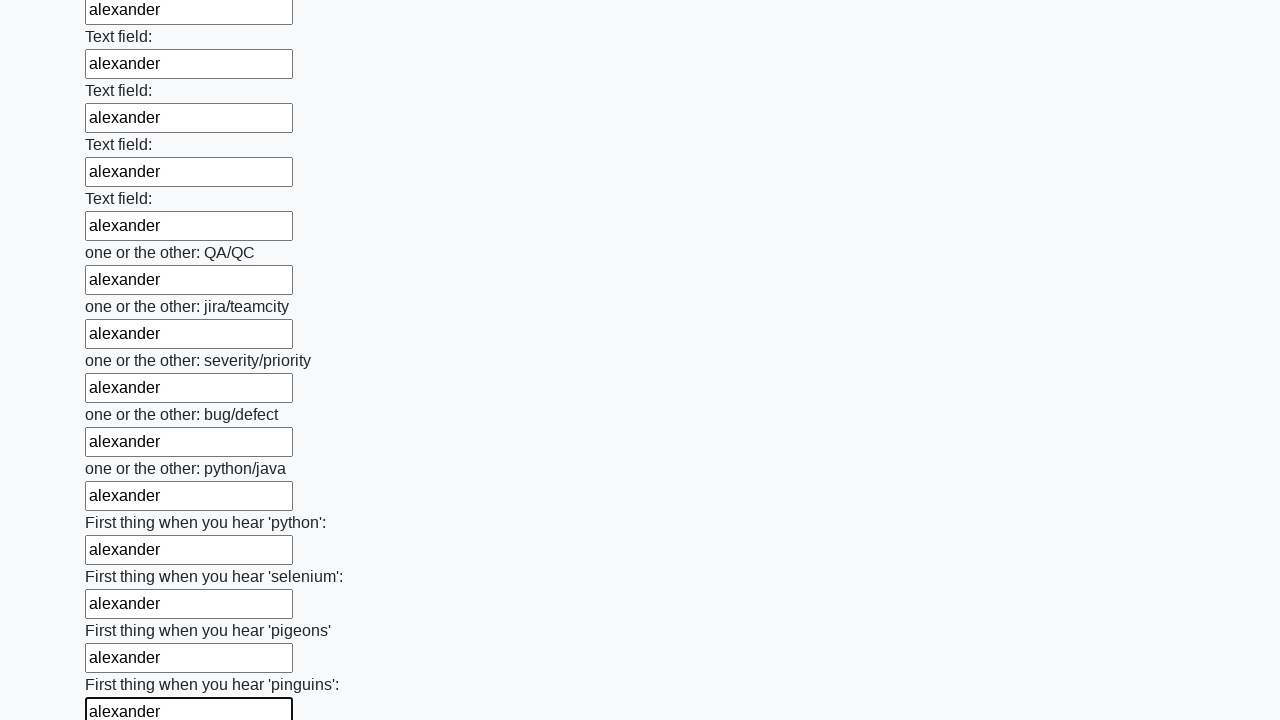

Filled text input field 97 with 'alexander' on input[type='text'] >> nth=96
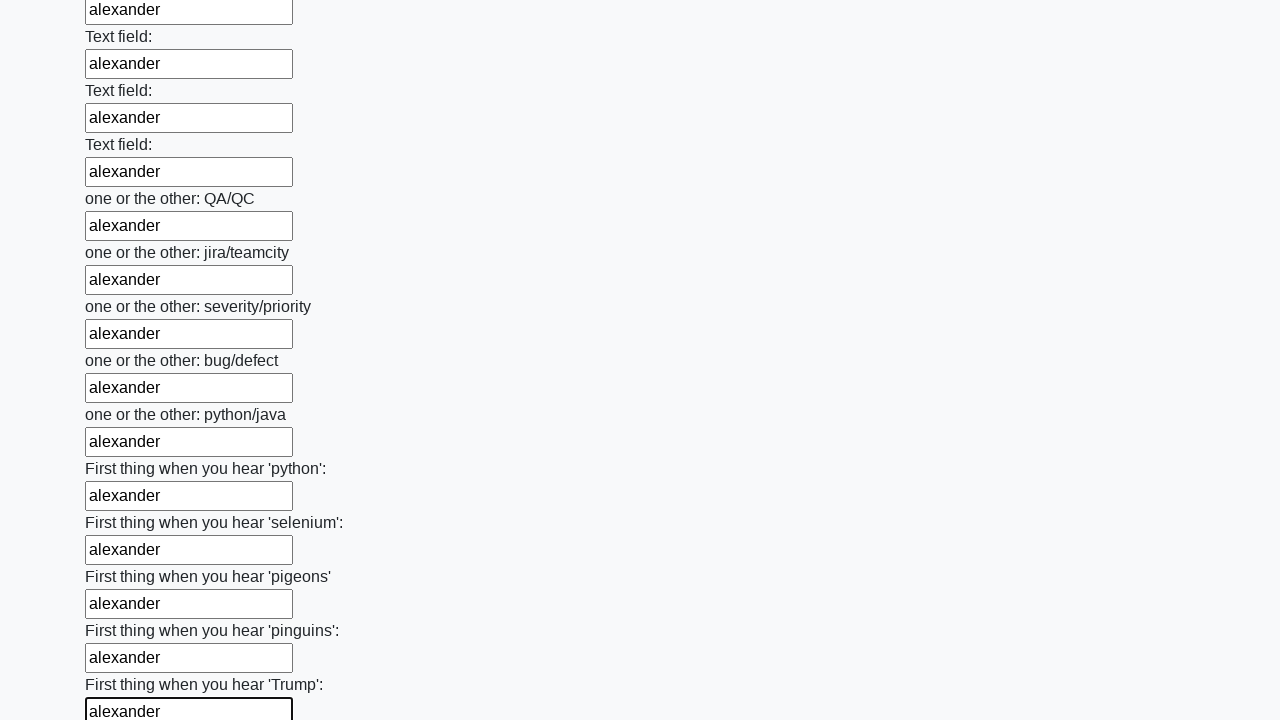

Filled text input field 98 with 'alexander' on input[type='text'] >> nth=97
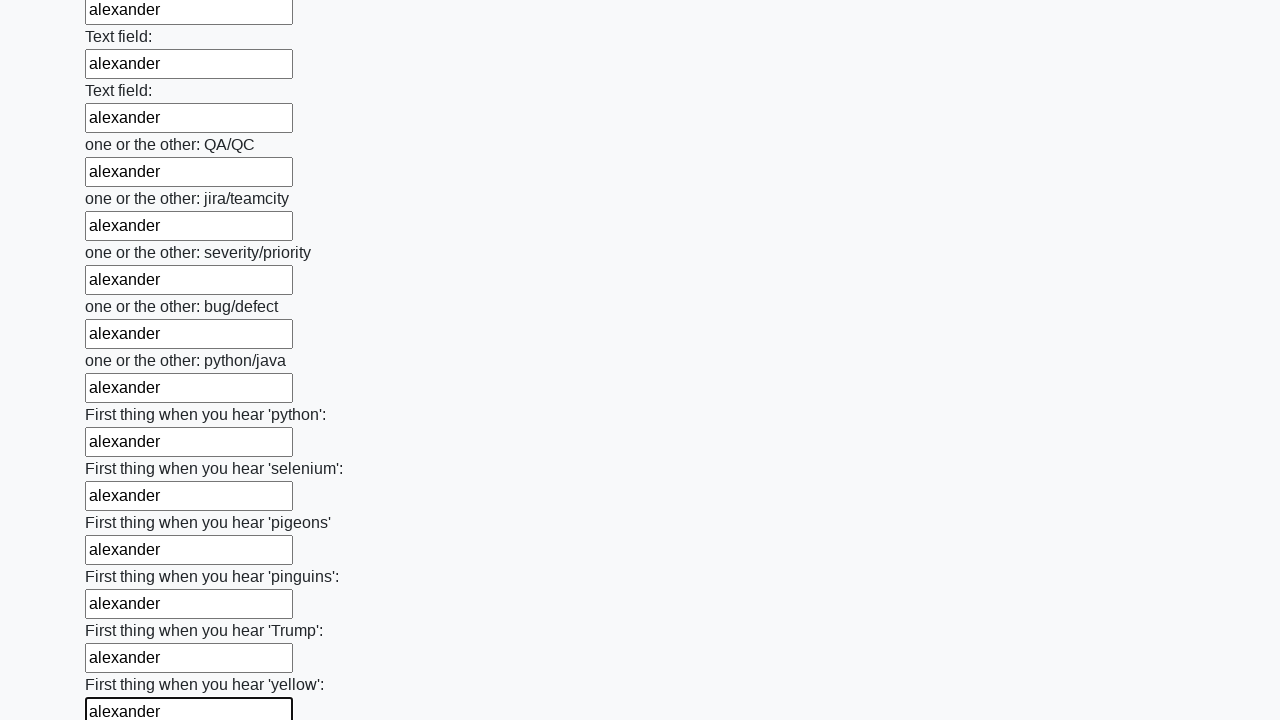

Filled text input field 99 with 'alexander' on input[type='text'] >> nth=98
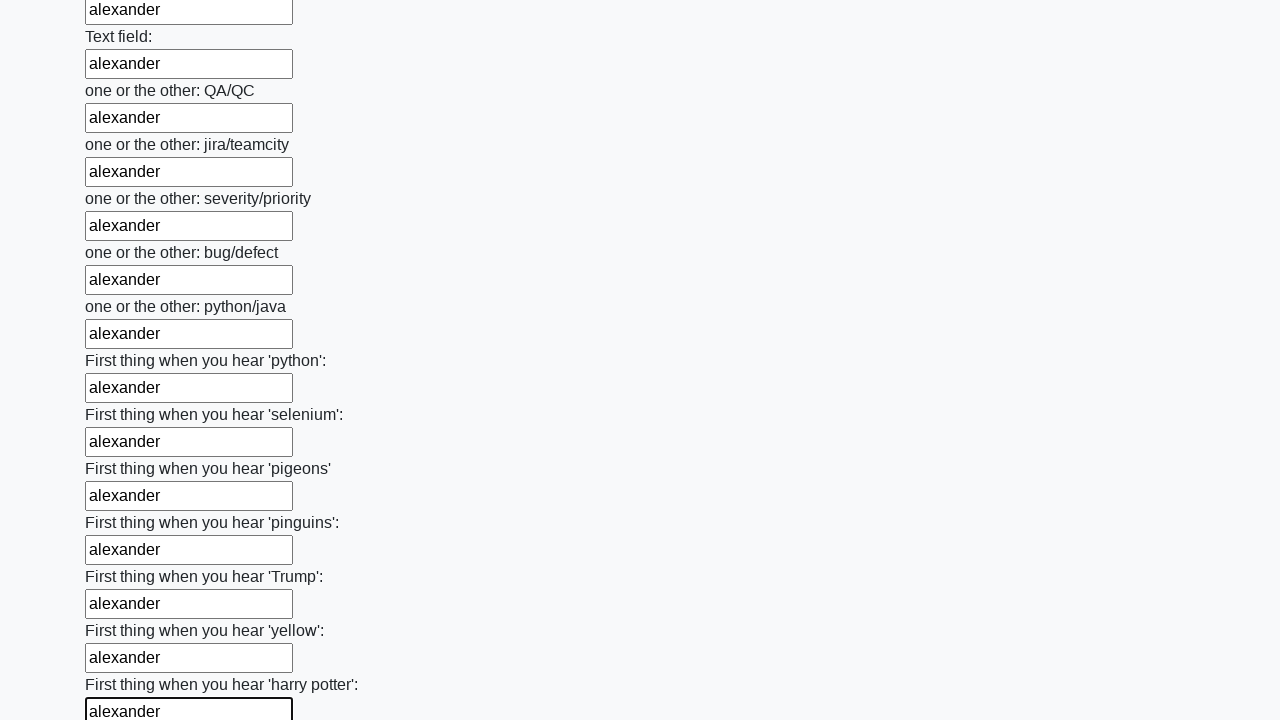

Filled text input field 100 with 'alexander' on input[type='text'] >> nth=99
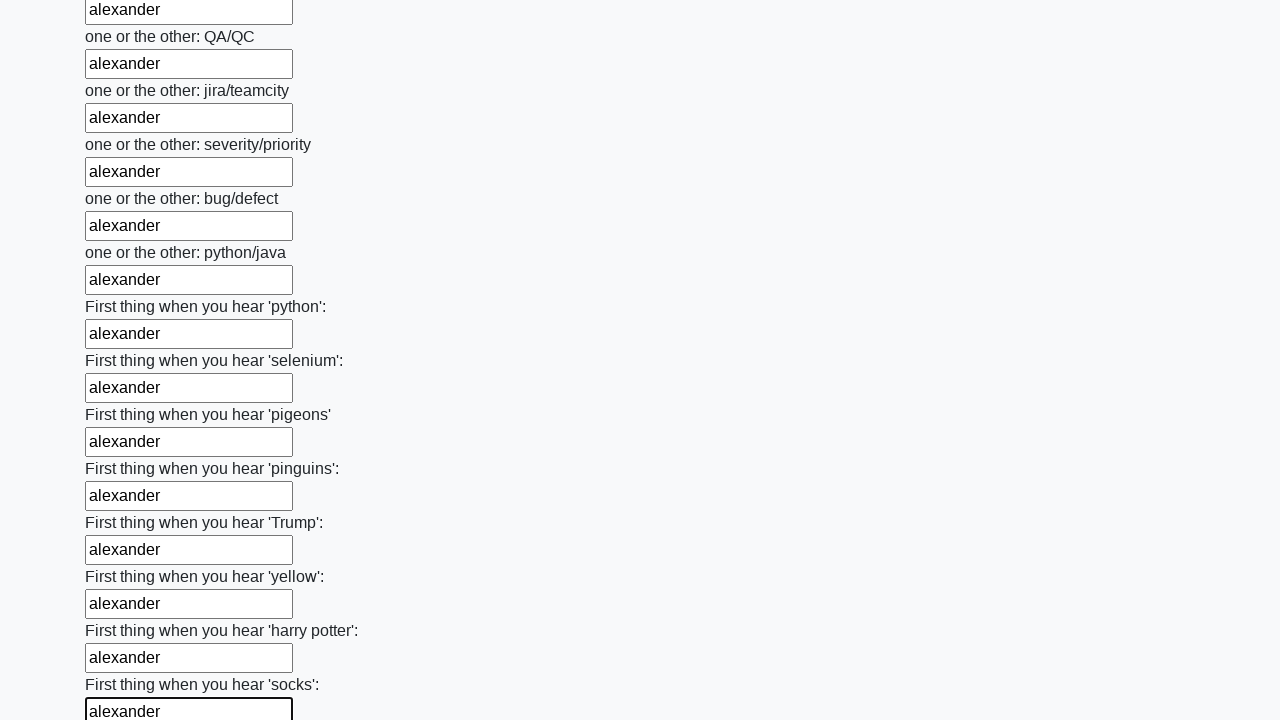

Clicked the submit button to submit the form at (123, 611) on button.btn
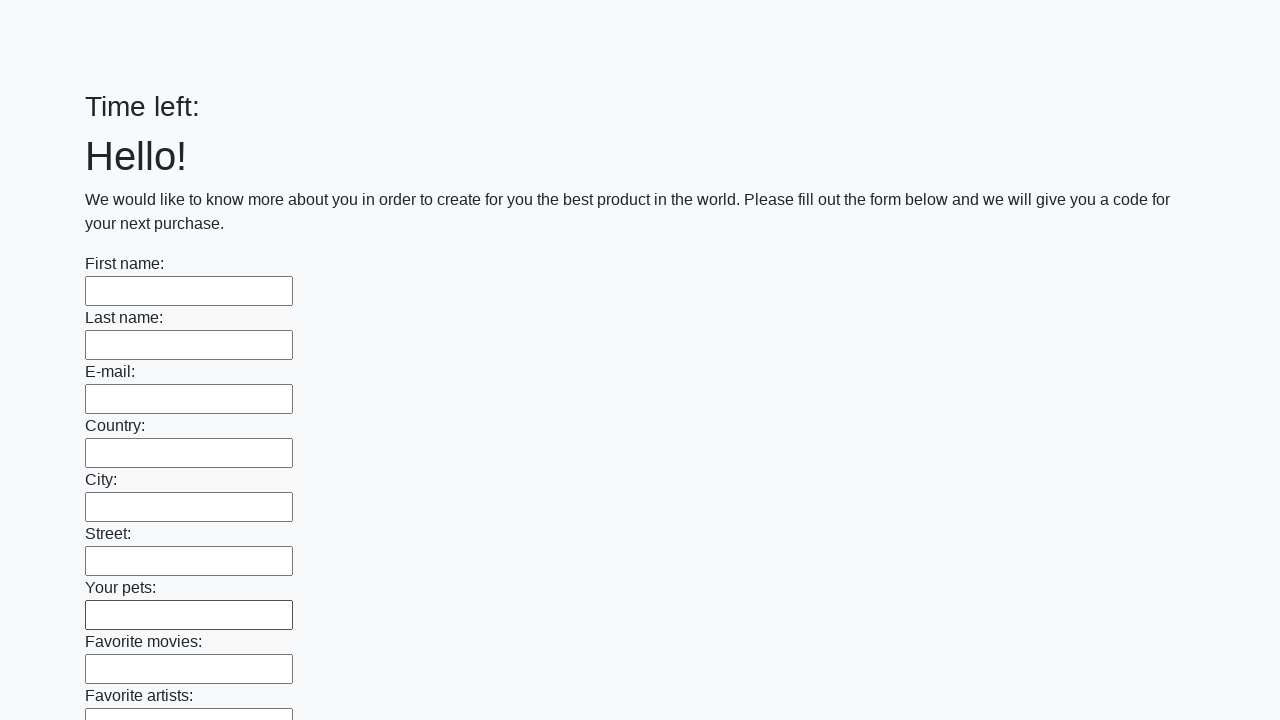

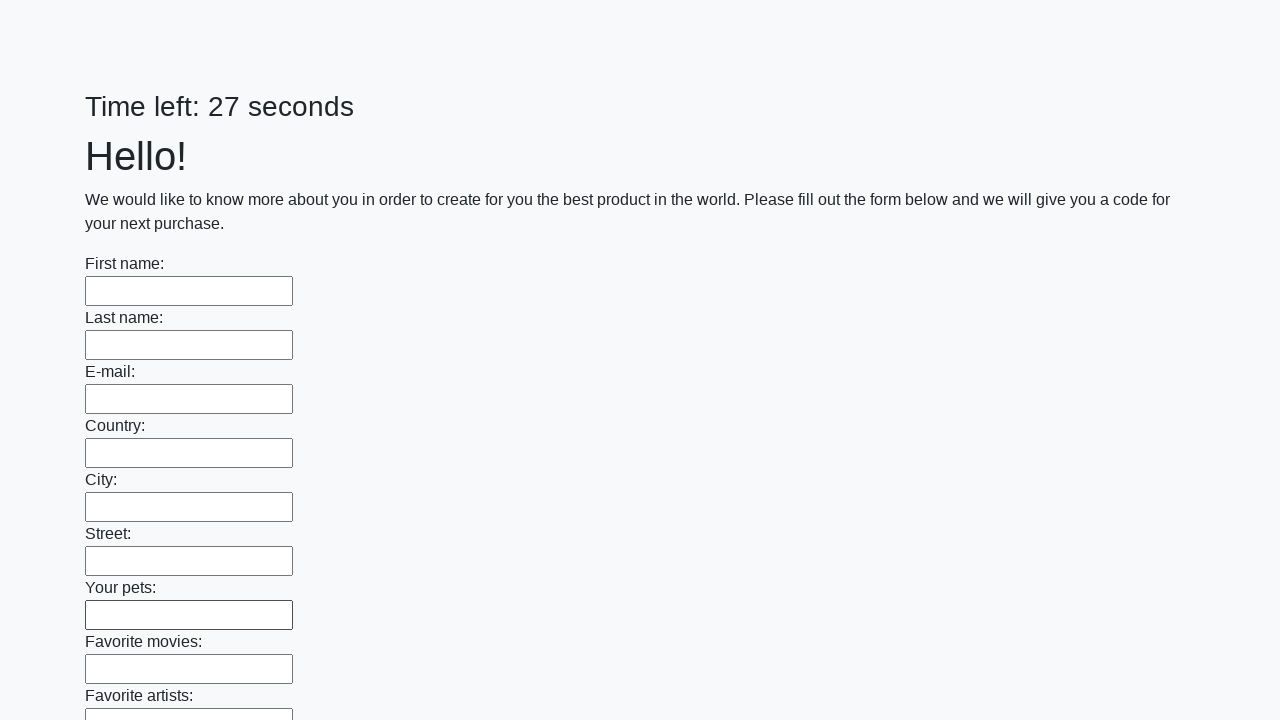